Tests a large form by filling all input fields with text and clicking the submit button

Starting URL: http://suninjuly.github.io/huge_form.html

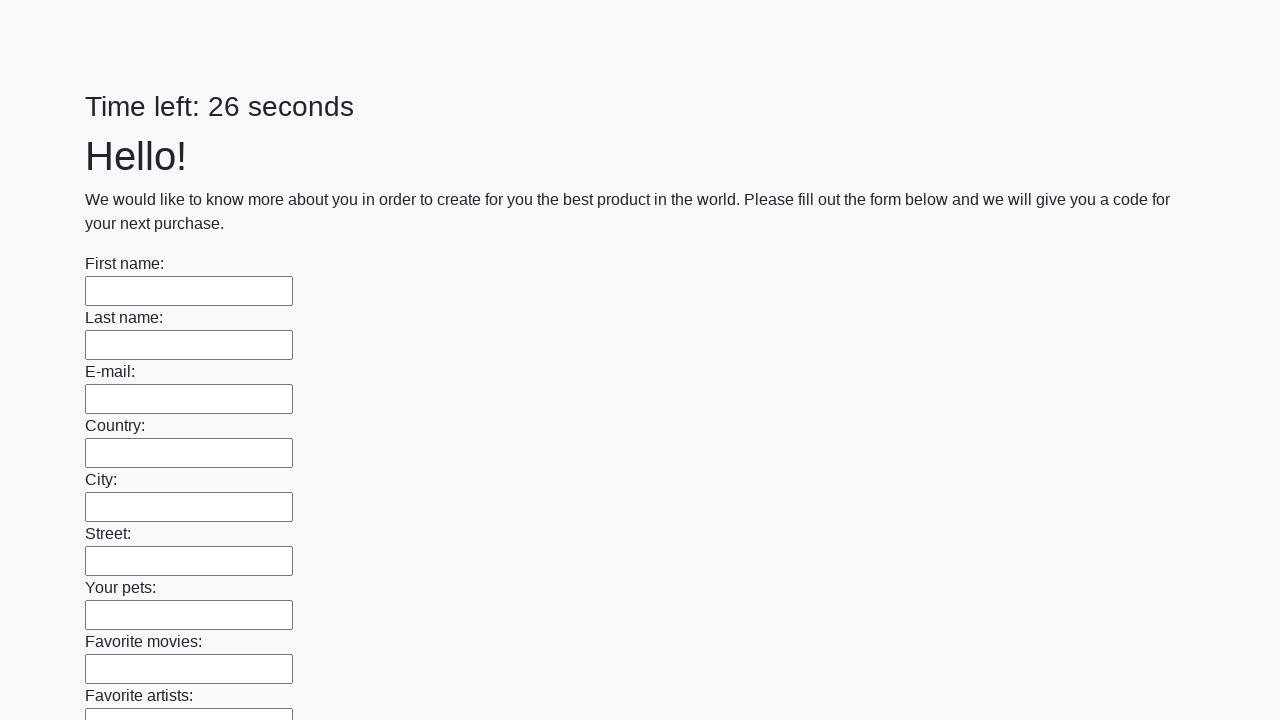

Located all input elements on the huge form
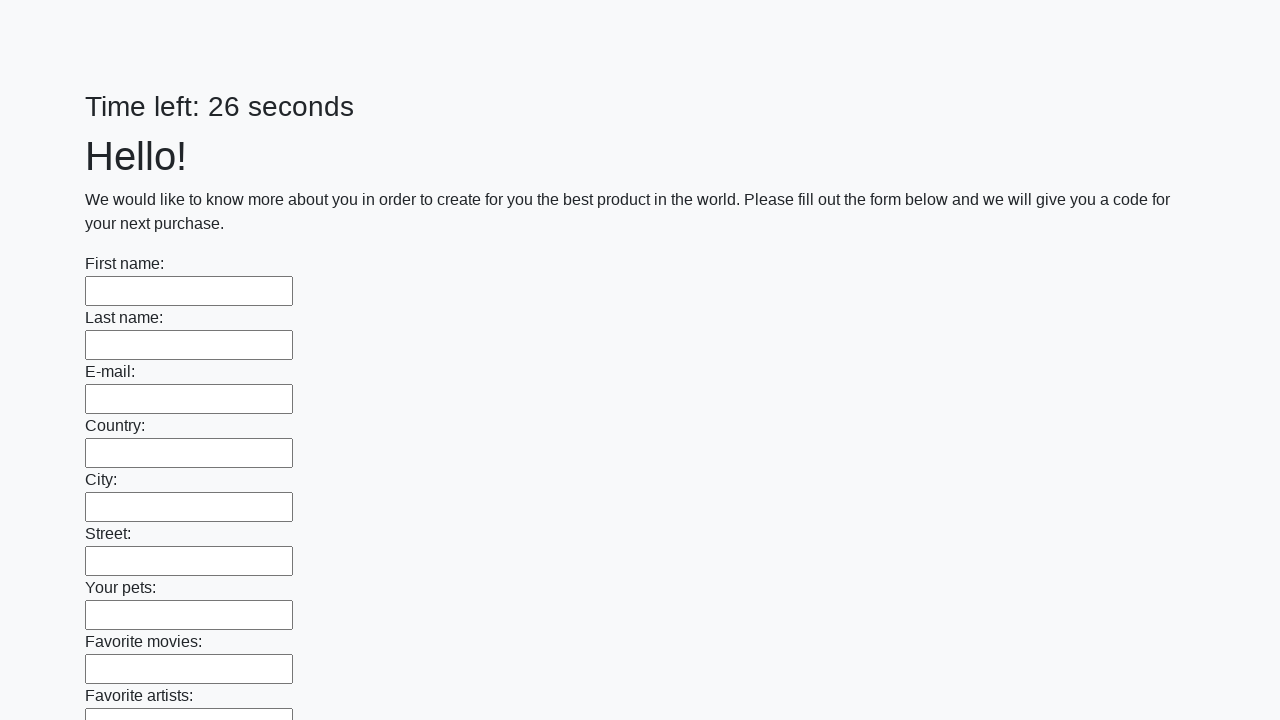

Filled input field with 'Hello!' on input >> nth=0
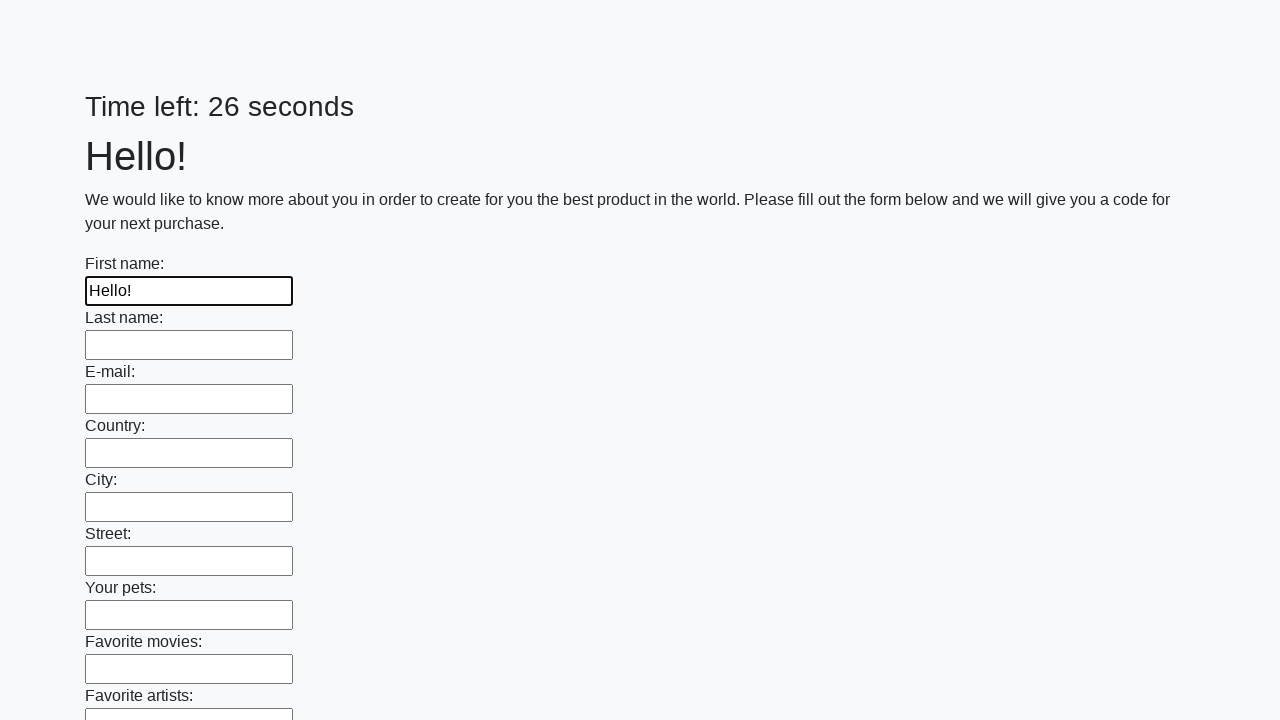

Filled input field with 'Hello!' on input >> nth=1
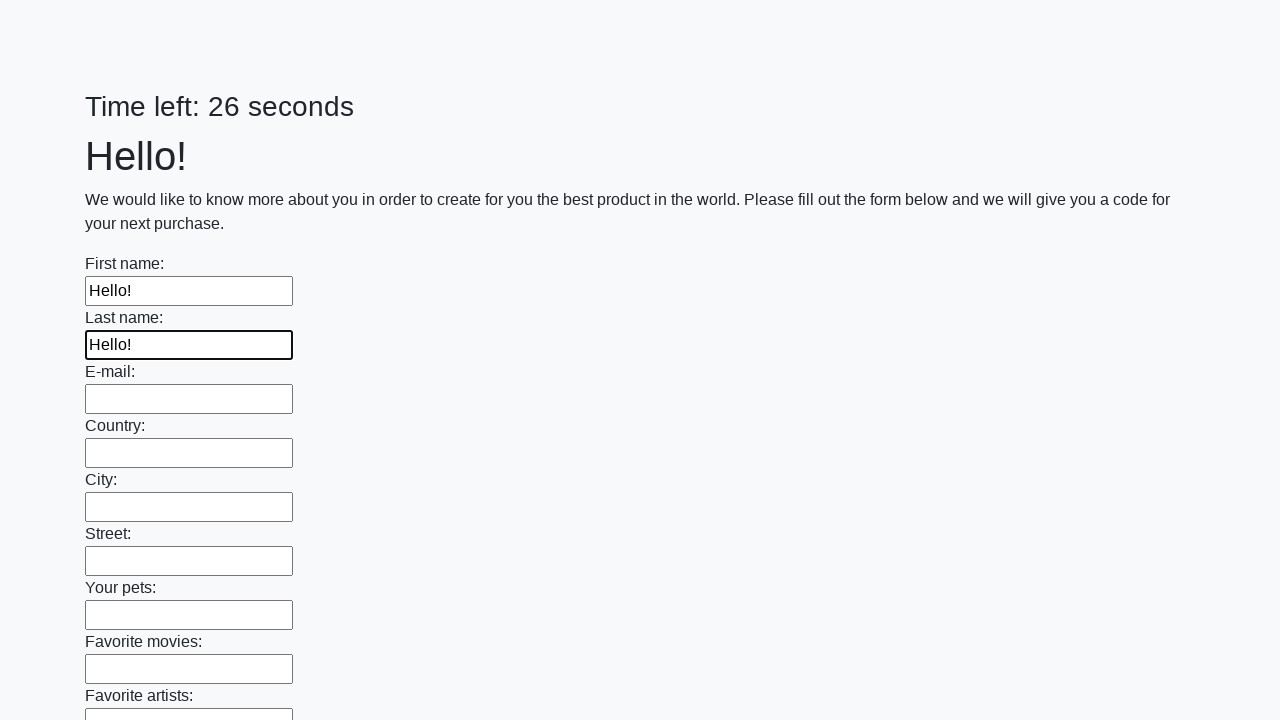

Filled input field with 'Hello!' on input >> nth=2
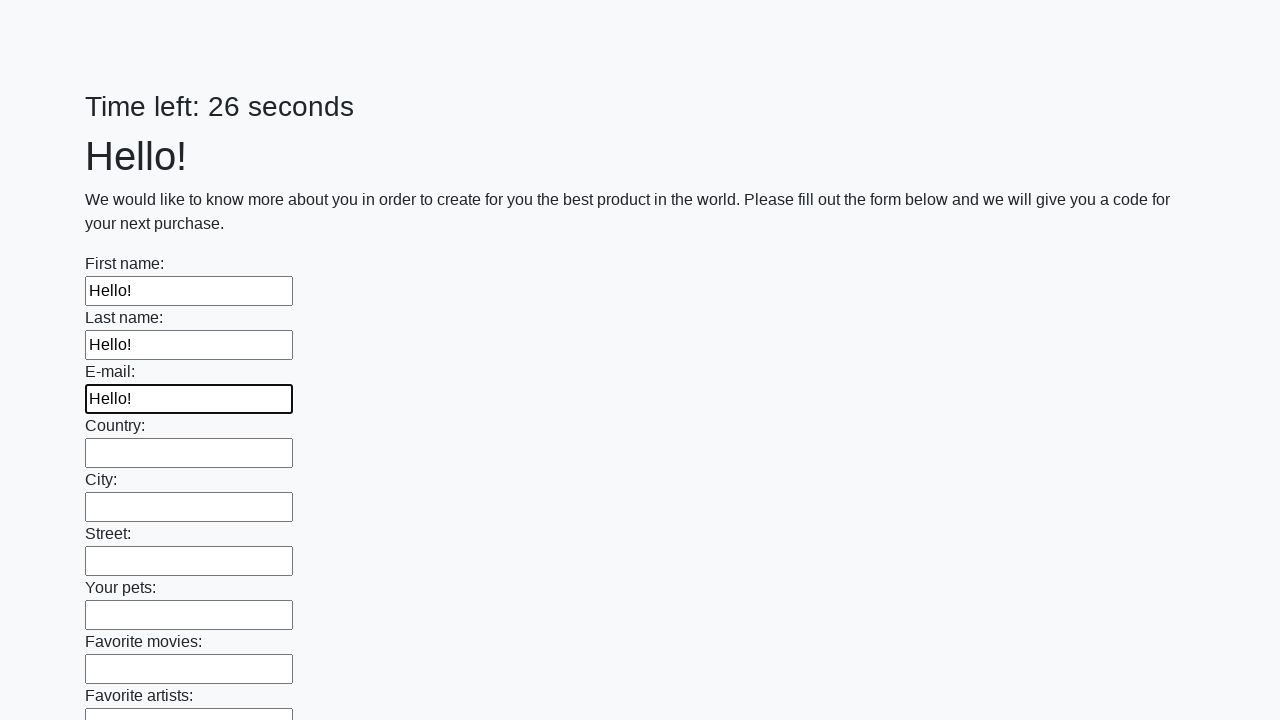

Filled input field with 'Hello!' on input >> nth=3
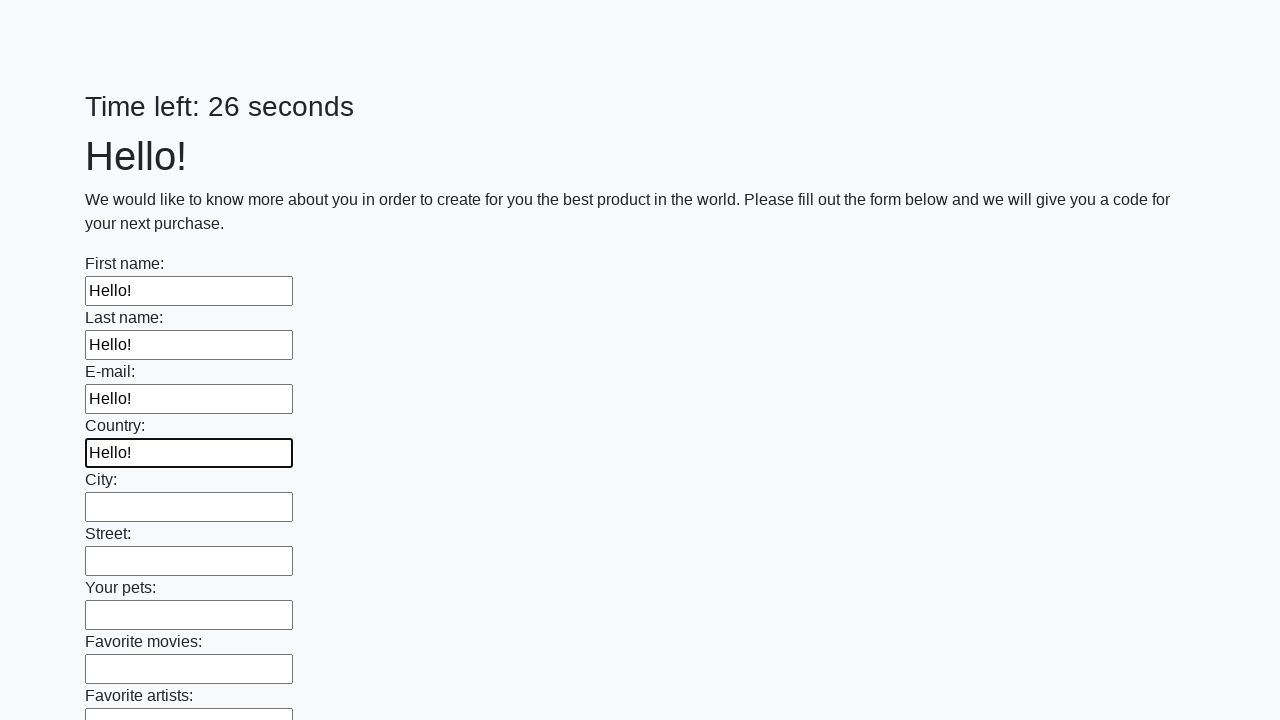

Filled input field with 'Hello!' on input >> nth=4
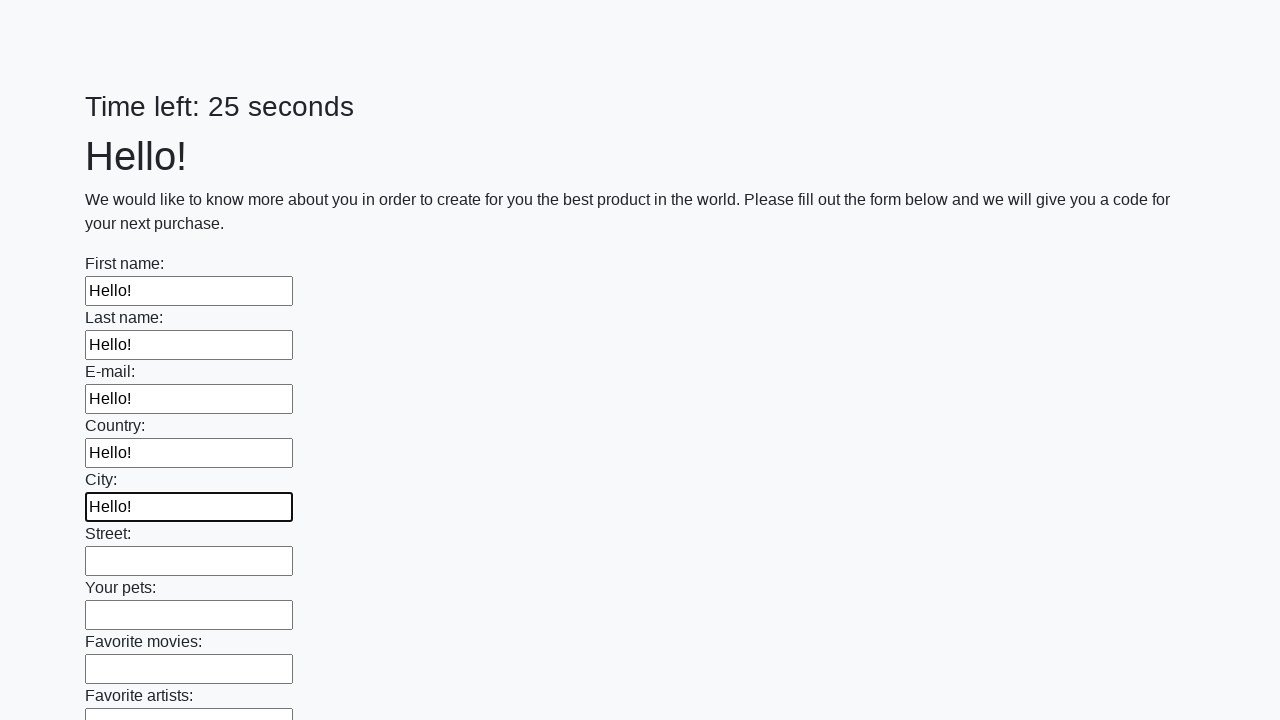

Filled input field with 'Hello!' on input >> nth=5
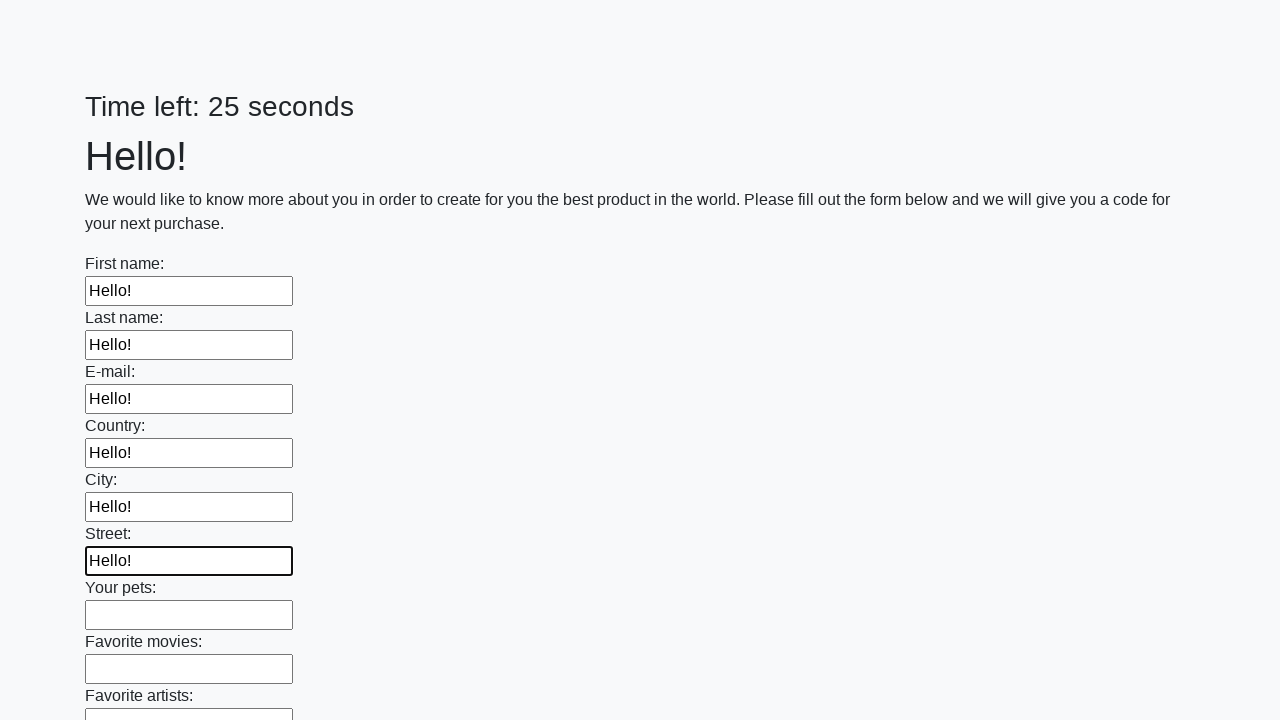

Filled input field with 'Hello!' on input >> nth=6
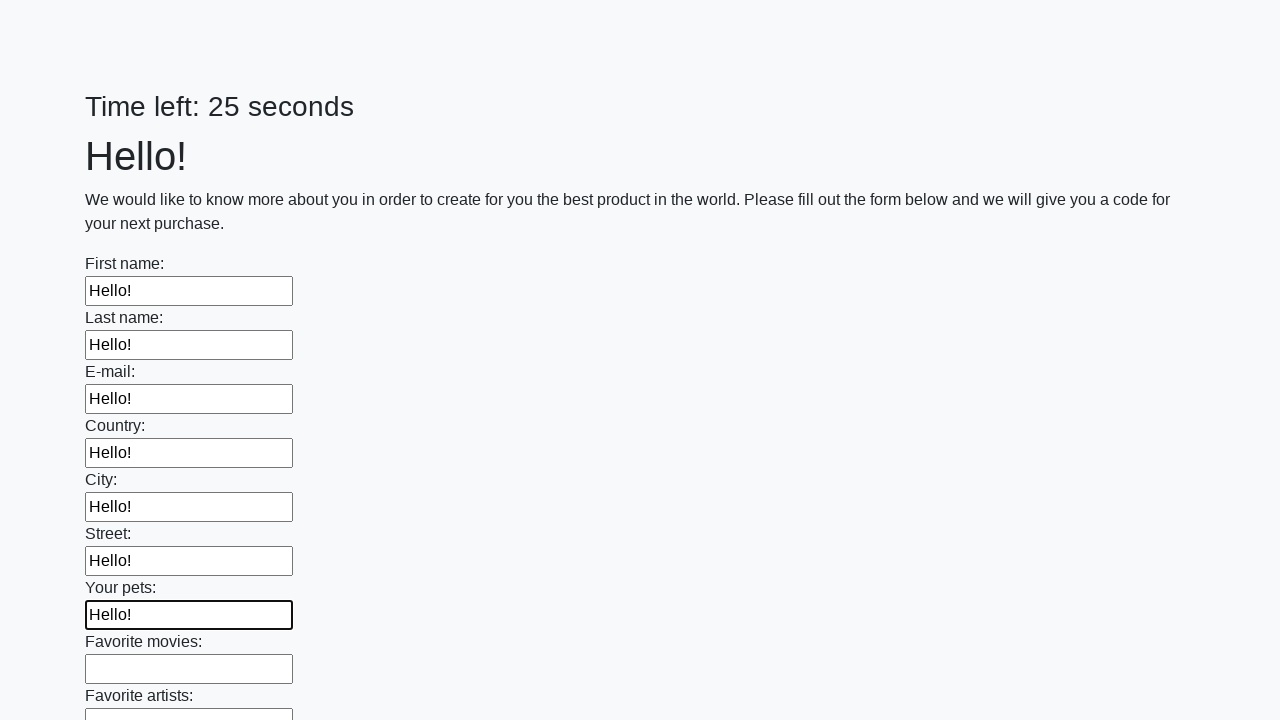

Filled input field with 'Hello!' on input >> nth=7
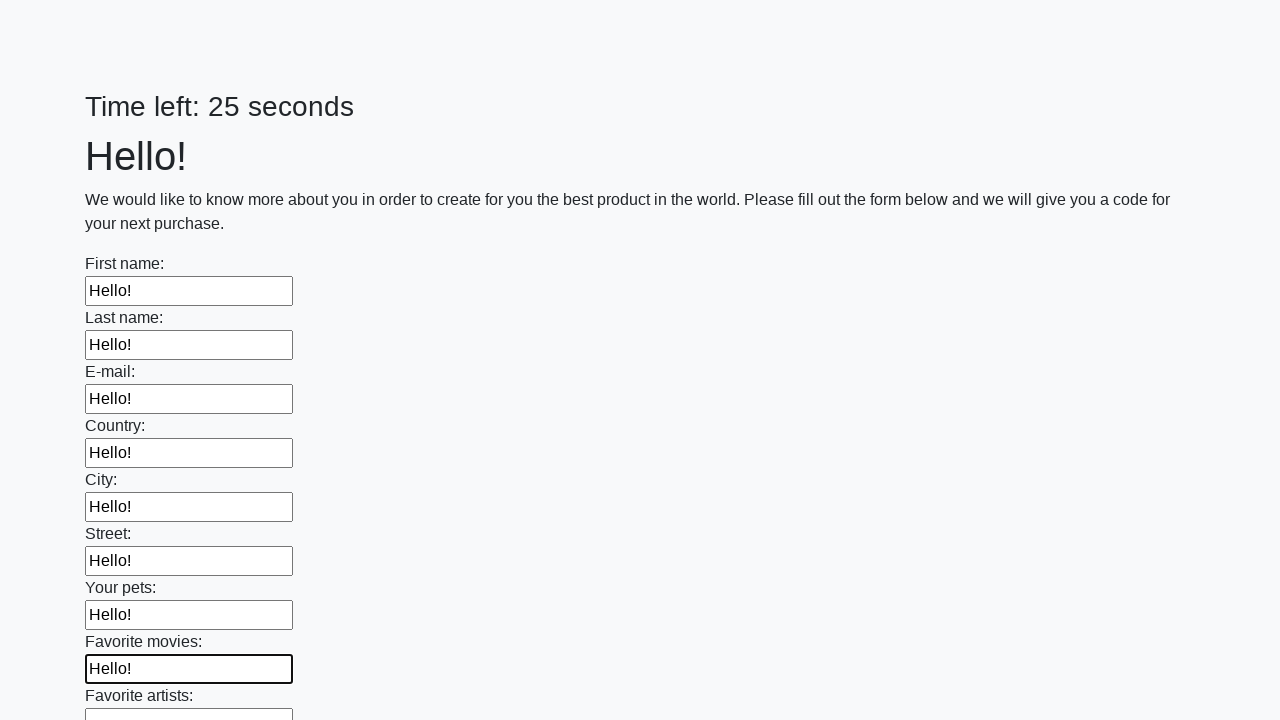

Filled input field with 'Hello!' on input >> nth=8
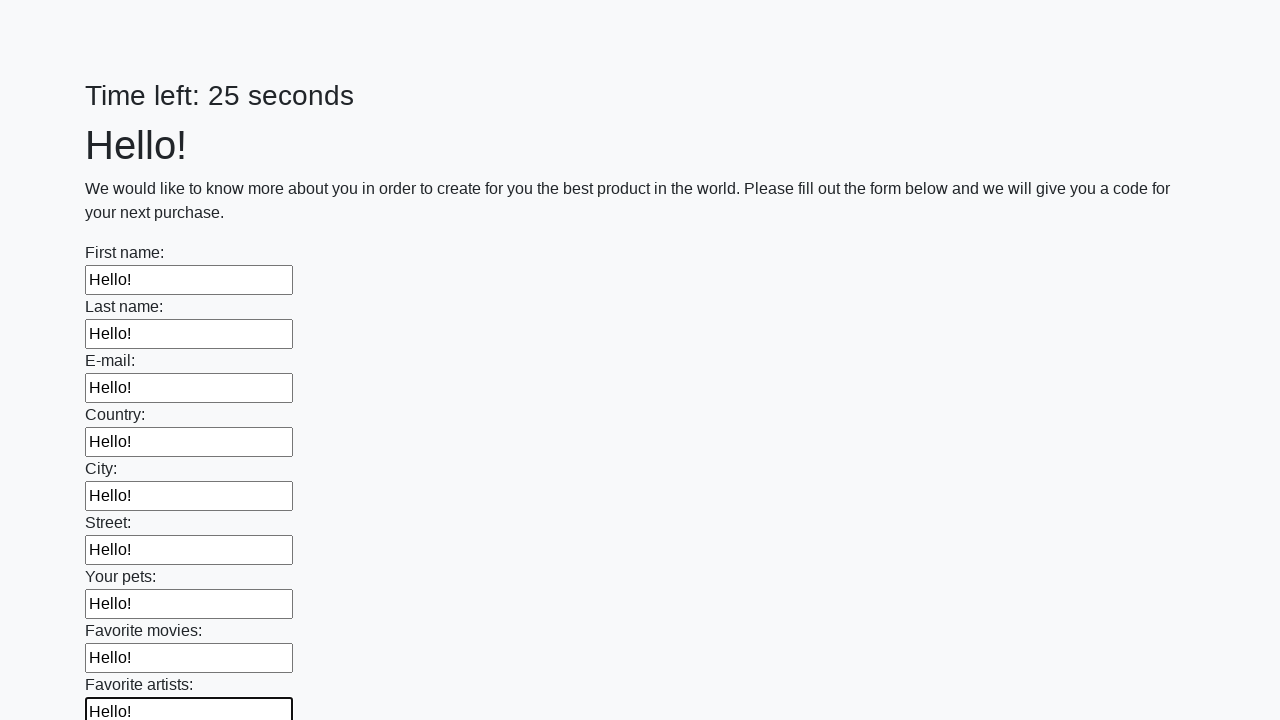

Filled input field with 'Hello!' on input >> nth=9
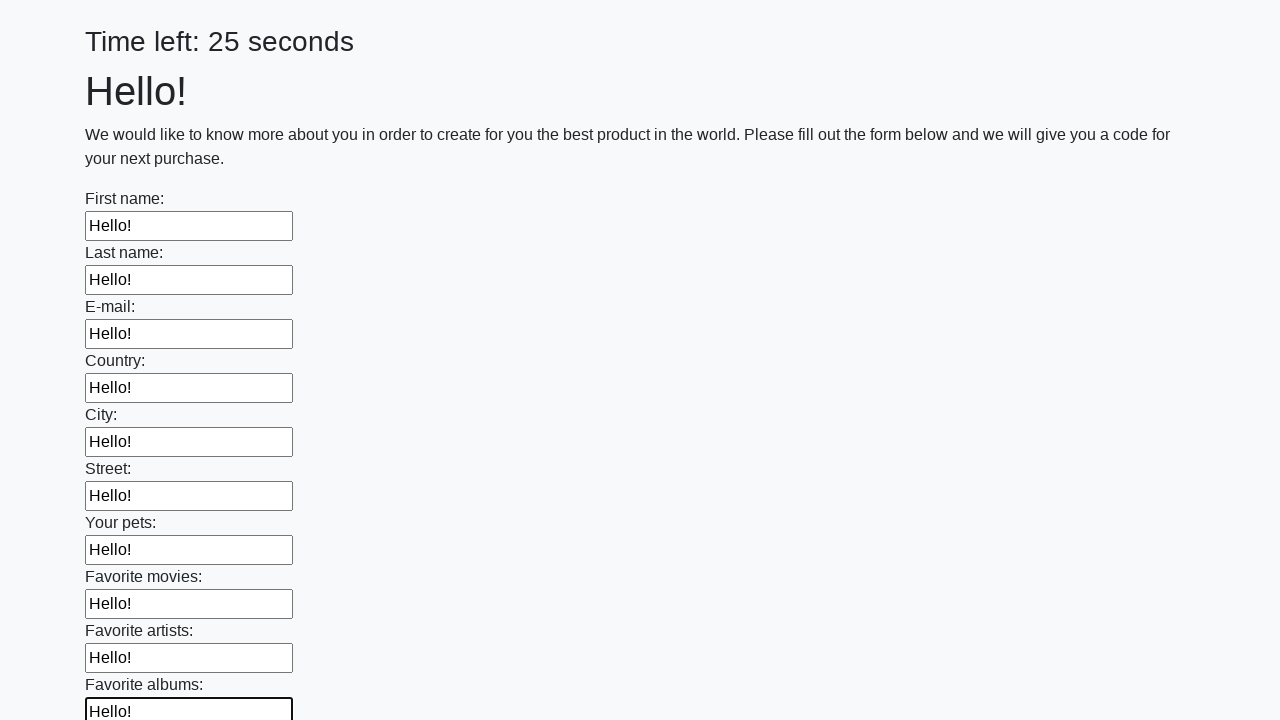

Filled input field with 'Hello!' on input >> nth=10
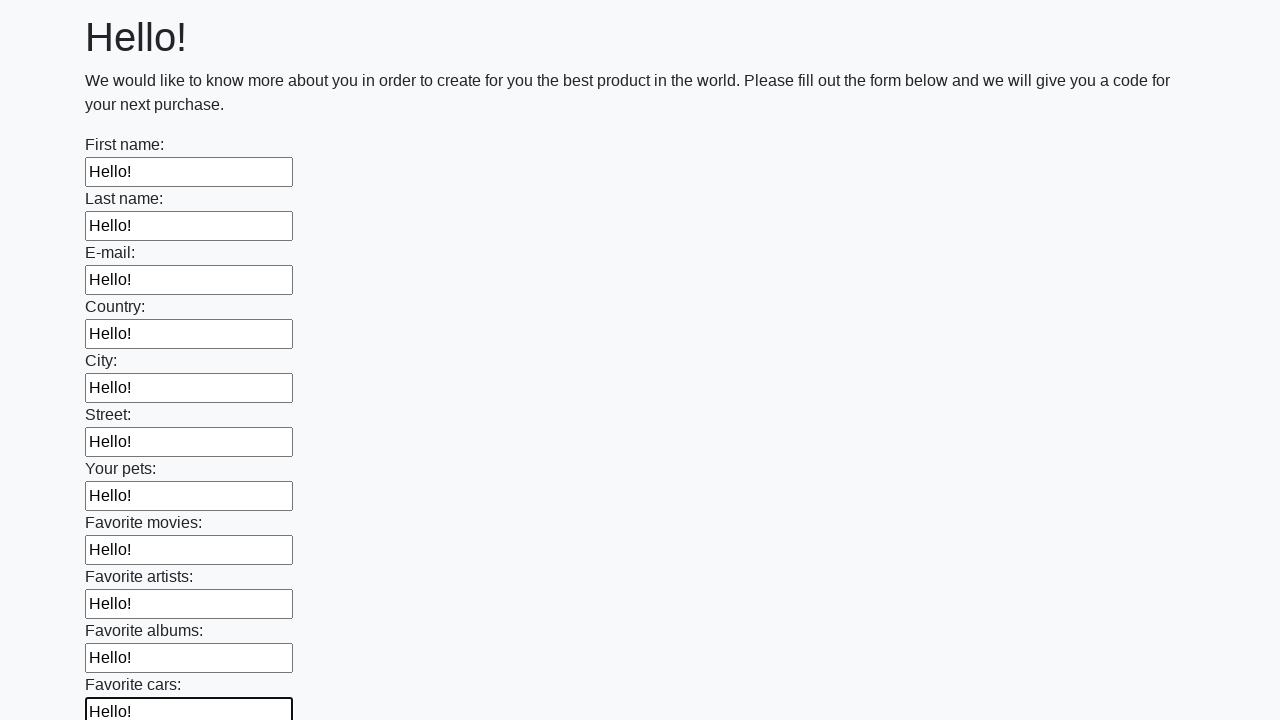

Filled input field with 'Hello!' on input >> nth=11
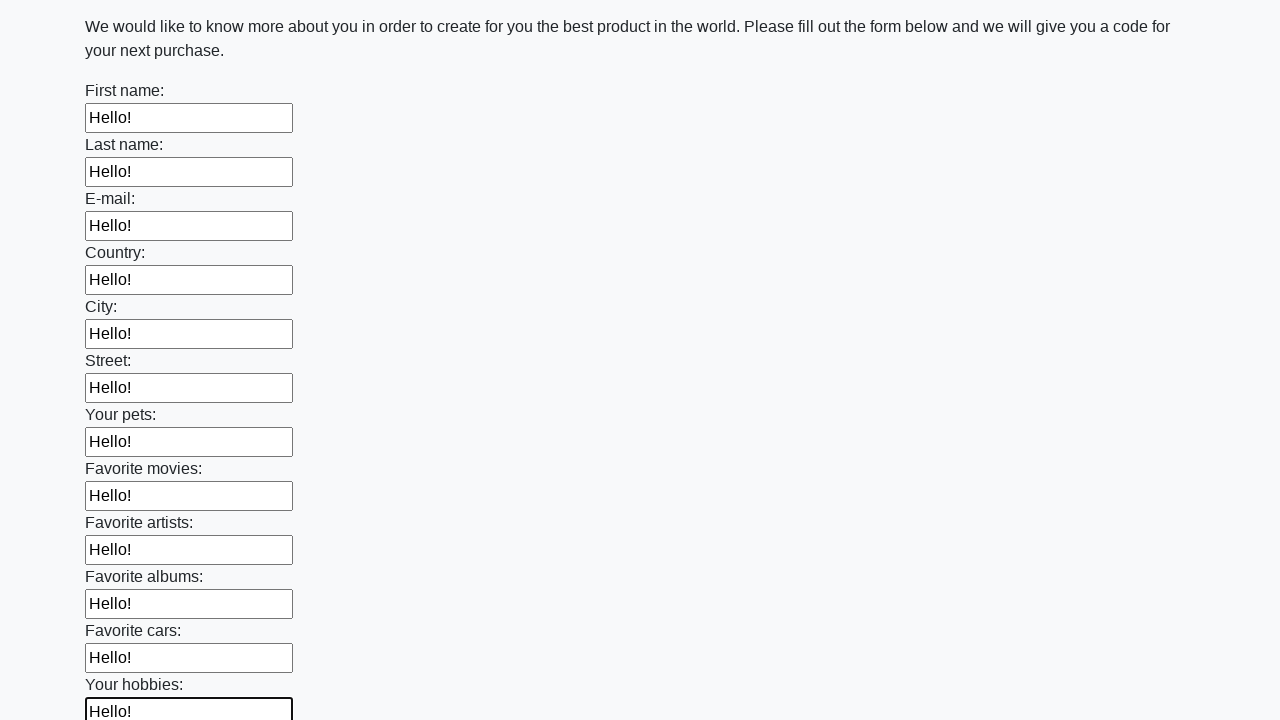

Filled input field with 'Hello!' on input >> nth=12
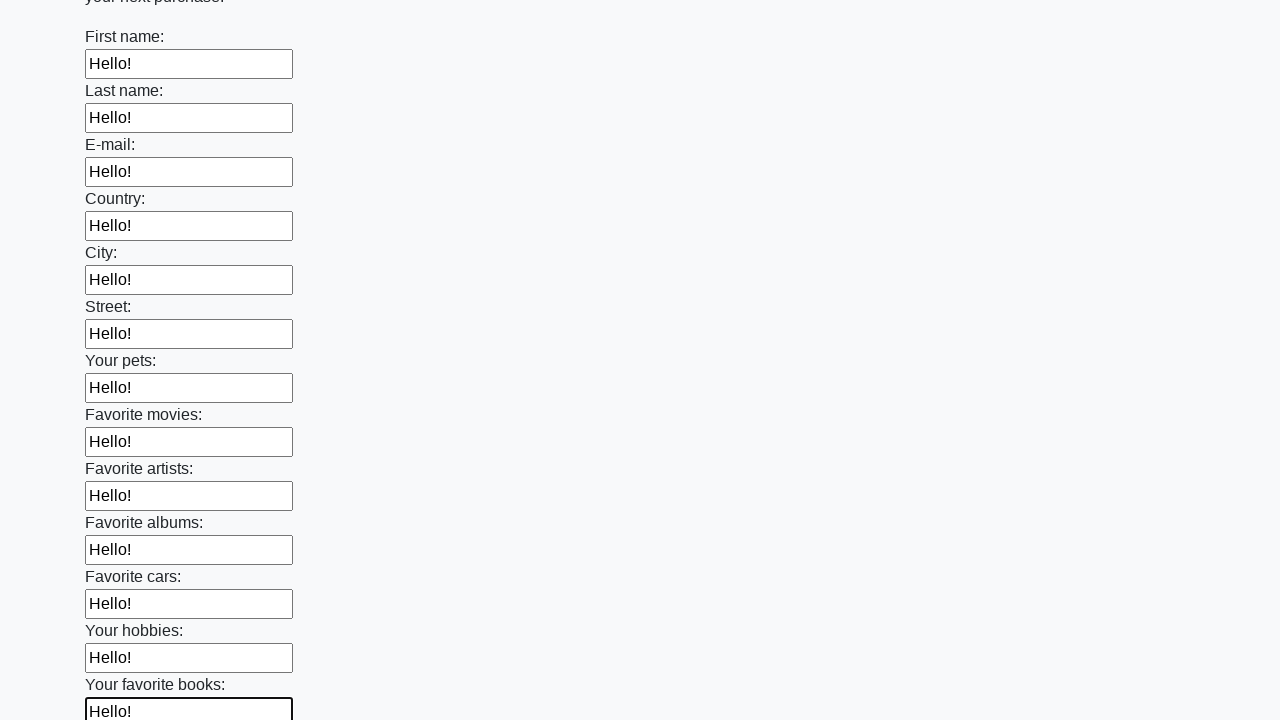

Filled input field with 'Hello!' on input >> nth=13
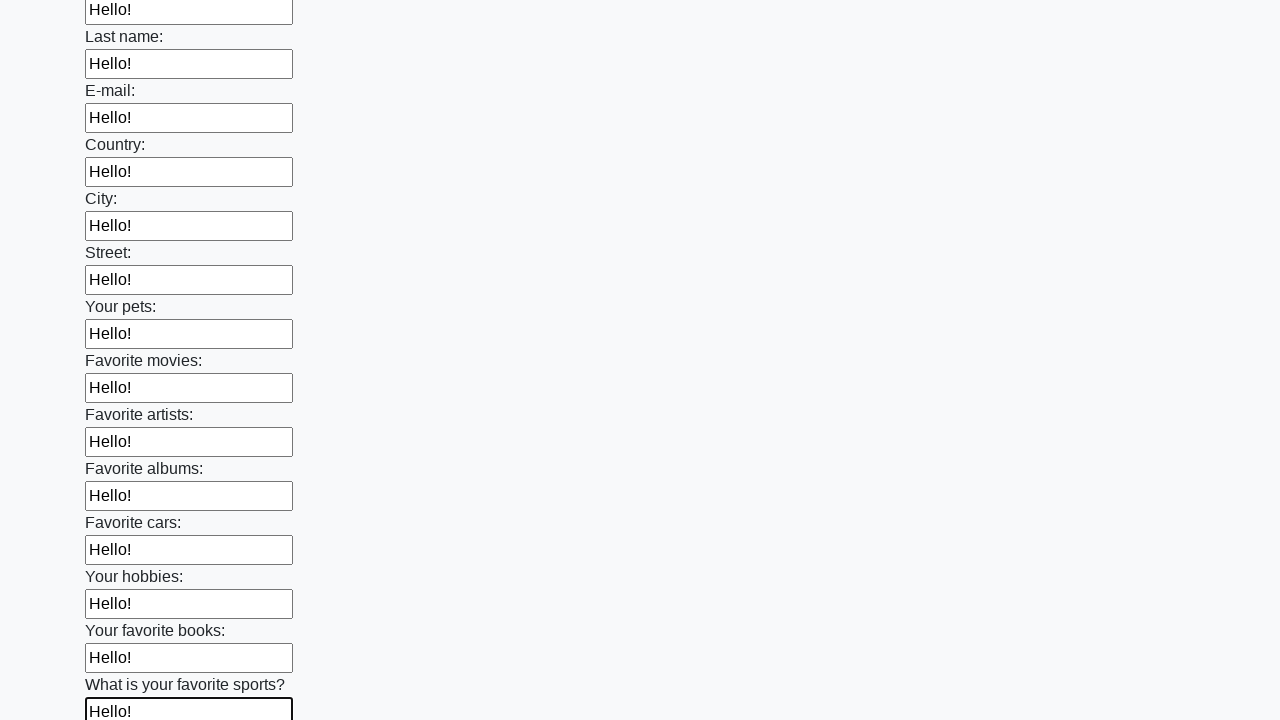

Filled input field with 'Hello!' on input >> nth=14
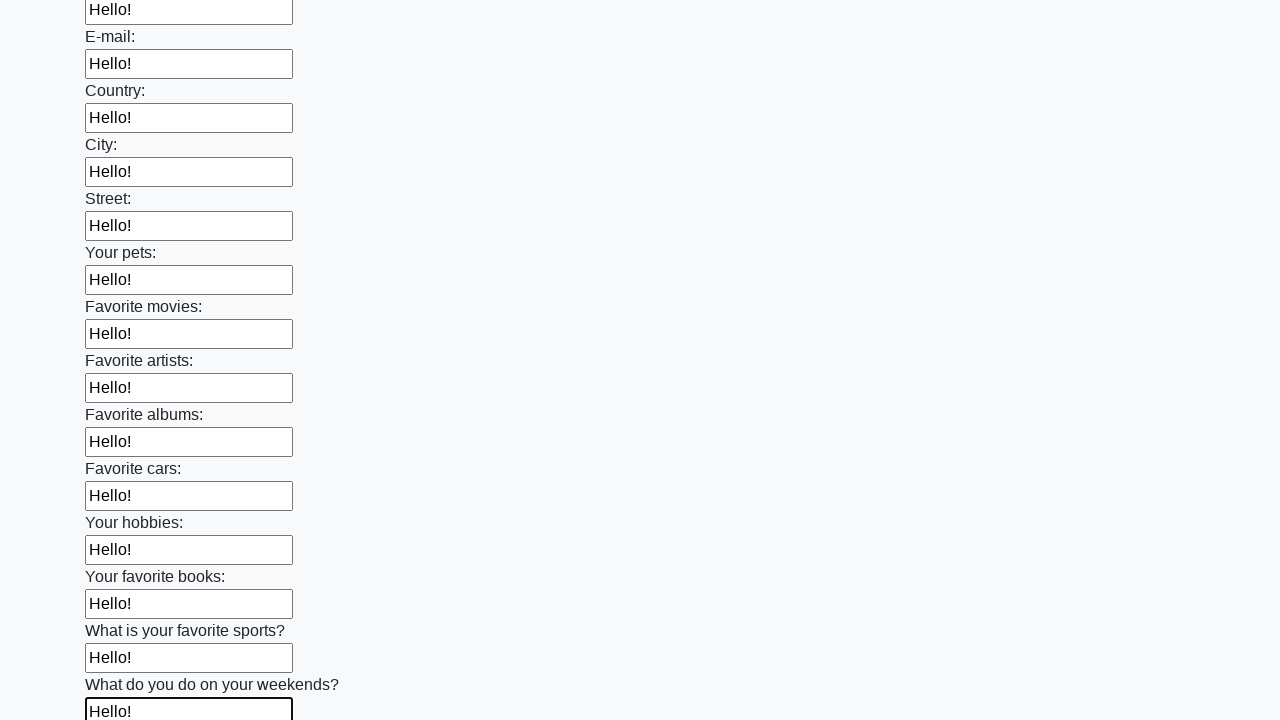

Filled input field with 'Hello!' on input >> nth=15
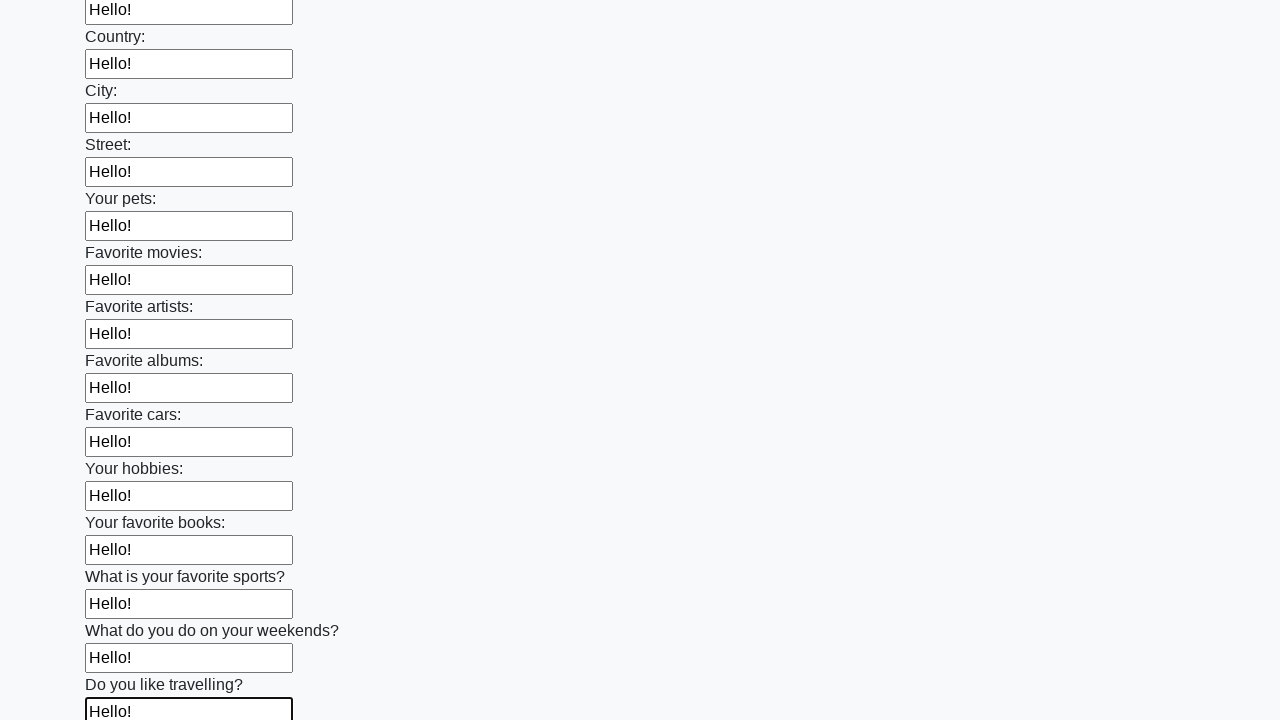

Filled input field with 'Hello!' on input >> nth=16
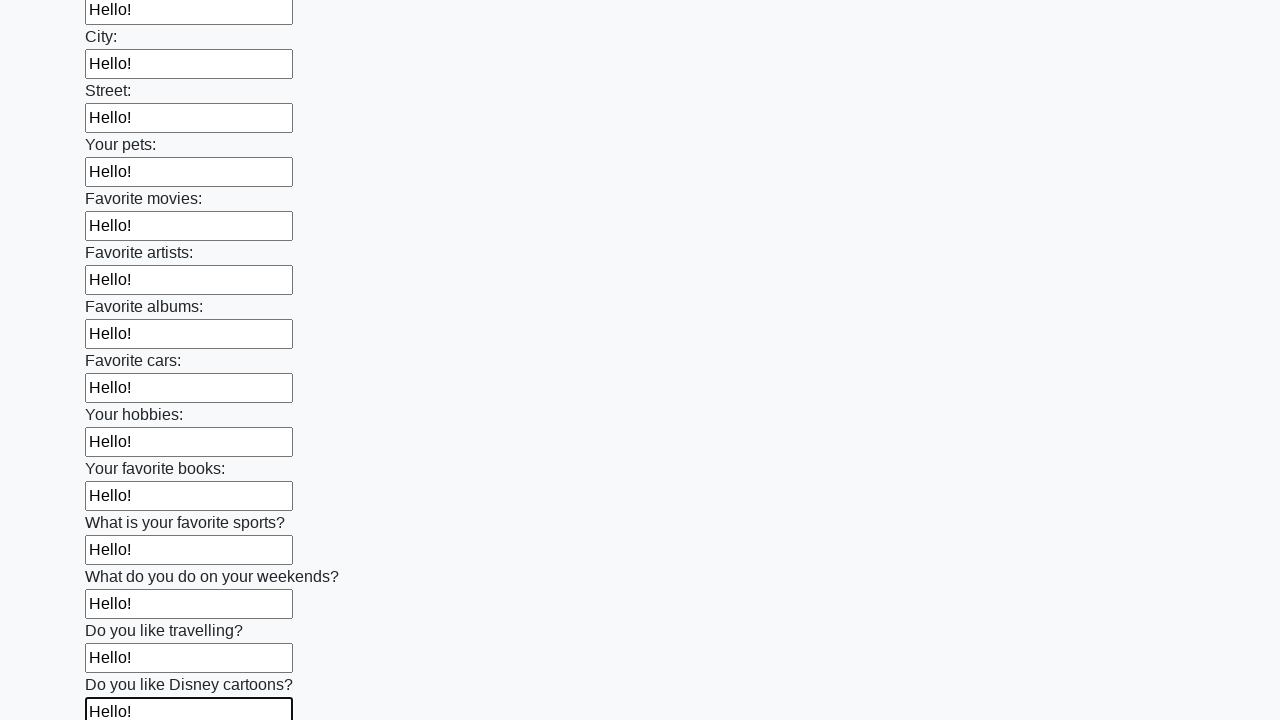

Filled input field with 'Hello!' on input >> nth=17
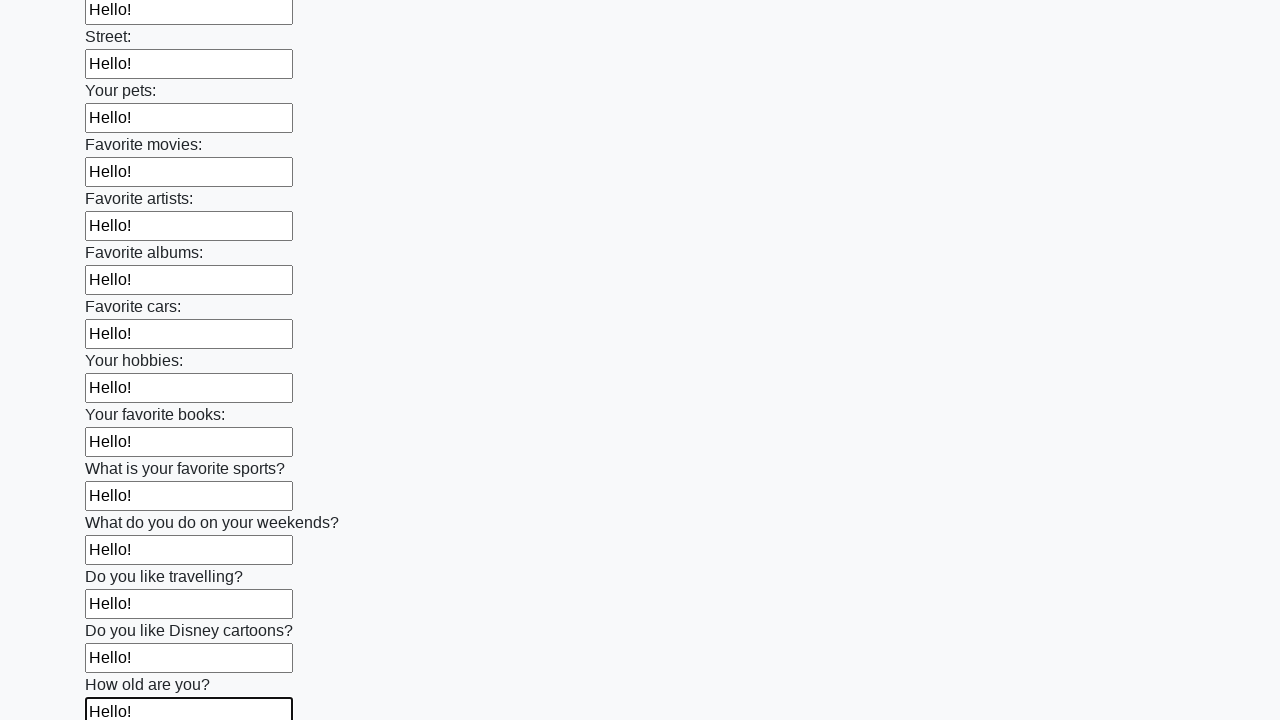

Filled input field with 'Hello!' on input >> nth=18
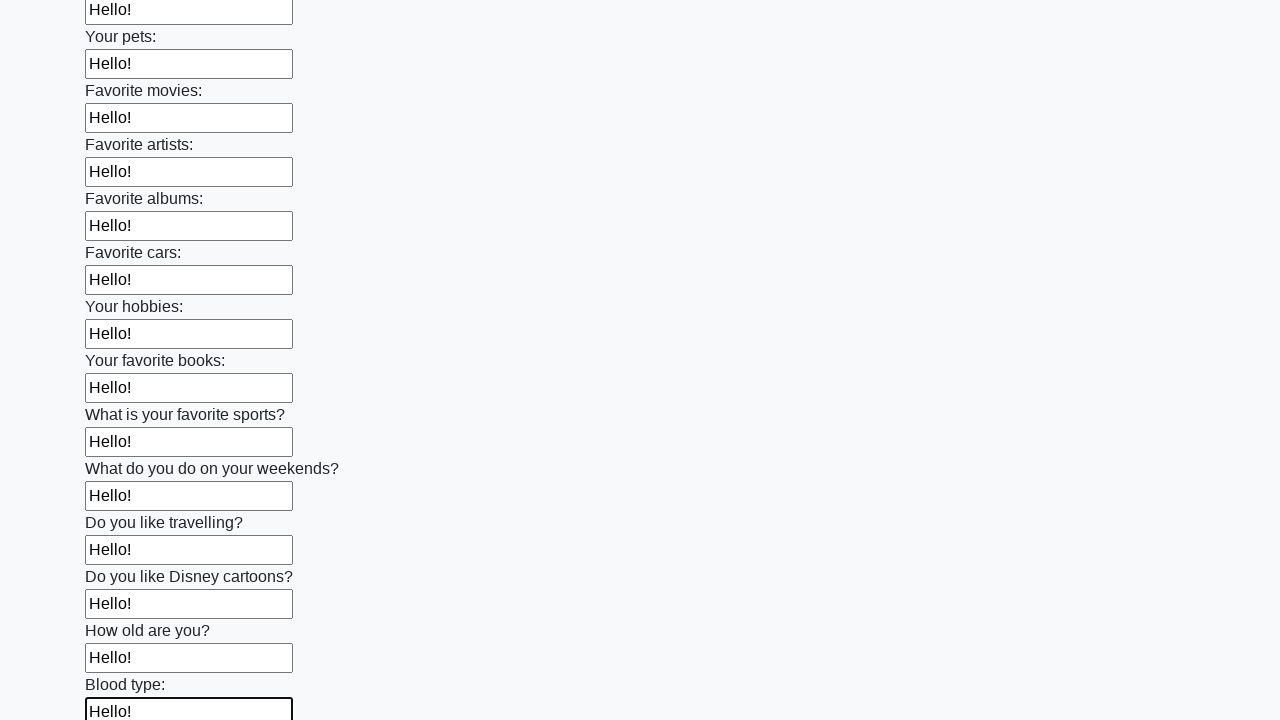

Filled input field with 'Hello!' on input >> nth=19
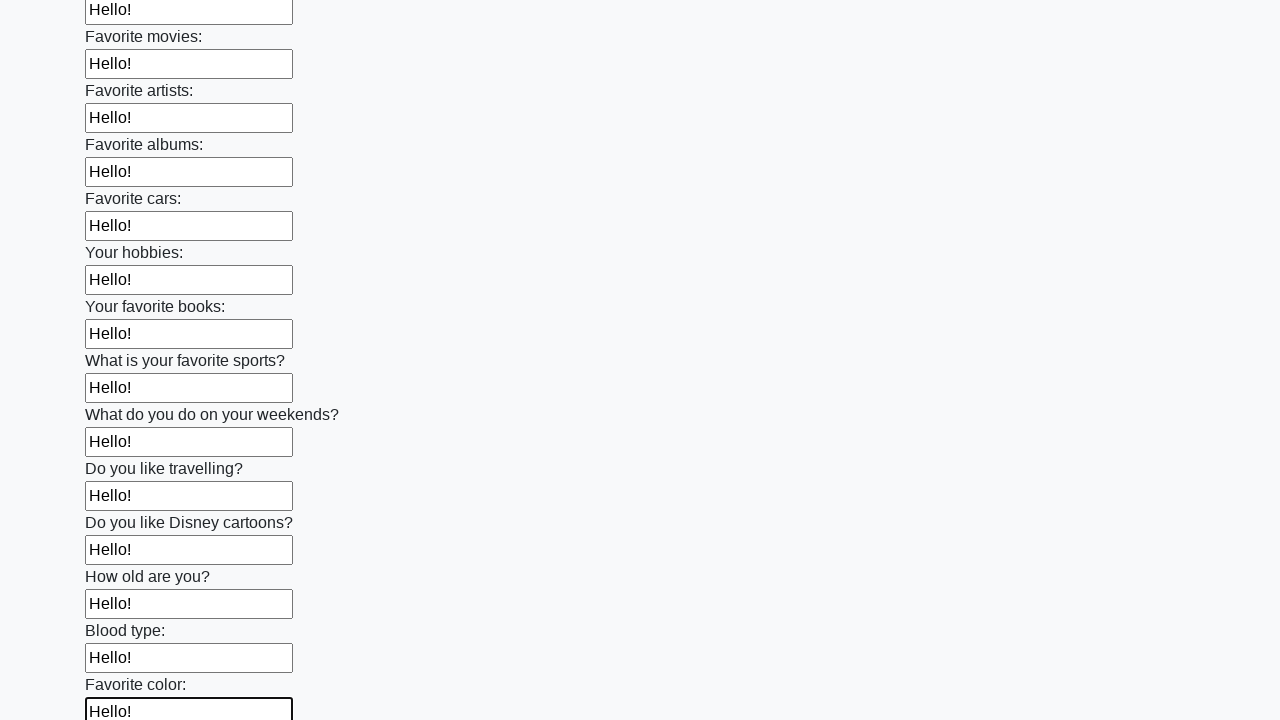

Filled input field with 'Hello!' on input >> nth=20
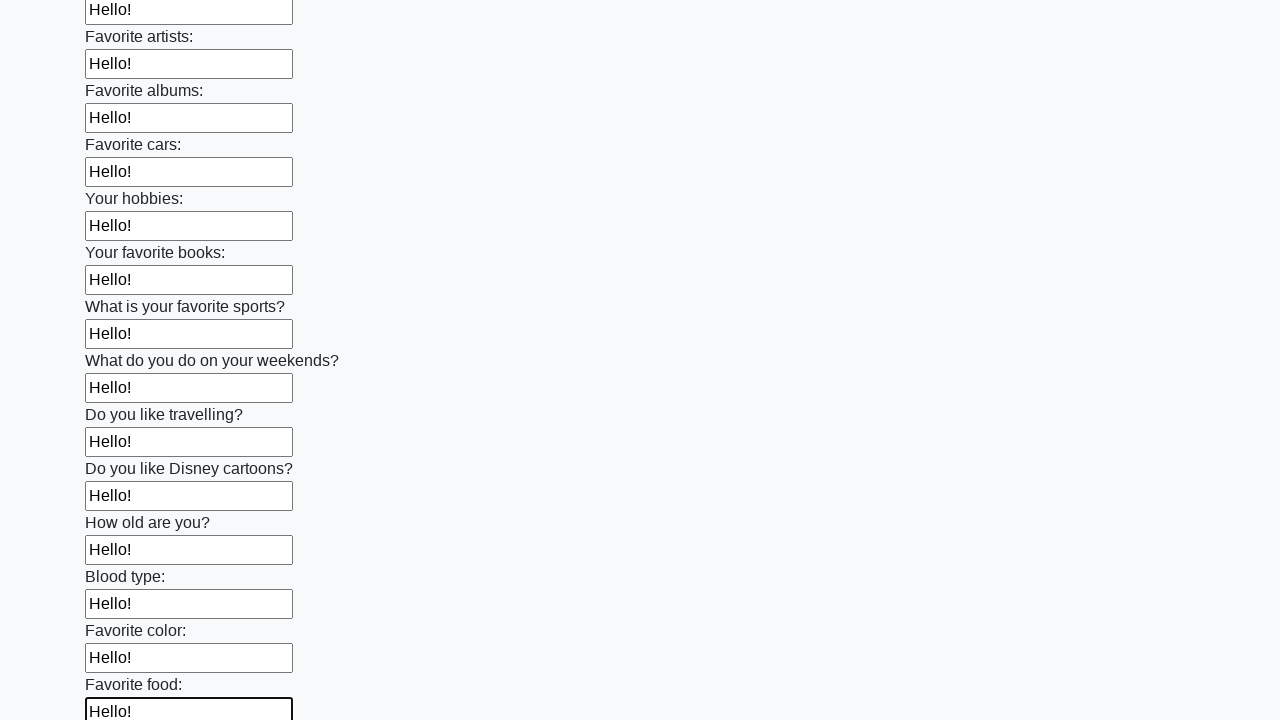

Filled input field with 'Hello!' on input >> nth=21
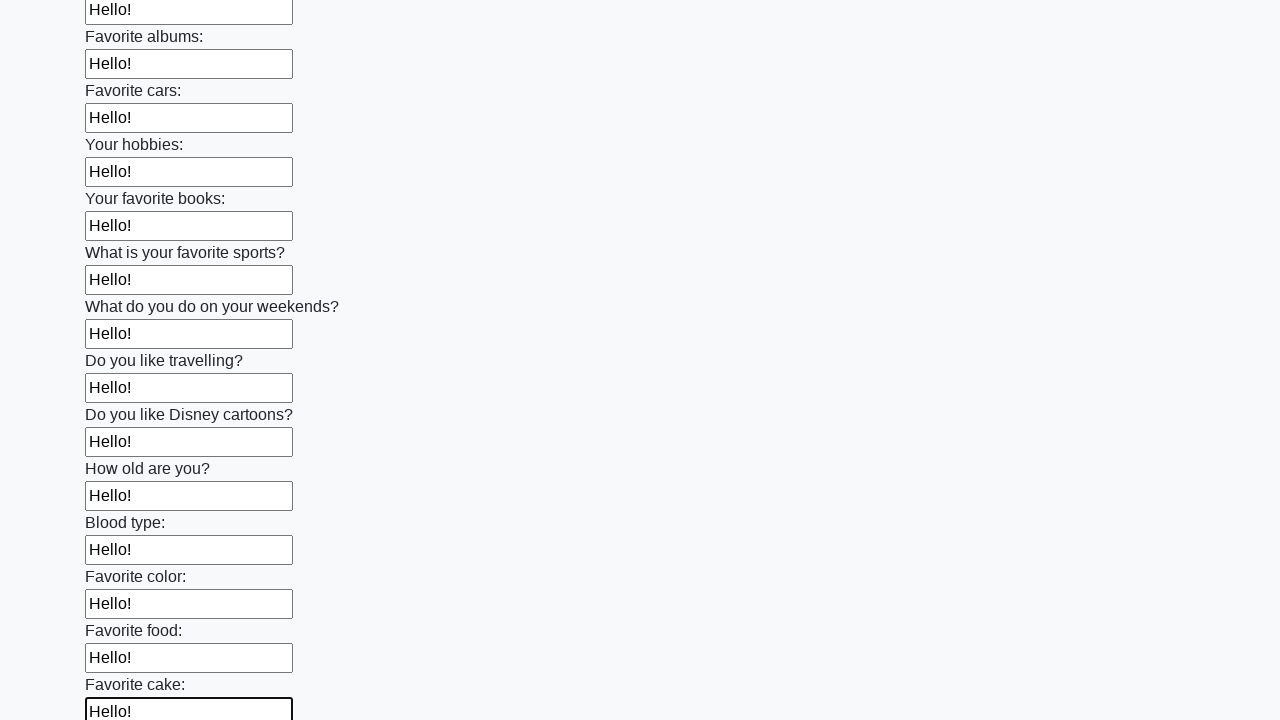

Filled input field with 'Hello!' on input >> nth=22
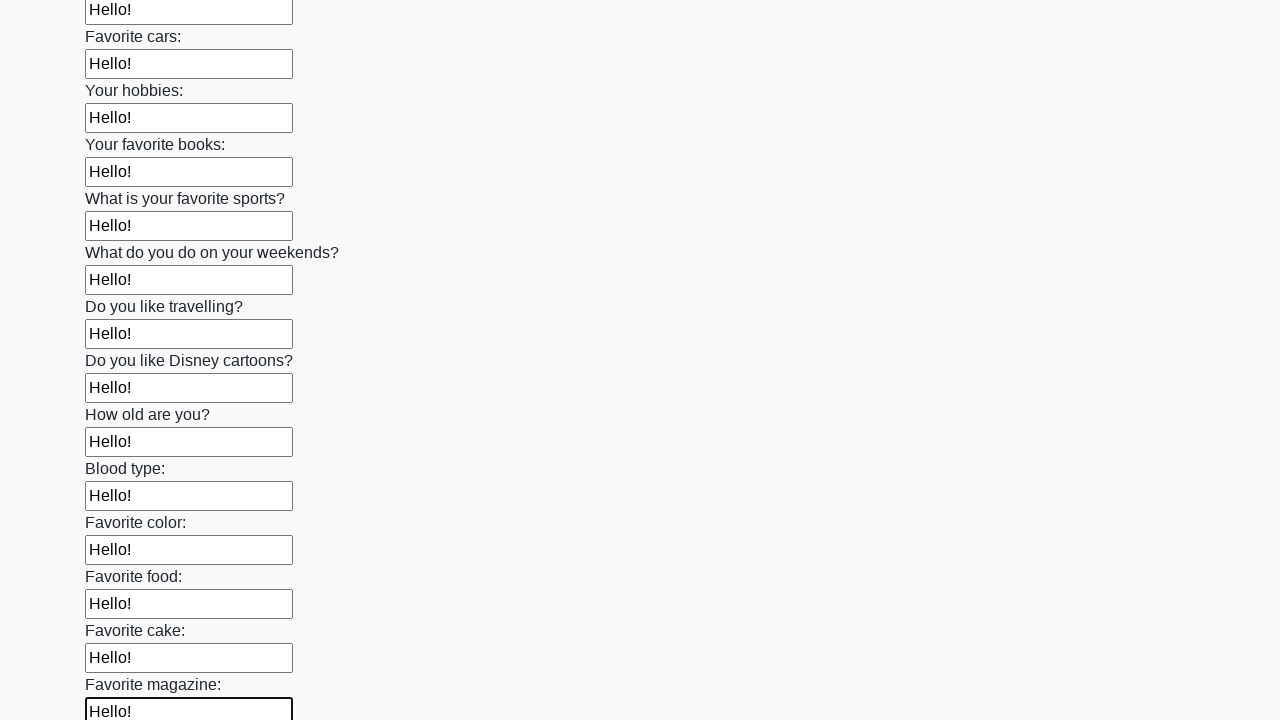

Filled input field with 'Hello!' on input >> nth=23
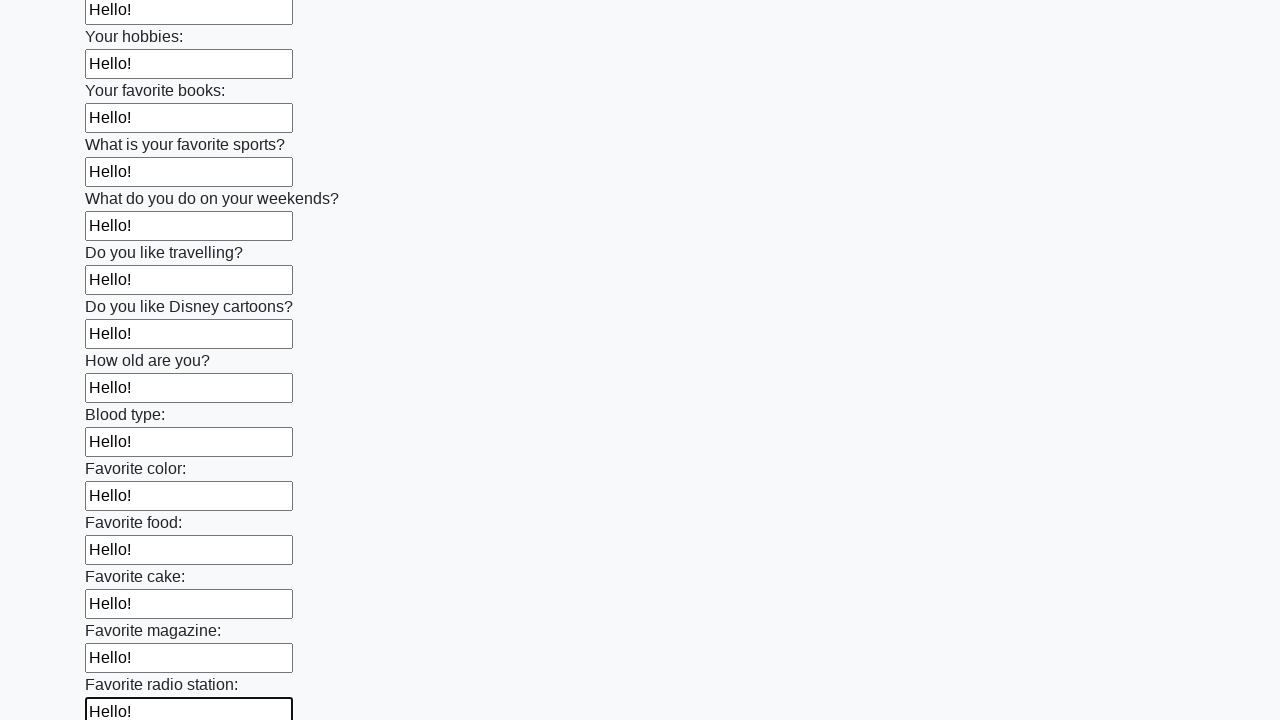

Filled input field with 'Hello!' on input >> nth=24
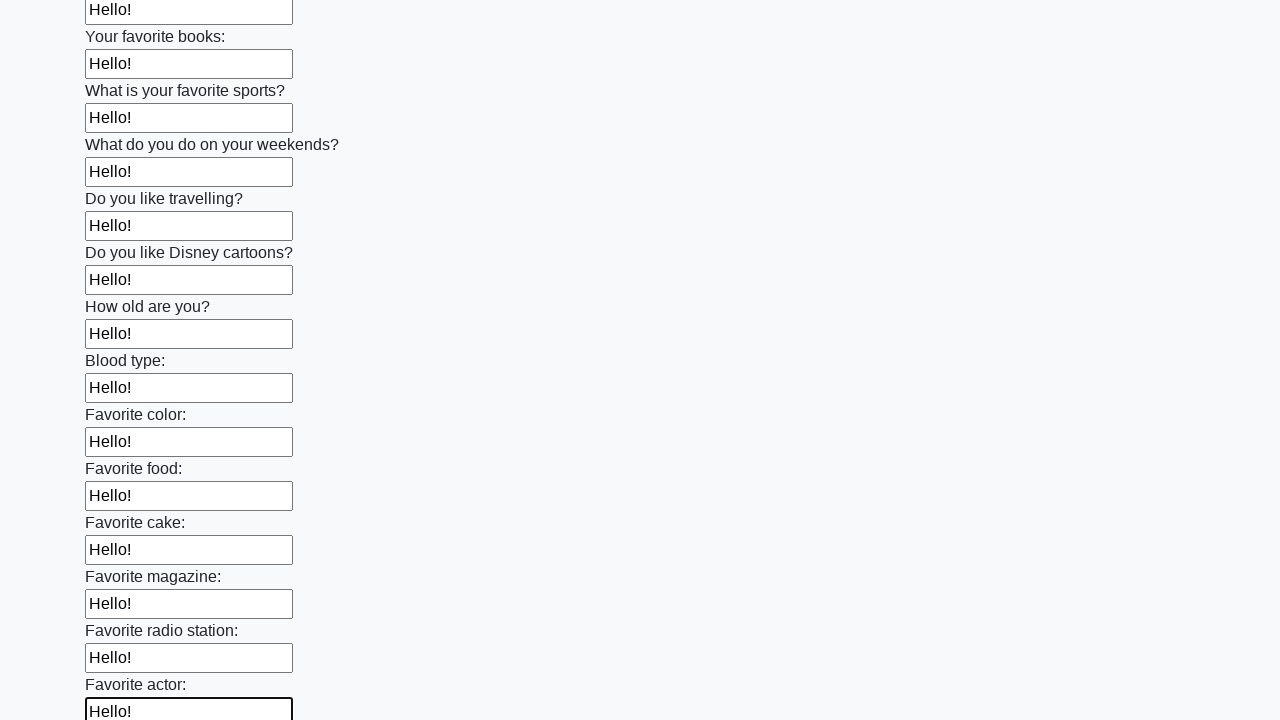

Filled input field with 'Hello!' on input >> nth=25
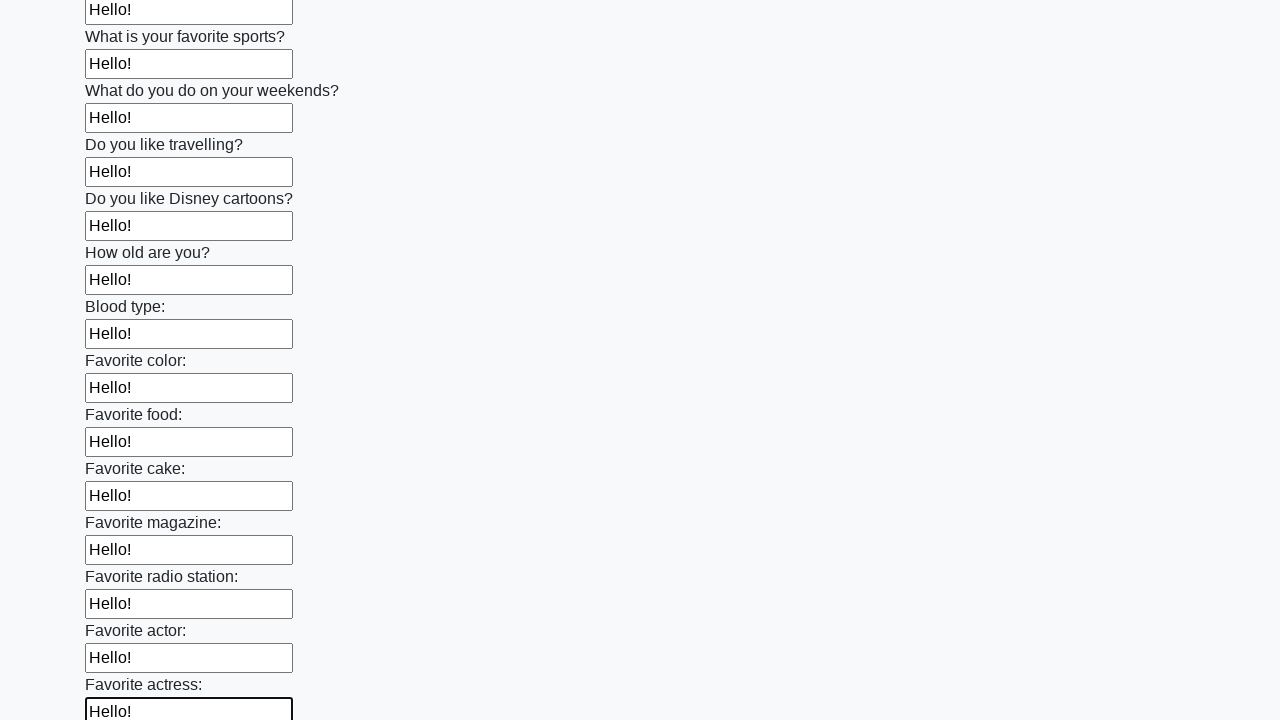

Filled input field with 'Hello!' on input >> nth=26
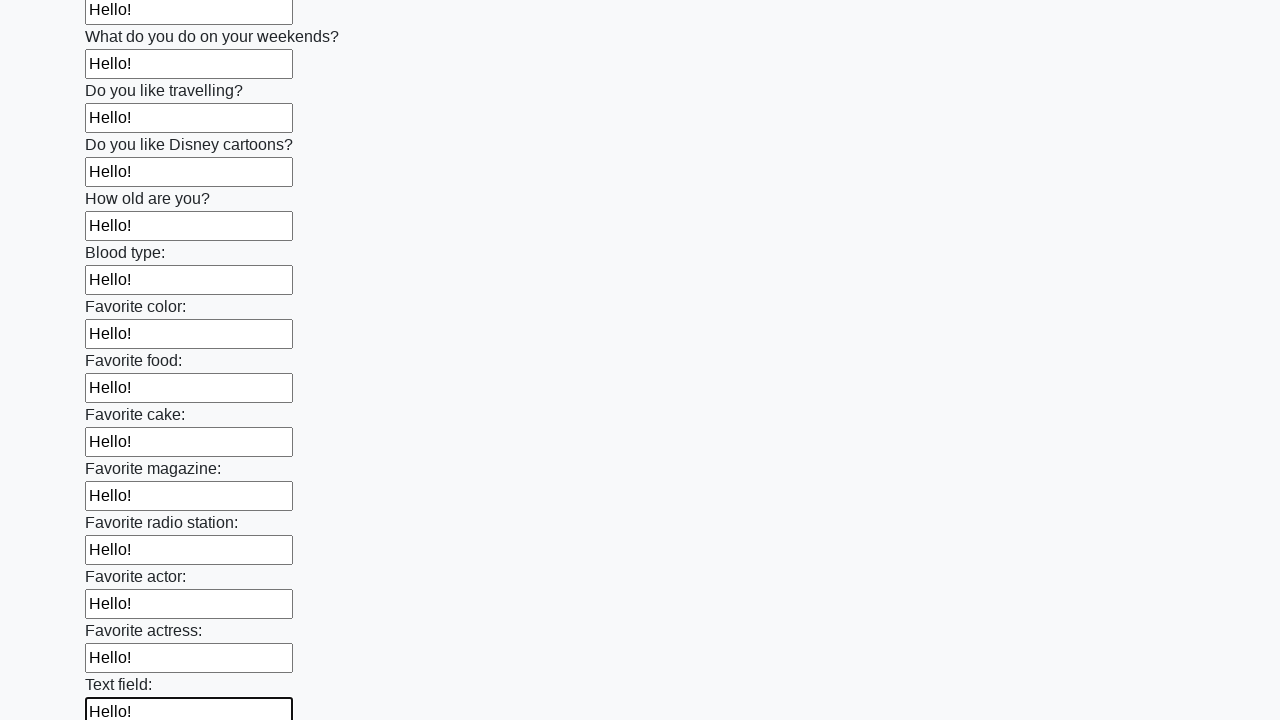

Filled input field with 'Hello!' on input >> nth=27
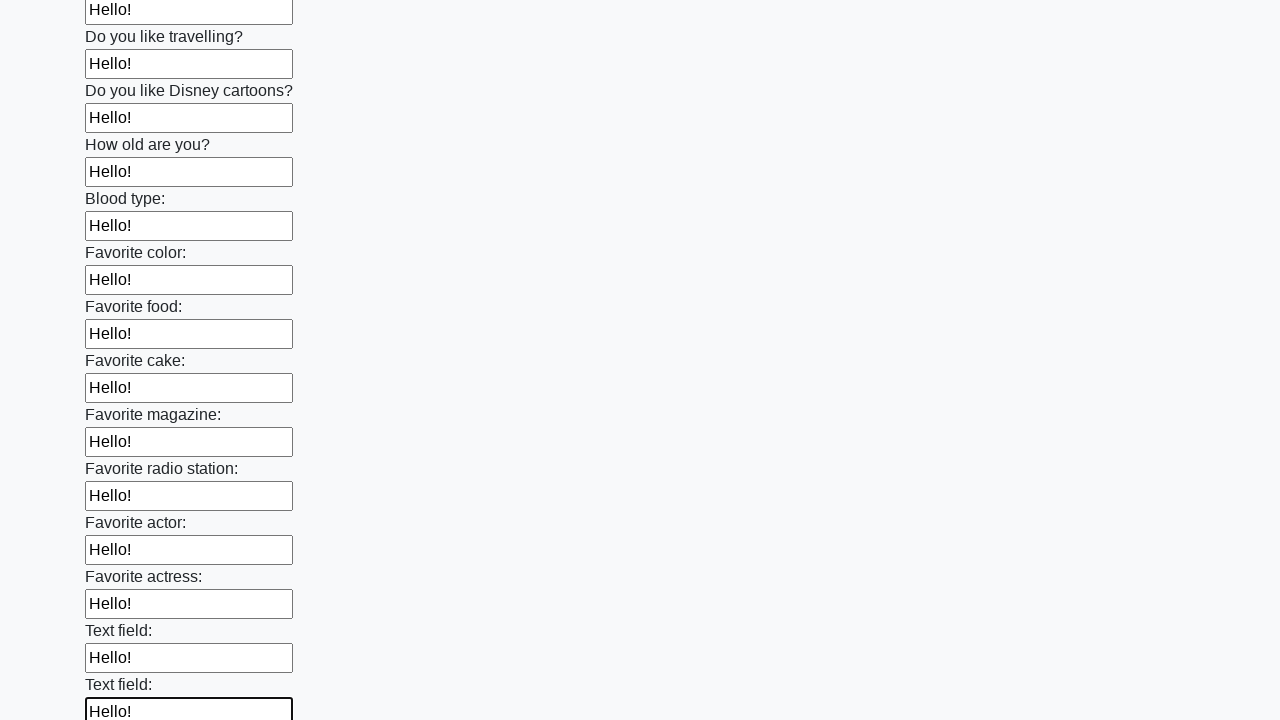

Filled input field with 'Hello!' on input >> nth=28
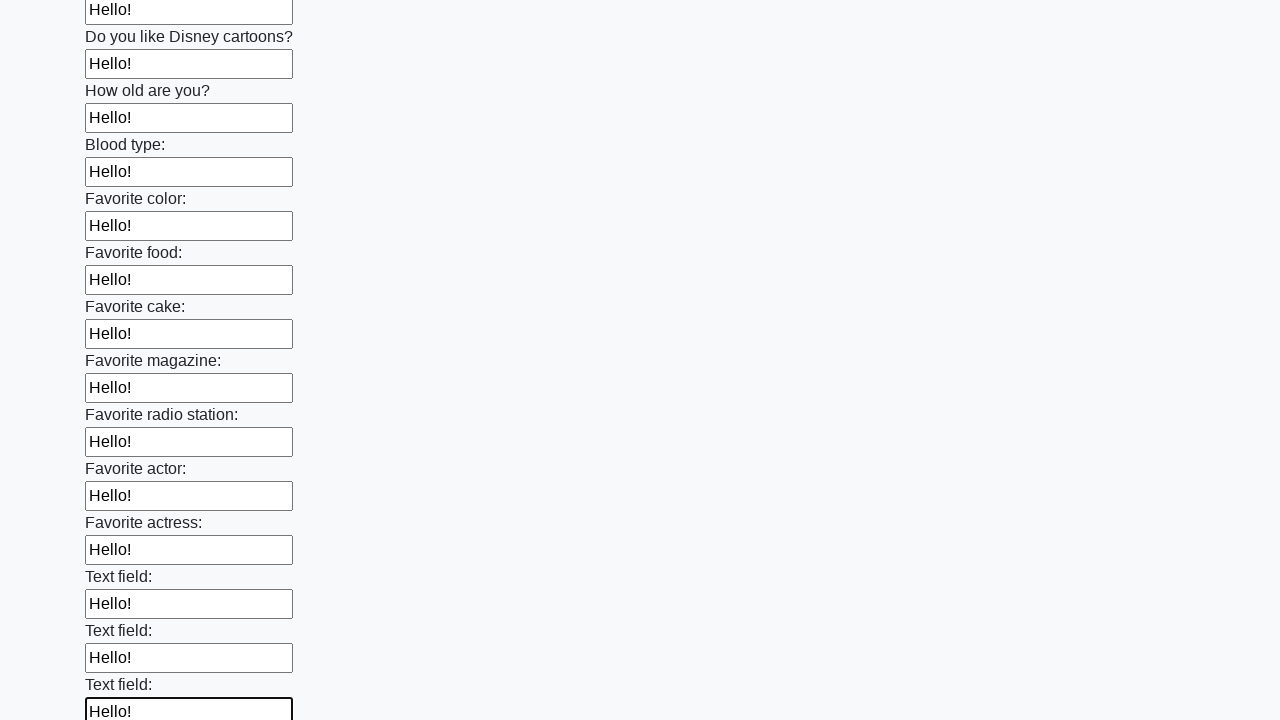

Filled input field with 'Hello!' on input >> nth=29
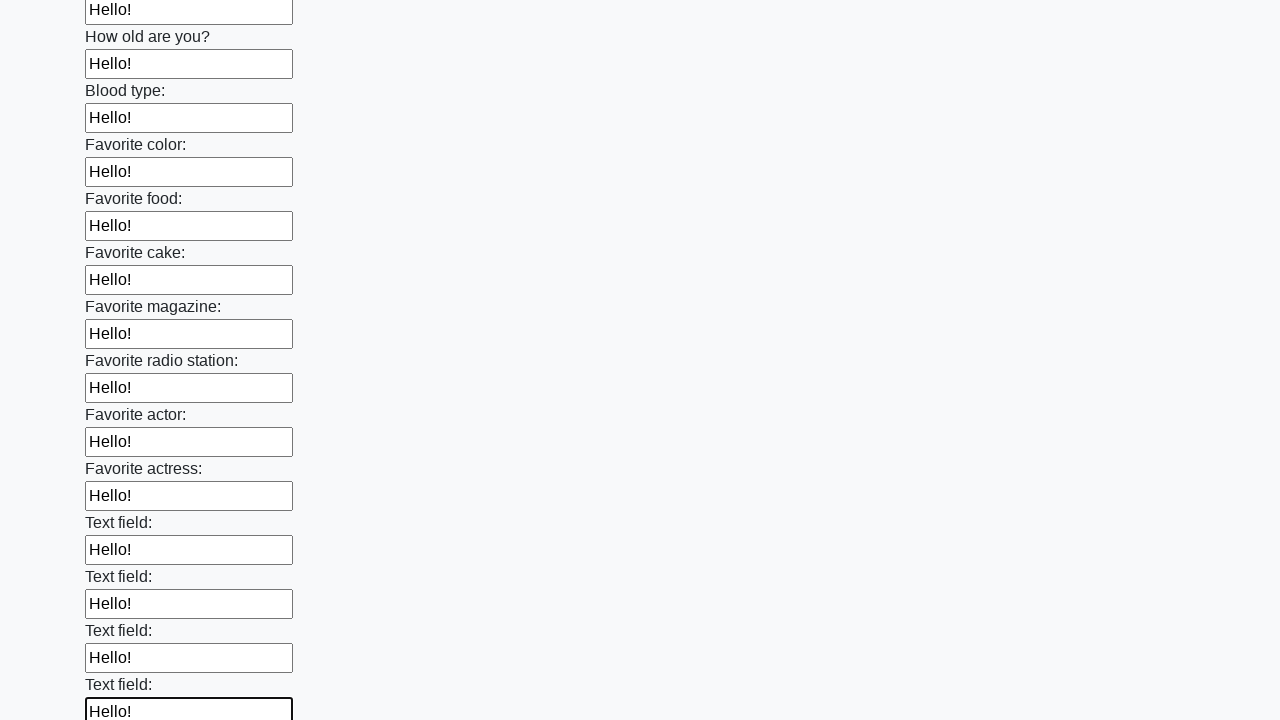

Filled input field with 'Hello!' on input >> nth=30
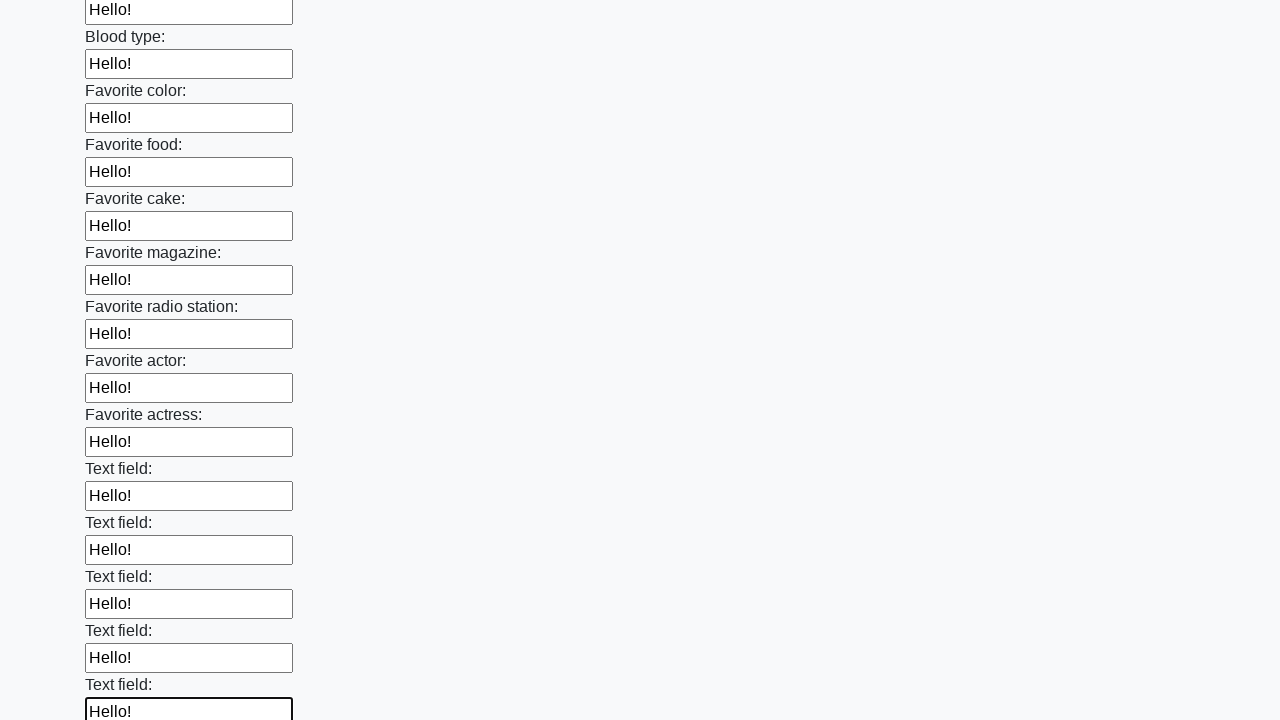

Filled input field with 'Hello!' on input >> nth=31
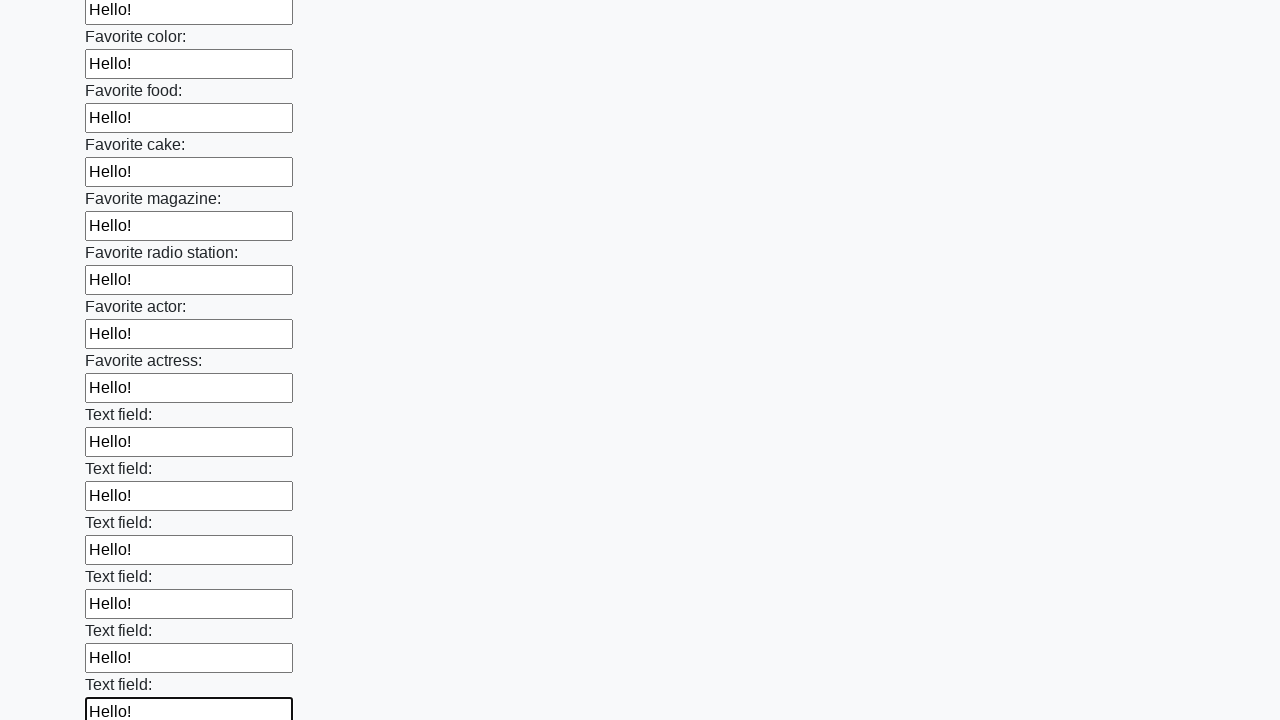

Filled input field with 'Hello!' on input >> nth=32
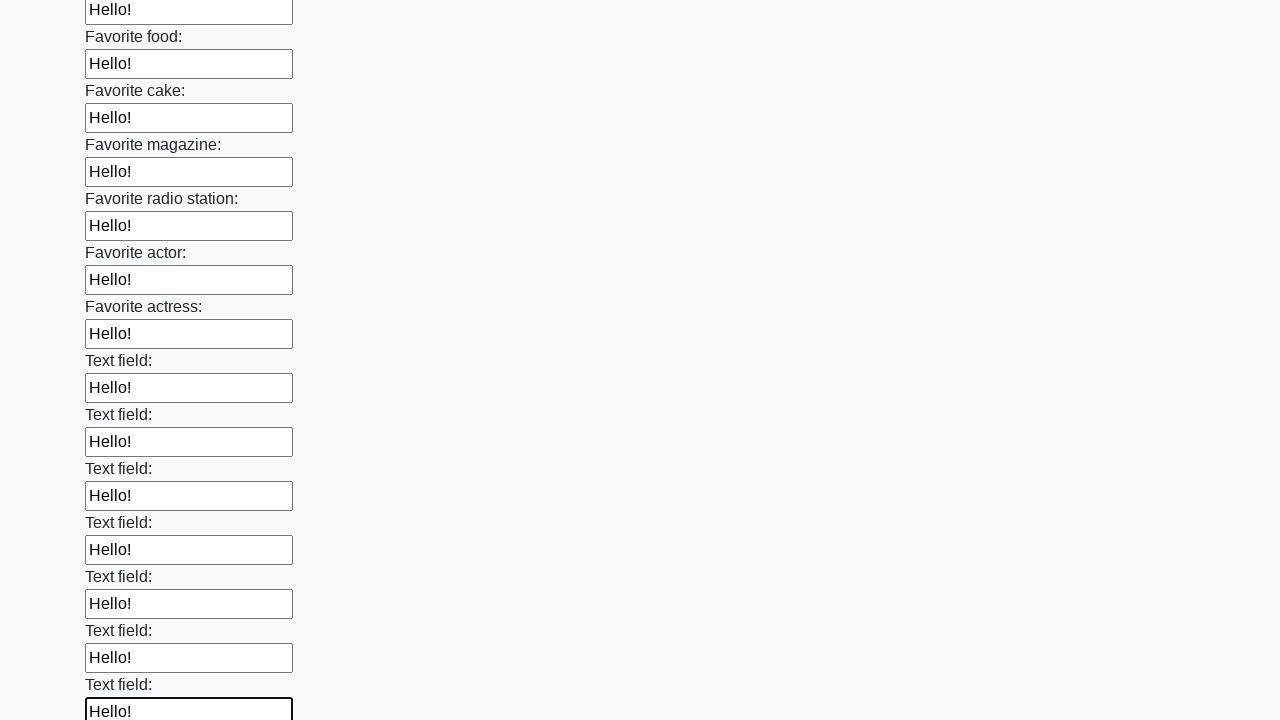

Filled input field with 'Hello!' on input >> nth=33
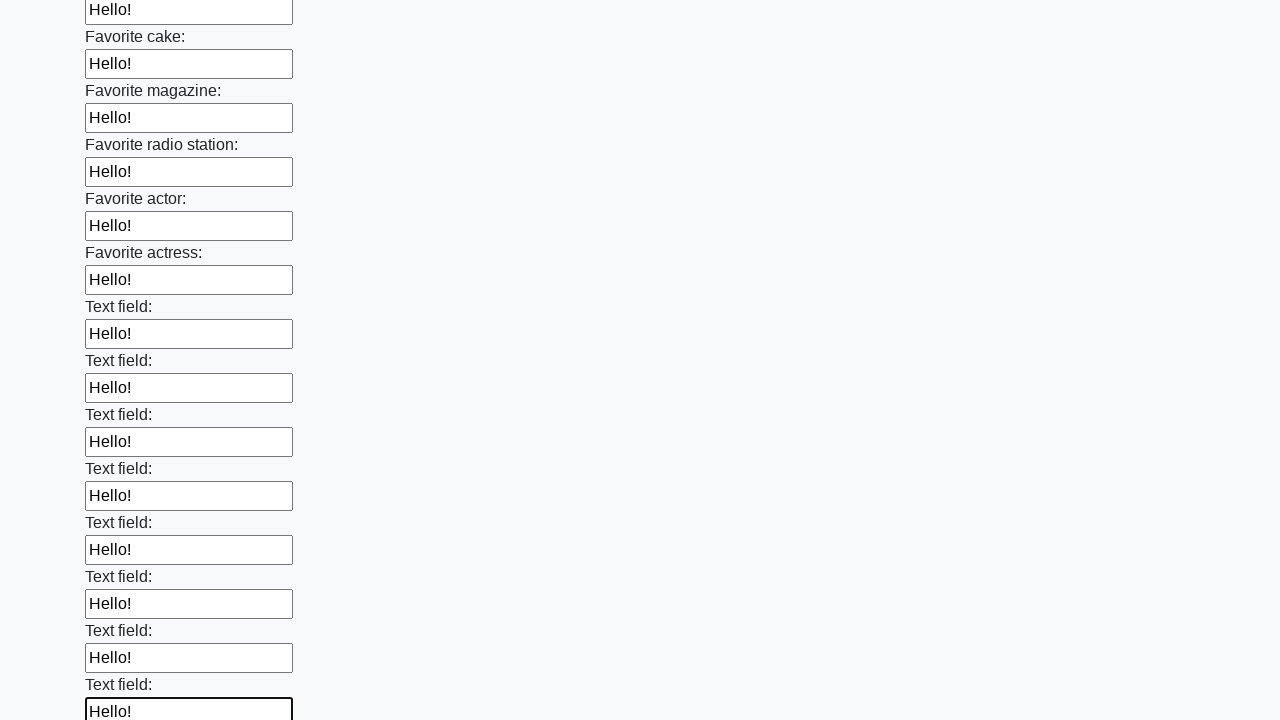

Filled input field with 'Hello!' on input >> nth=34
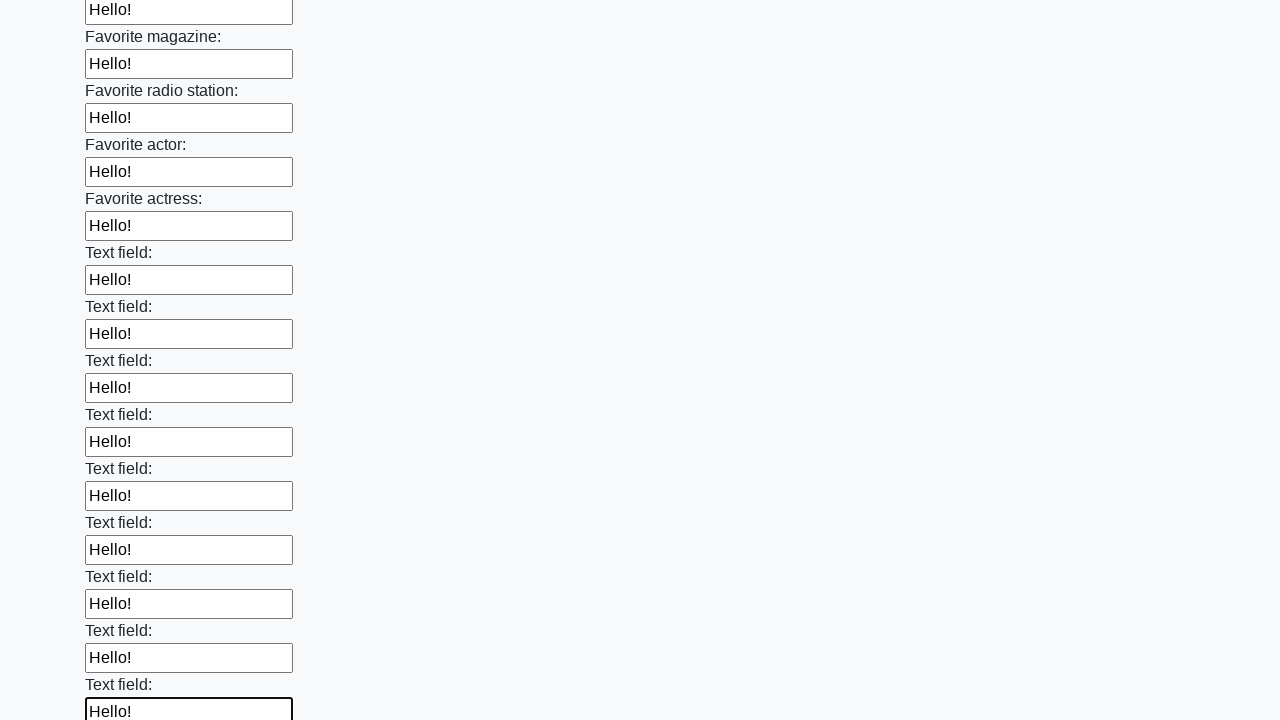

Filled input field with 'Hello!' on input >> nth=35
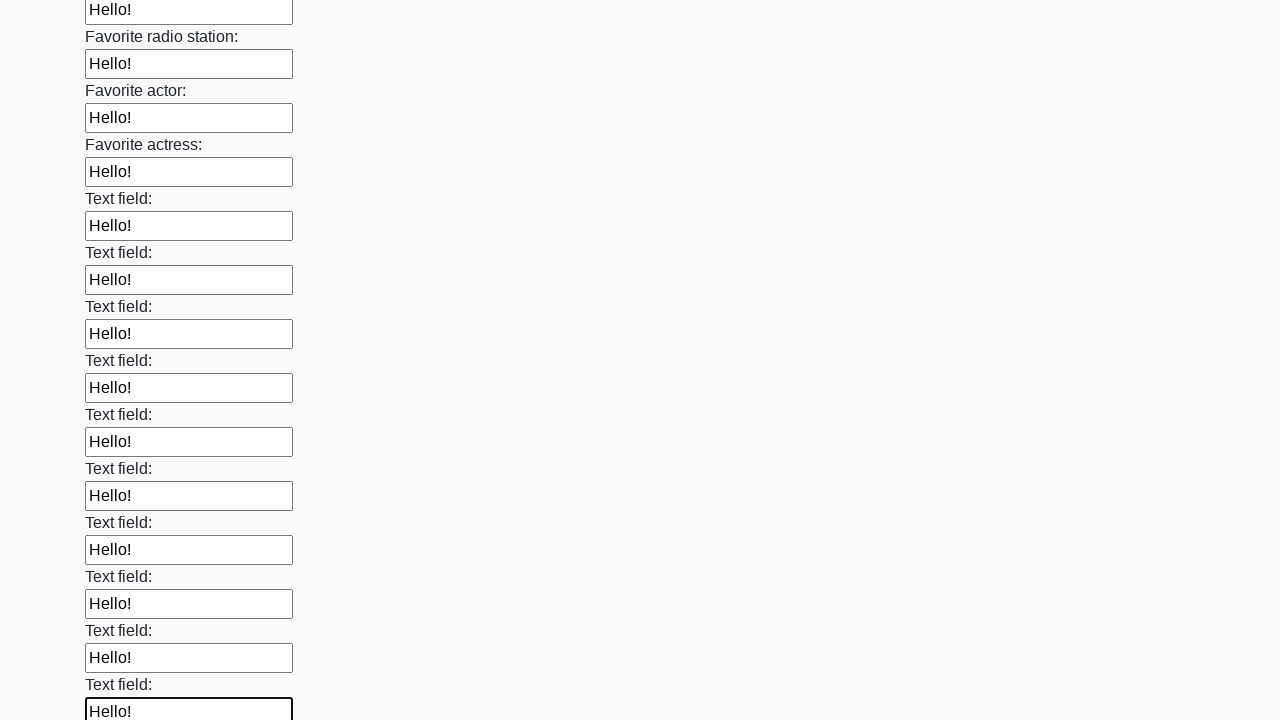

Filled input field with 'Hello!' on input >> nth=36
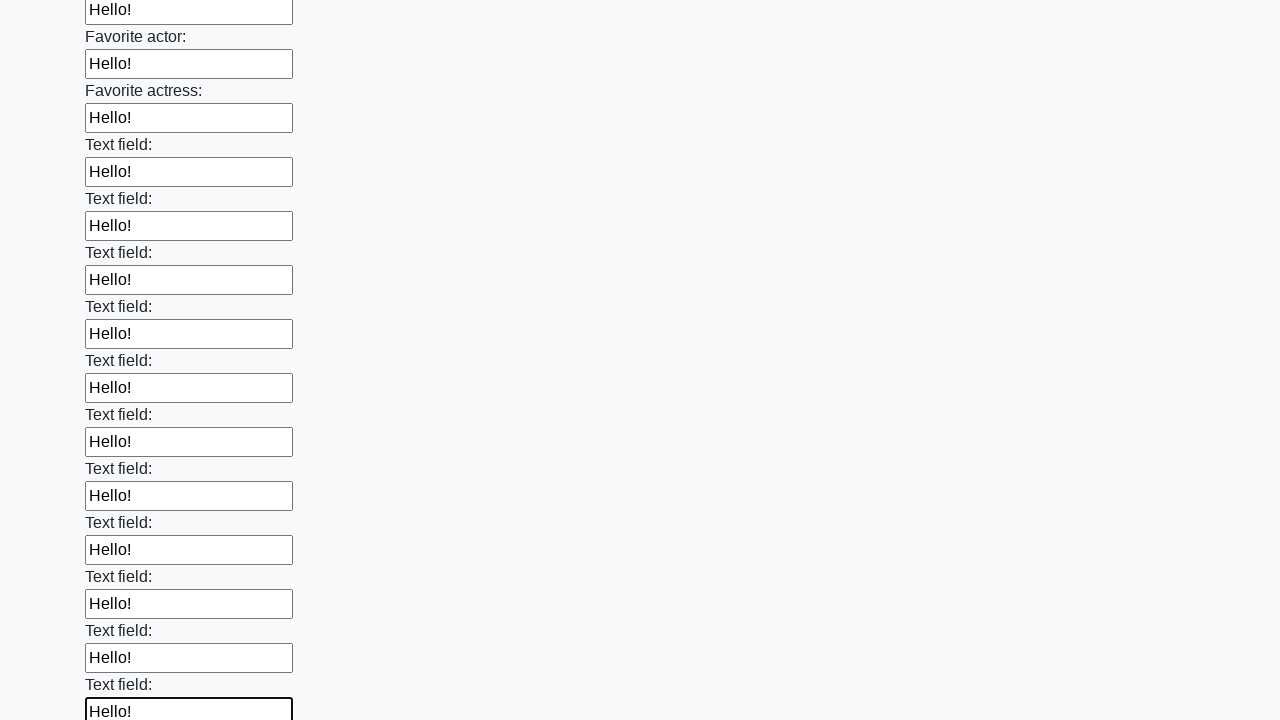

Filled input field with 'Hello!' on input >> nth=37
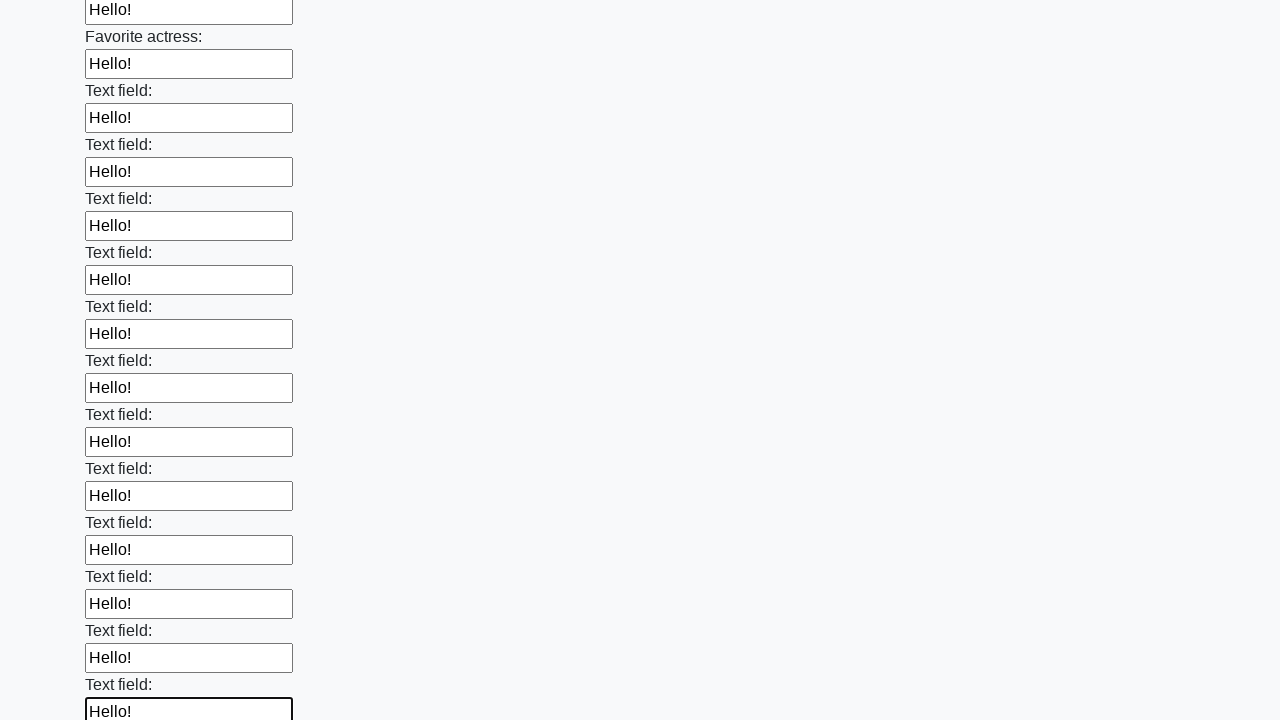

Filled input field with 'Hello!' on input >> nth=38
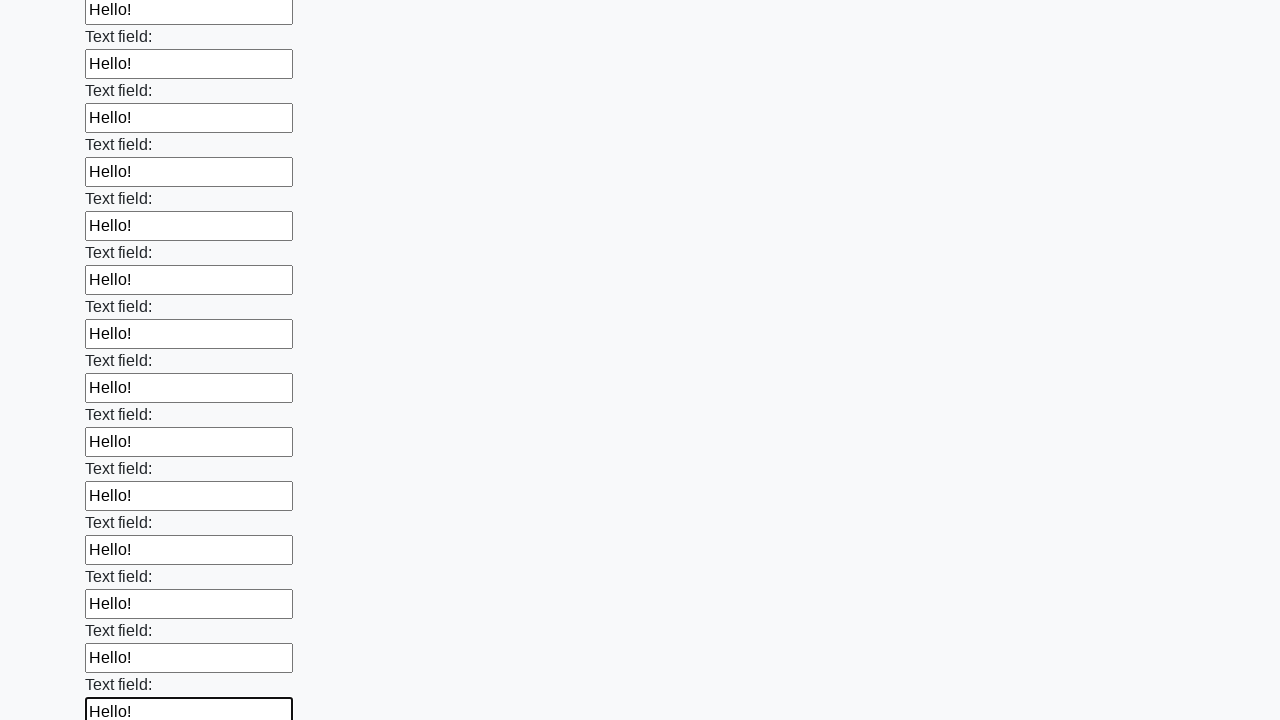

Filled input field with 'Hello!' on input >> nth=39
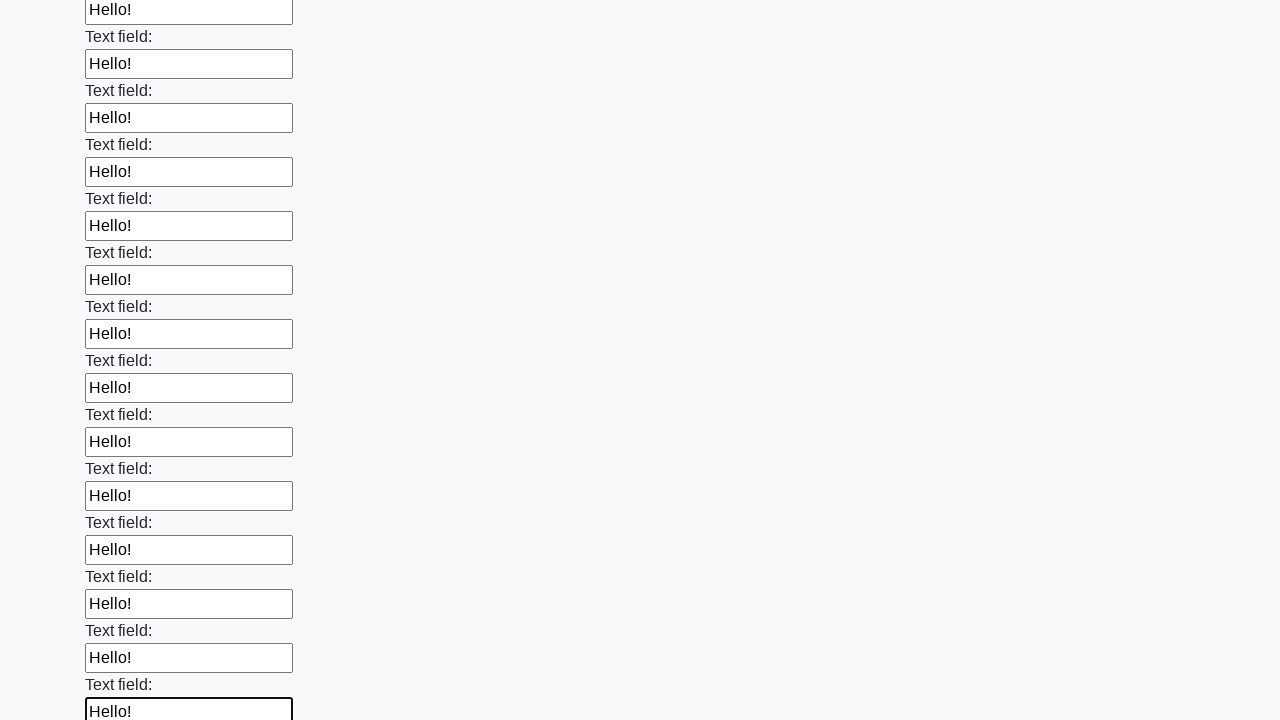

Filled input field with 'Hello!' on input >> nth=40
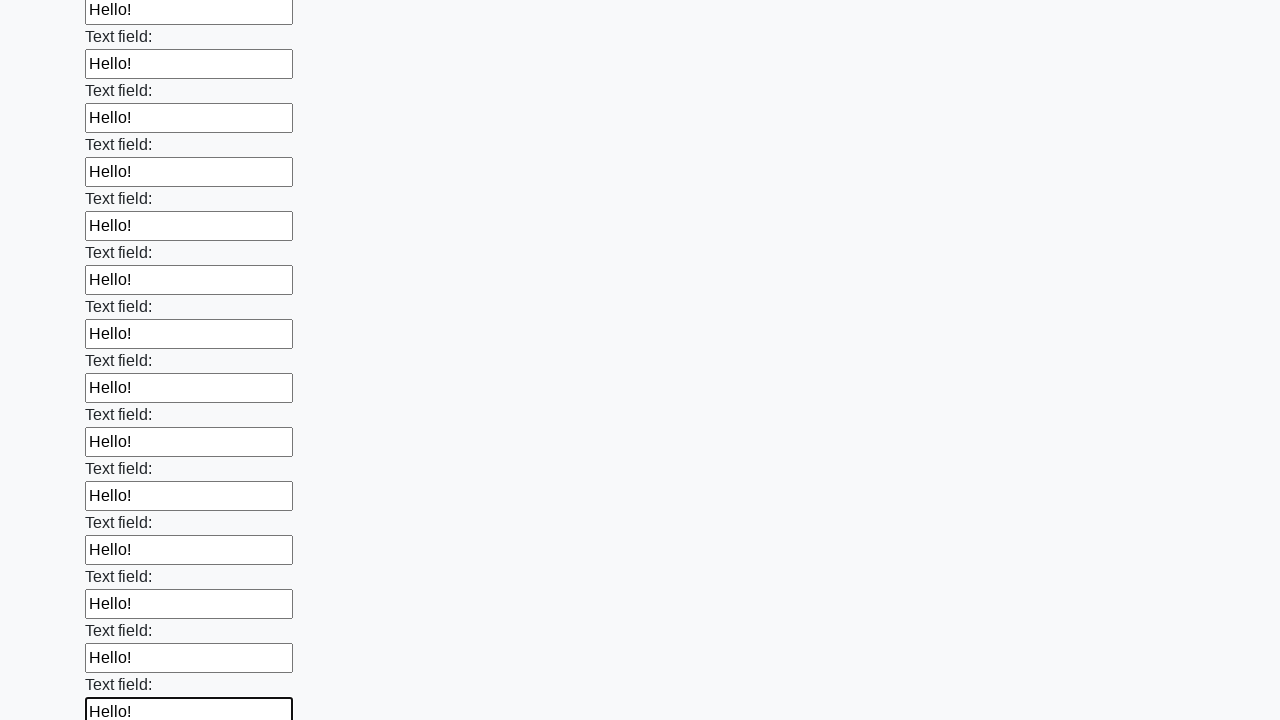

Filled input field with 'Hello!' on input >> nth=41
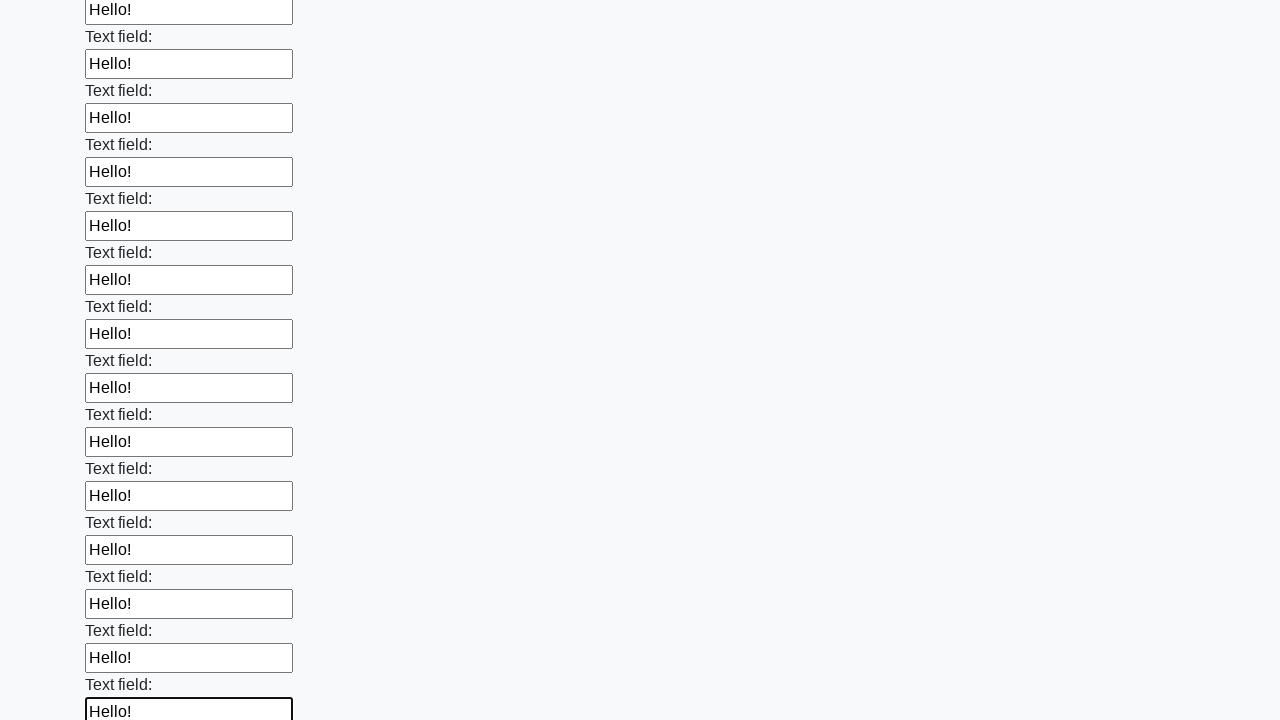

Filled input field with 'Hello!' on input >> nth=42
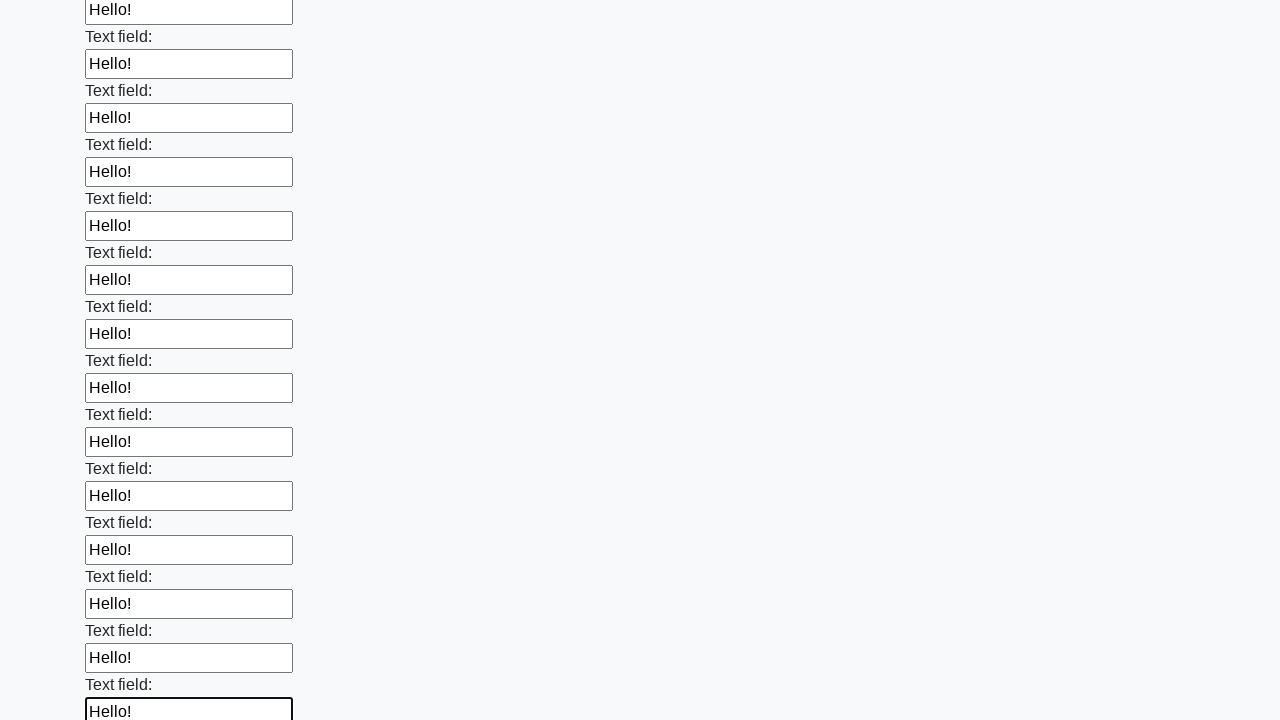

Filled input field with 'Hello!' on input >> nth=43
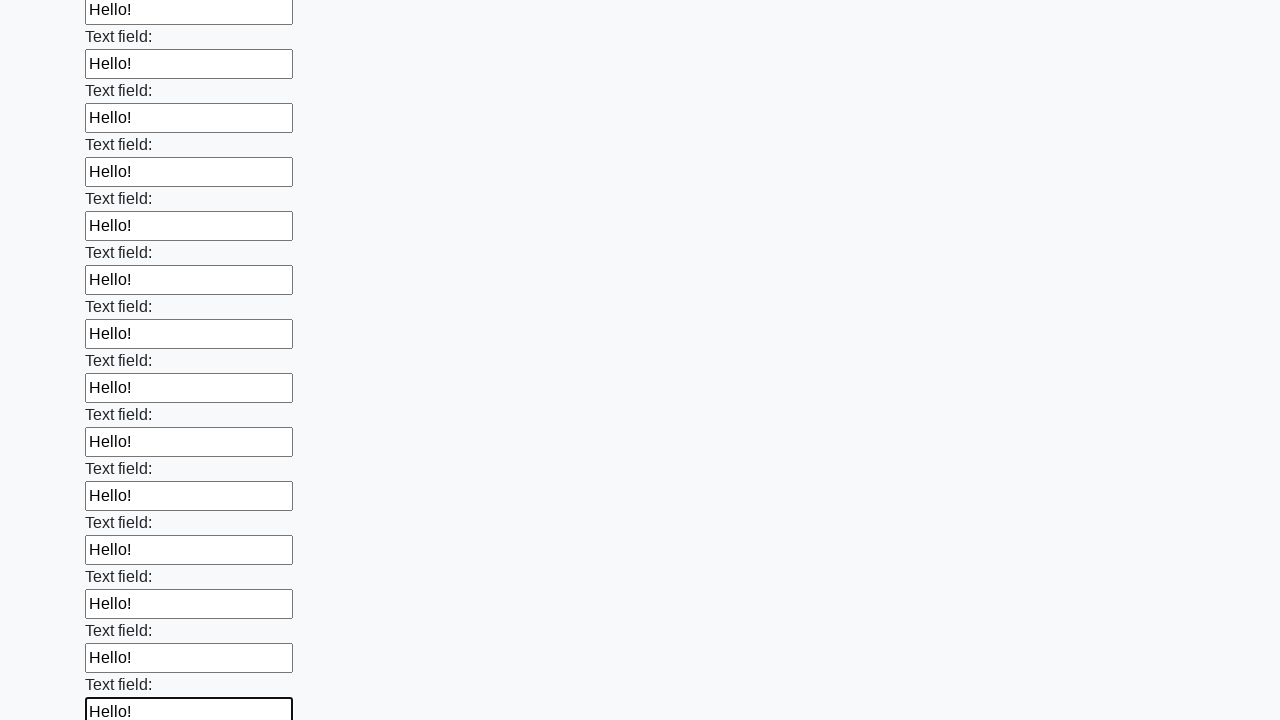

Filled input field with 'Hello!' on input >> nth=44
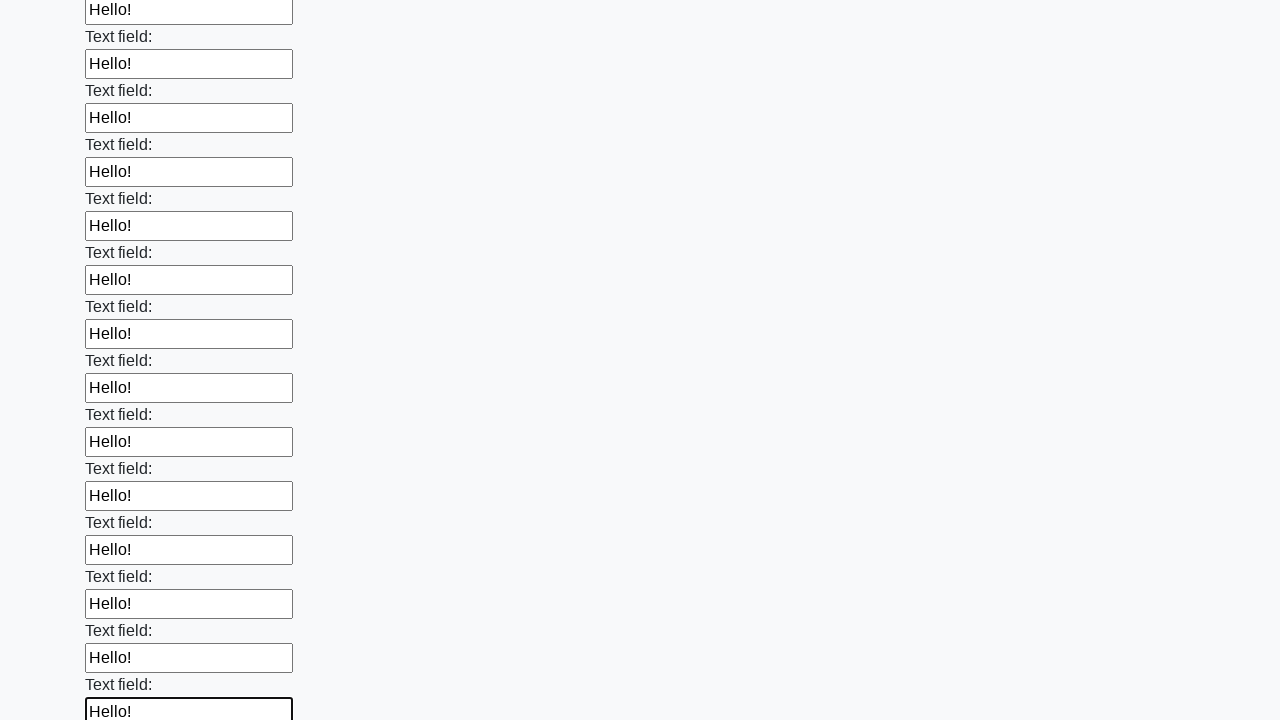

Filled input field with 'Hello!' on input >> nth=45
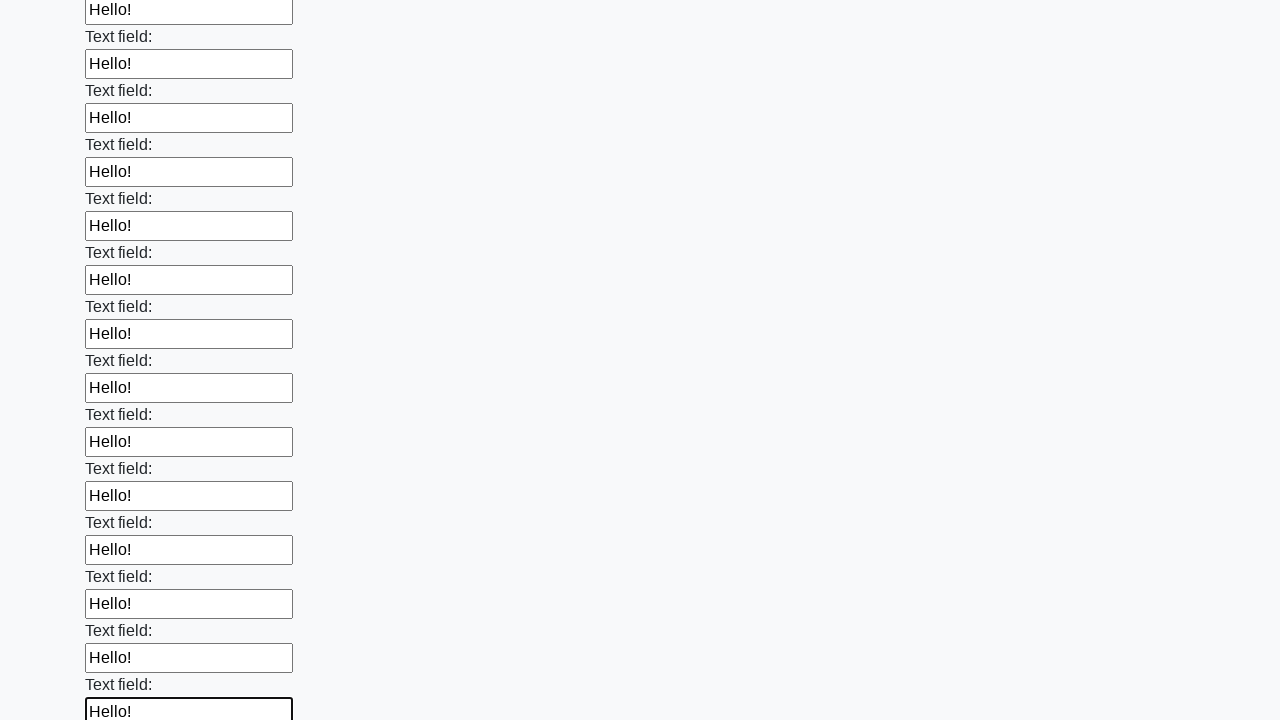

Filled input field with 'Hello!' on input >> nth=46
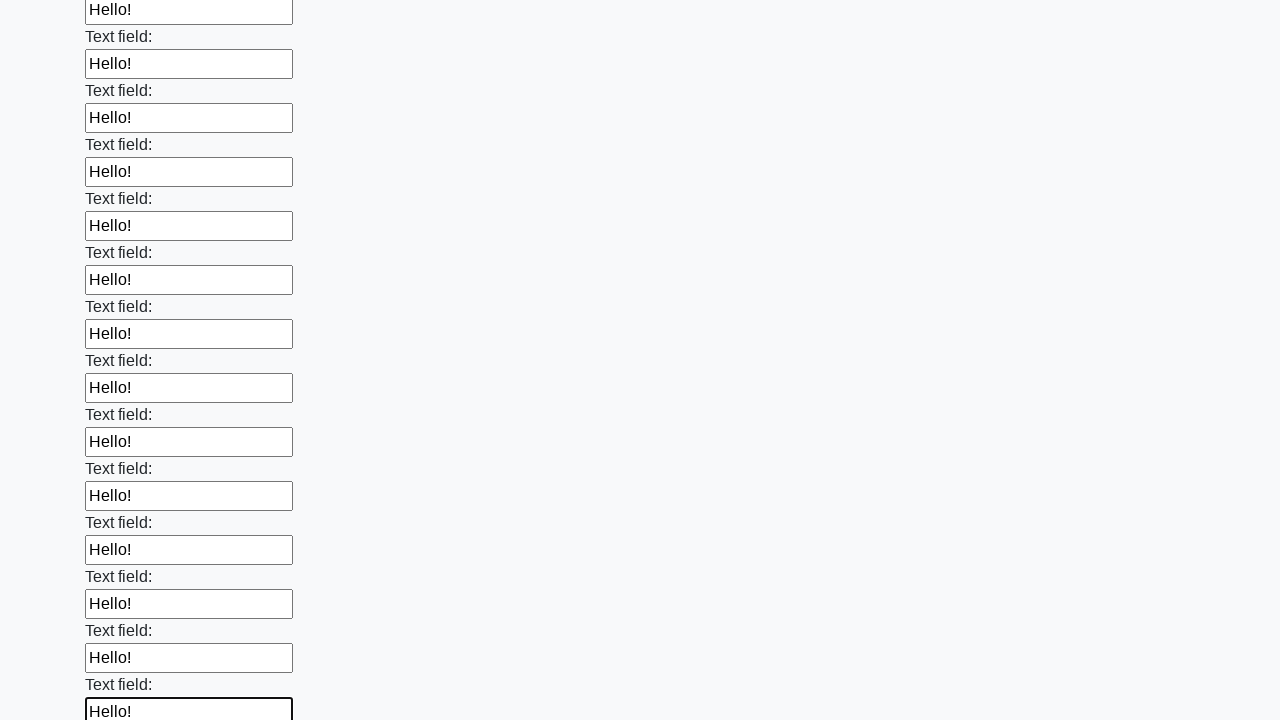

Filled input field with 'Hello!' on input >> nth=47
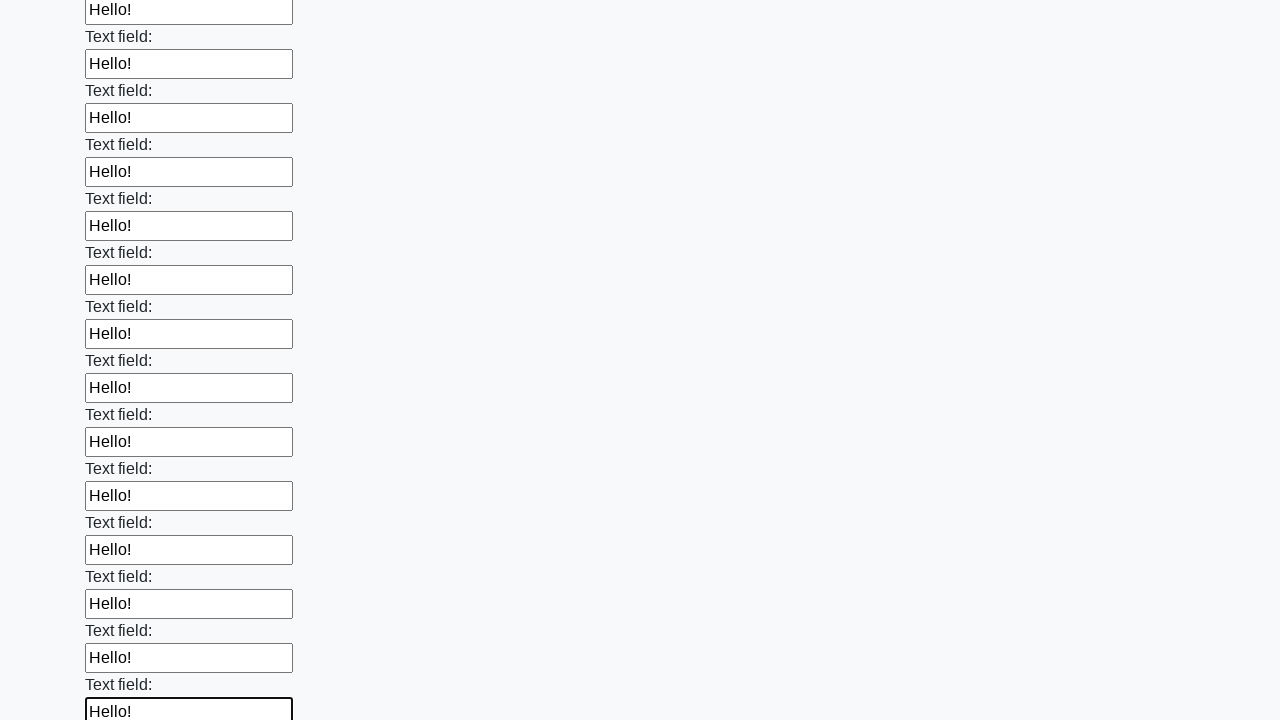

Filled input field with 'Hello!' on input >> nth=48
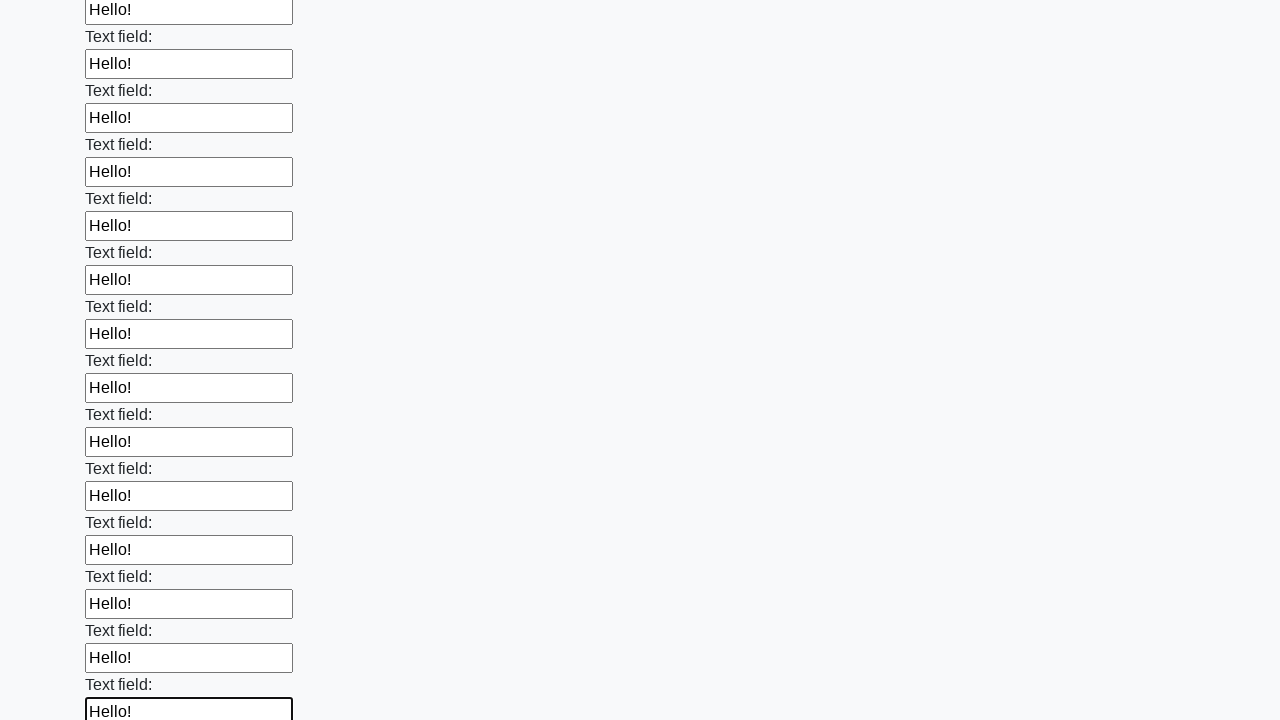

Filled input field with 'Hello!' on input >> nth=49
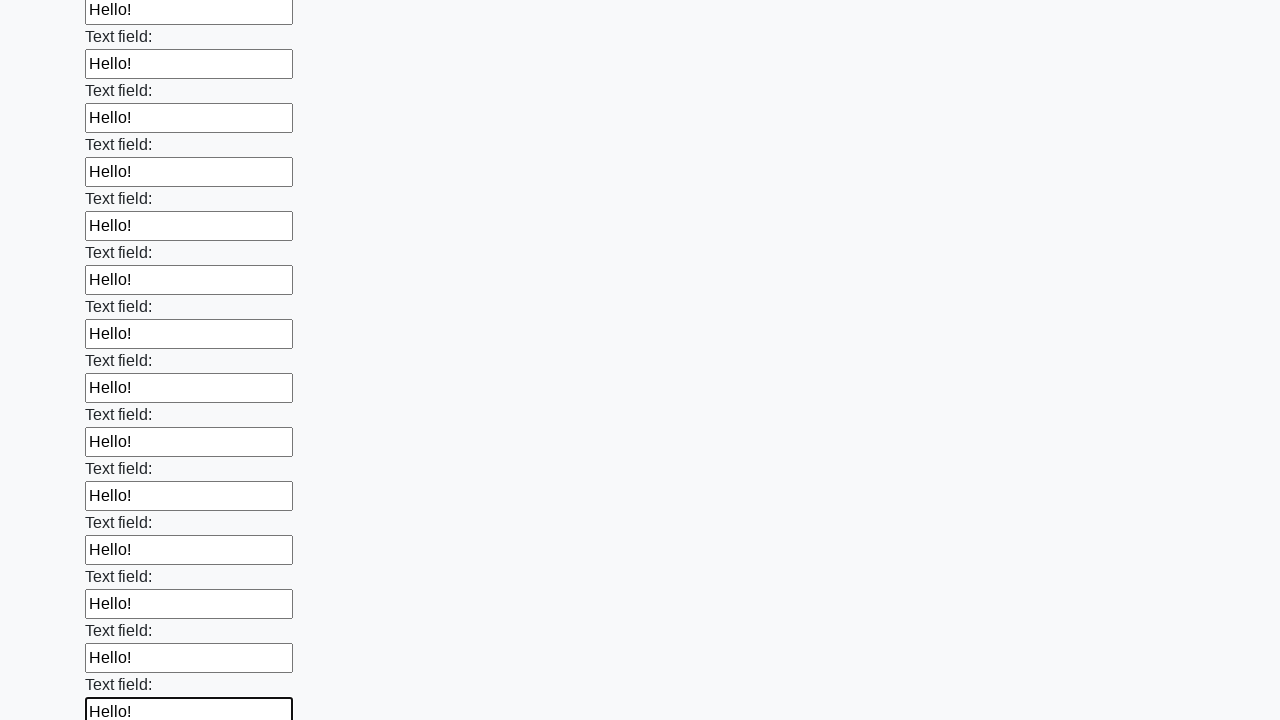

Filled input field with 'Hello!' on input >> nth=50
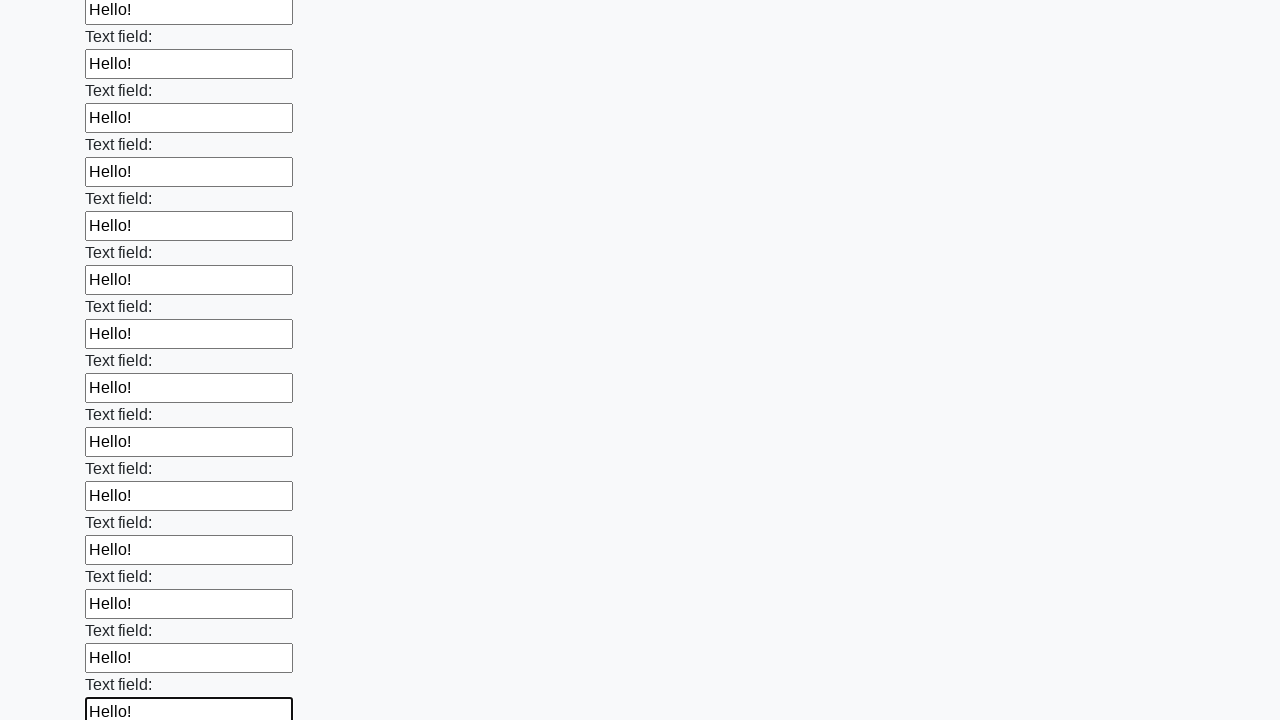

Filled input field with 'Hello!' on input >> nth=51
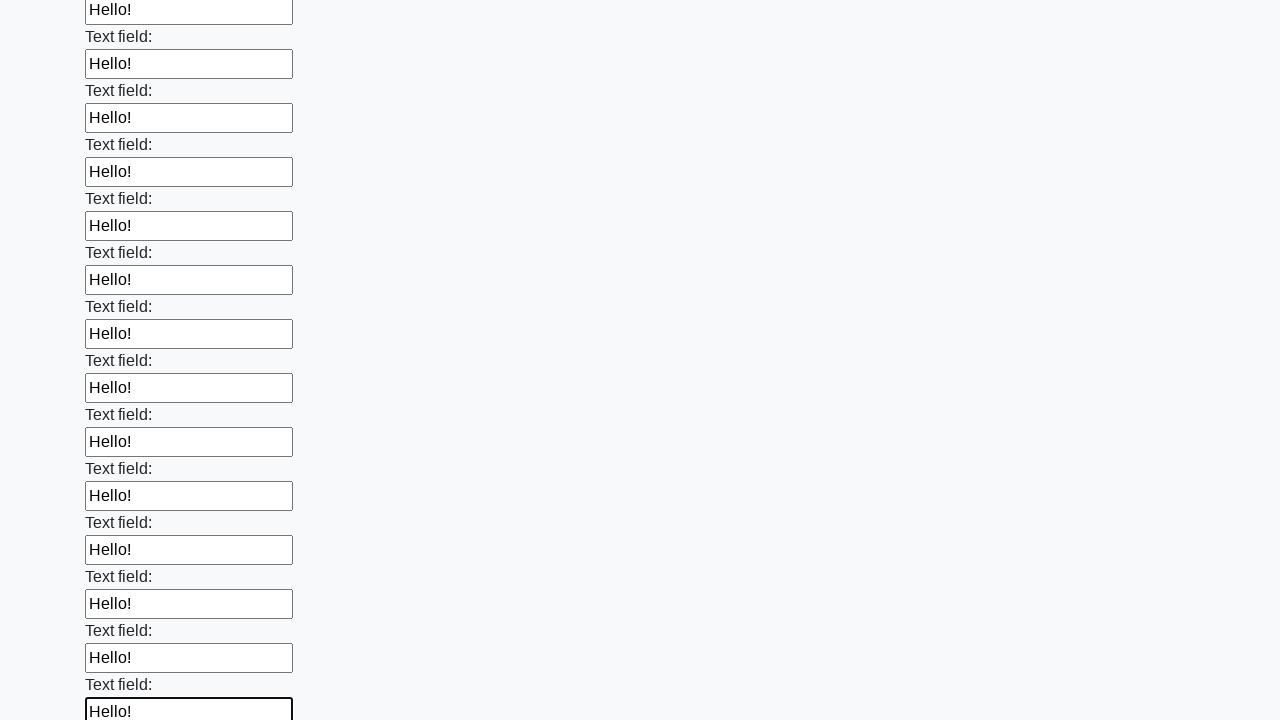

Filled input field with 'Hello!' on input >> nth=52
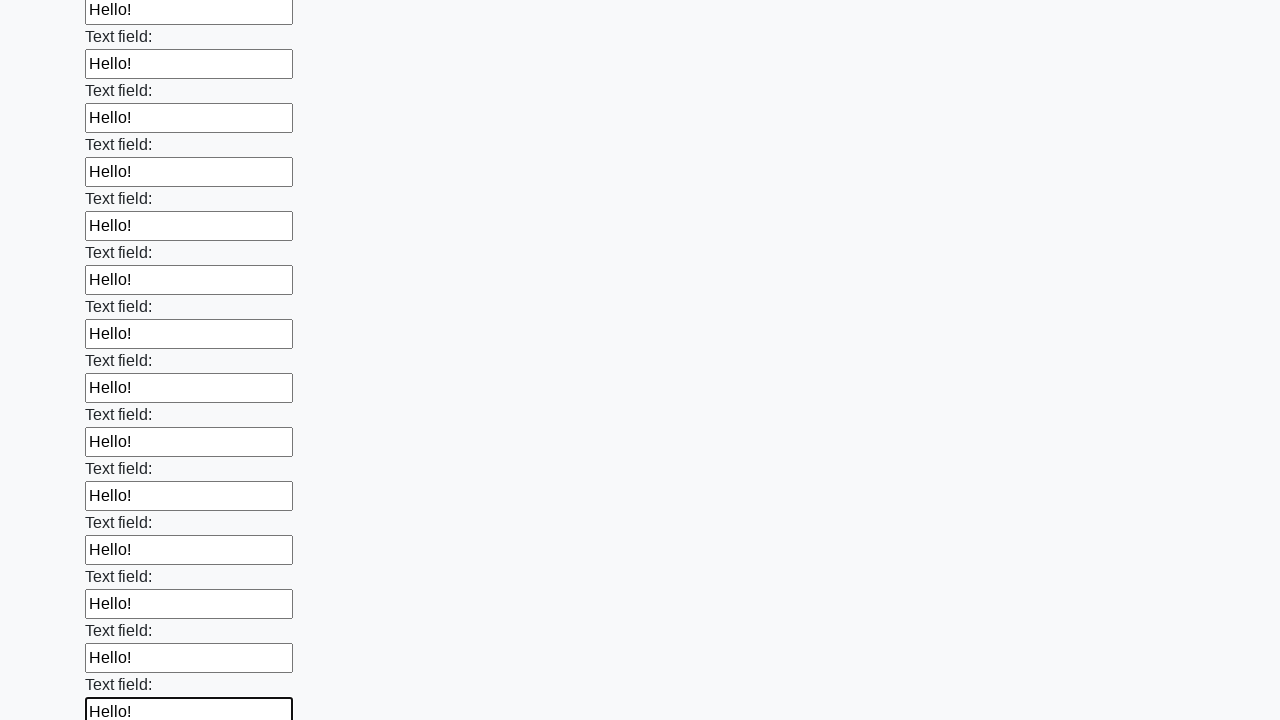

Filled input field with 'Hello!' on input >> nth=53
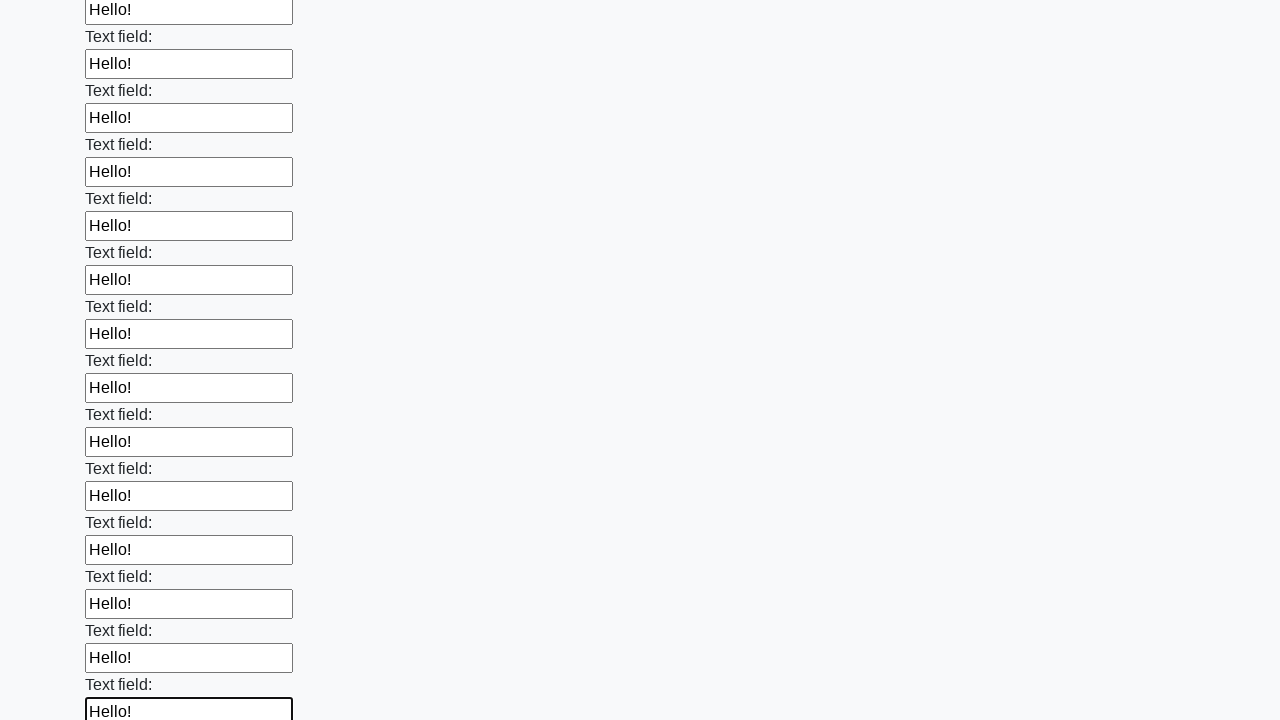

Filled input field with 'Hello!' on input >> nth=54
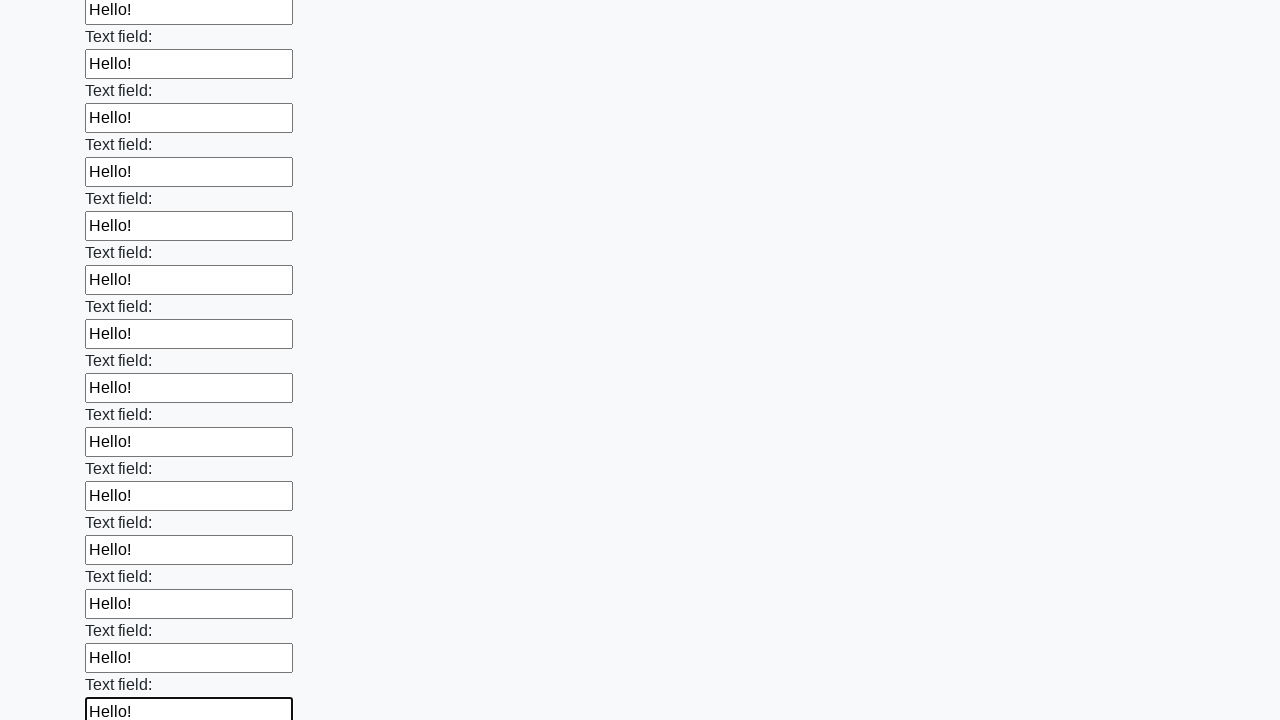

Filled input field with 'Hello!' on input >> nth=55
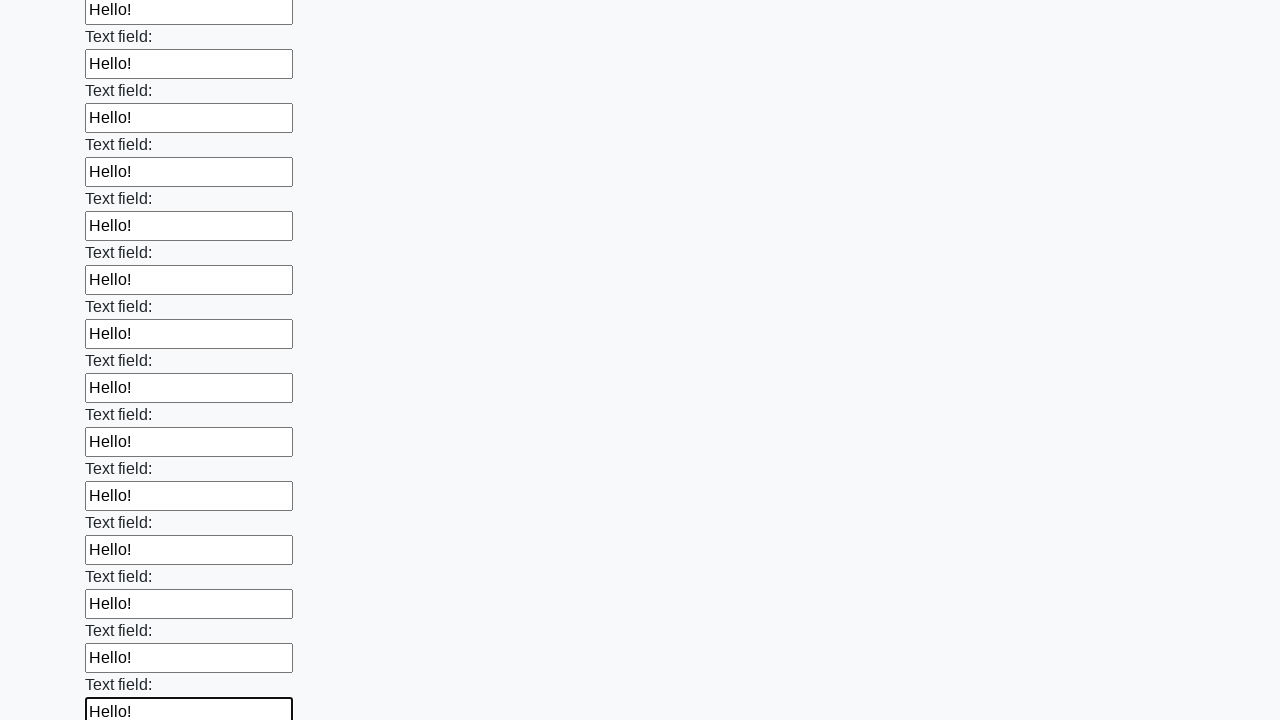

Filled input field with 'Hello!' on input >> nth=56
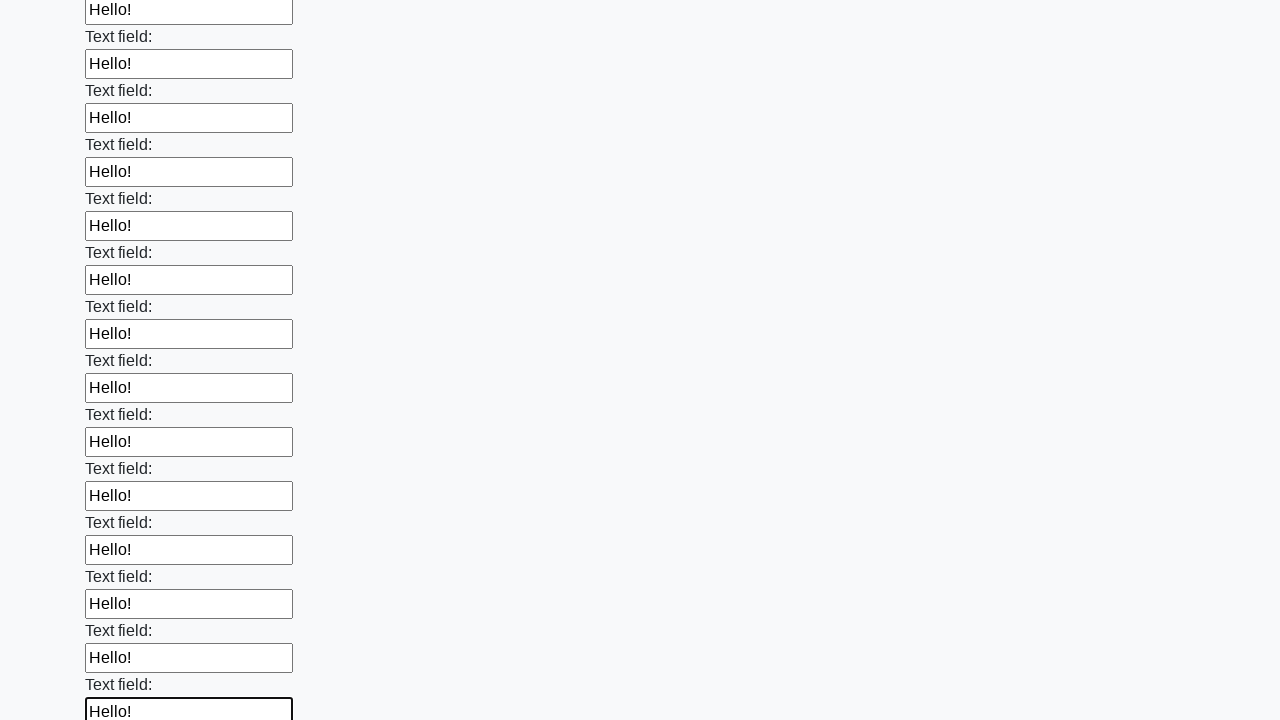

Filled input field with 'Hello!' on input >> nth=57
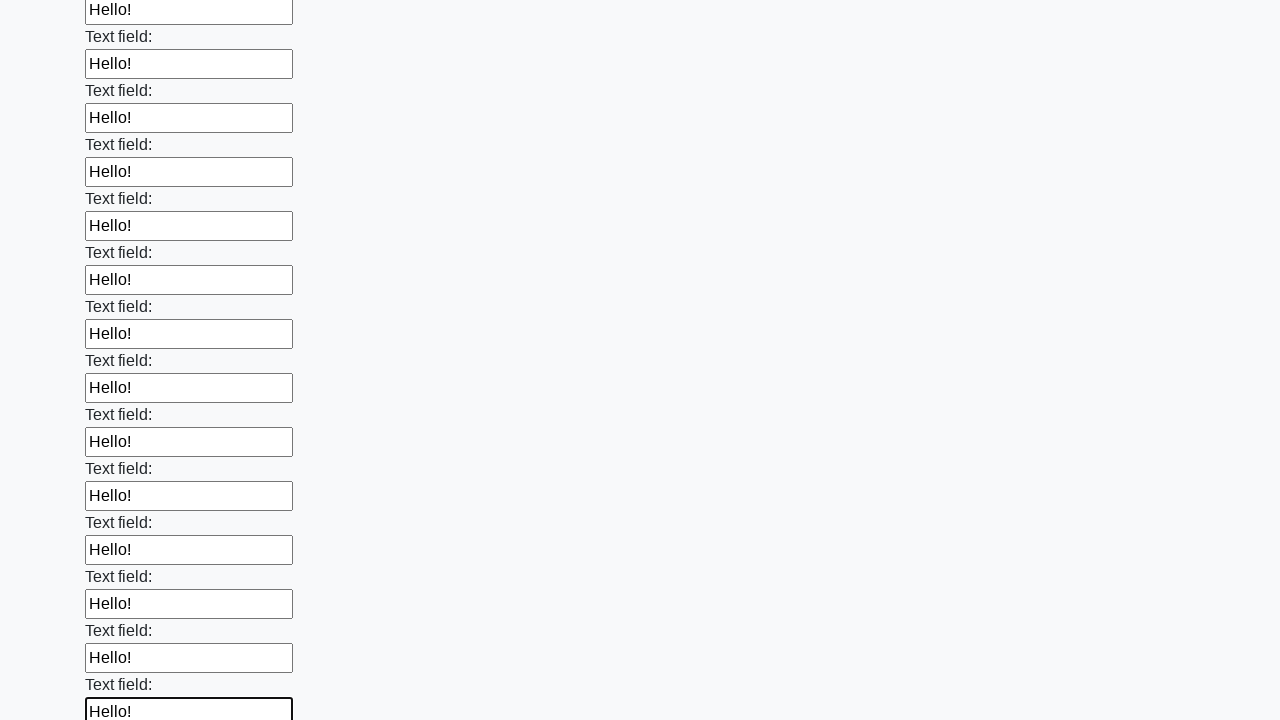

Filled input field with 'Hello!' on input >> nth=58
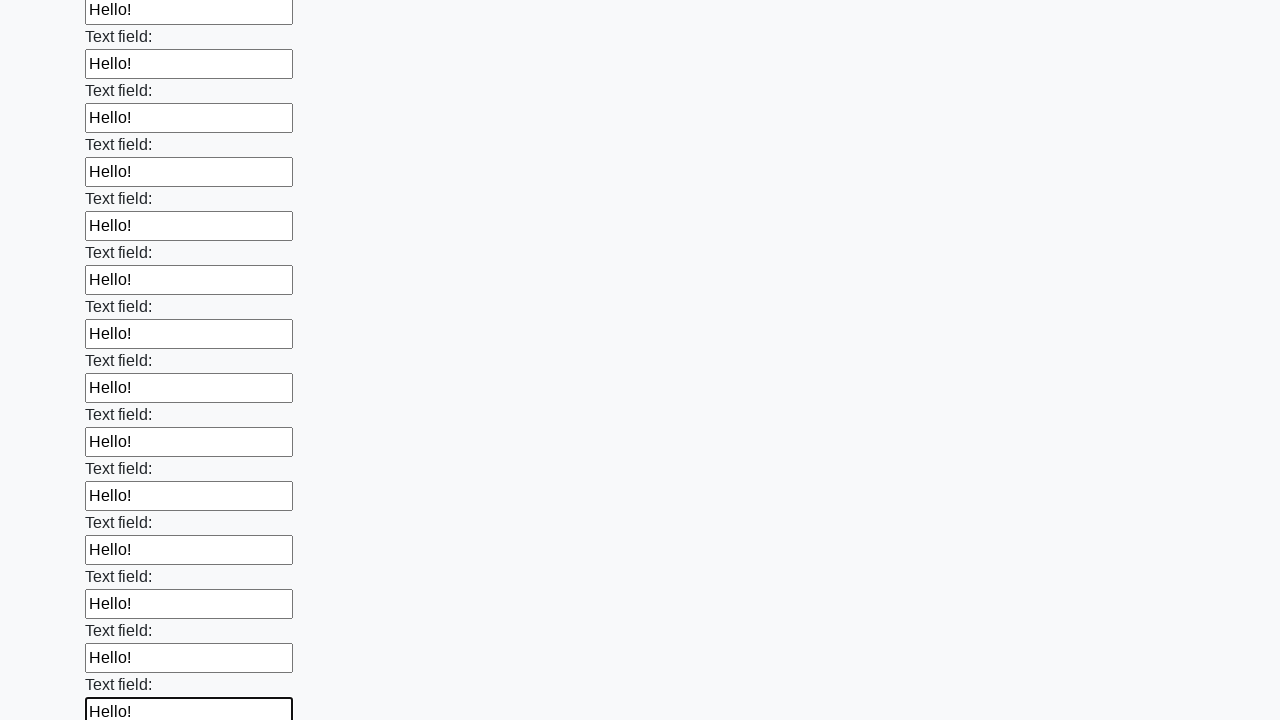

Filled input field with 'Hello!' on input >> nth=59
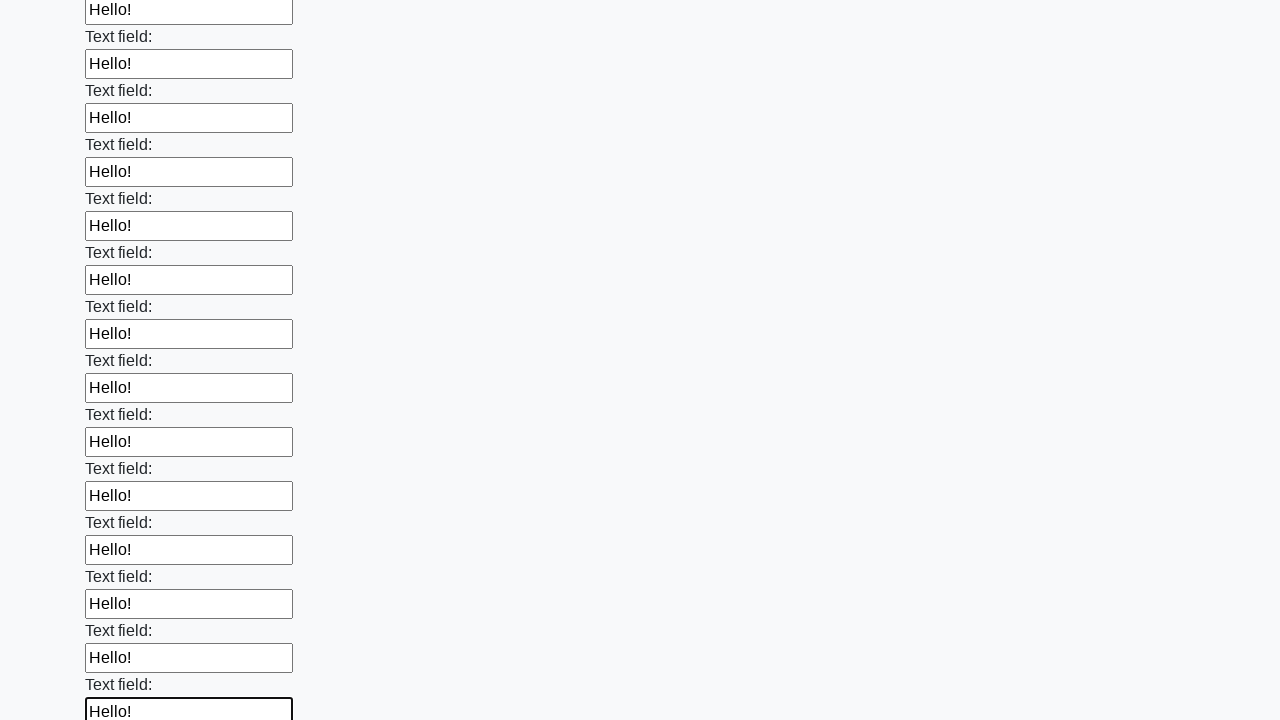

Filled input field with 'Hello!' on input >> nth=60
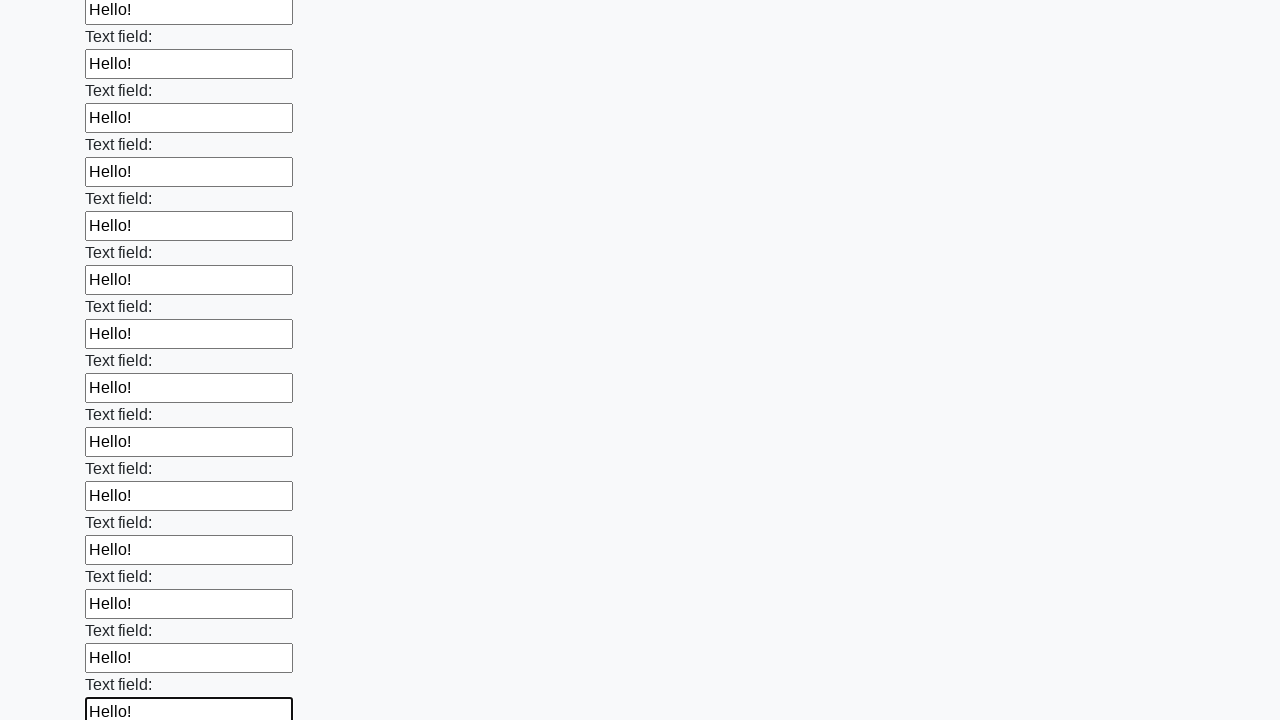

Filled input field with 'Hello!' on input >> nth=61
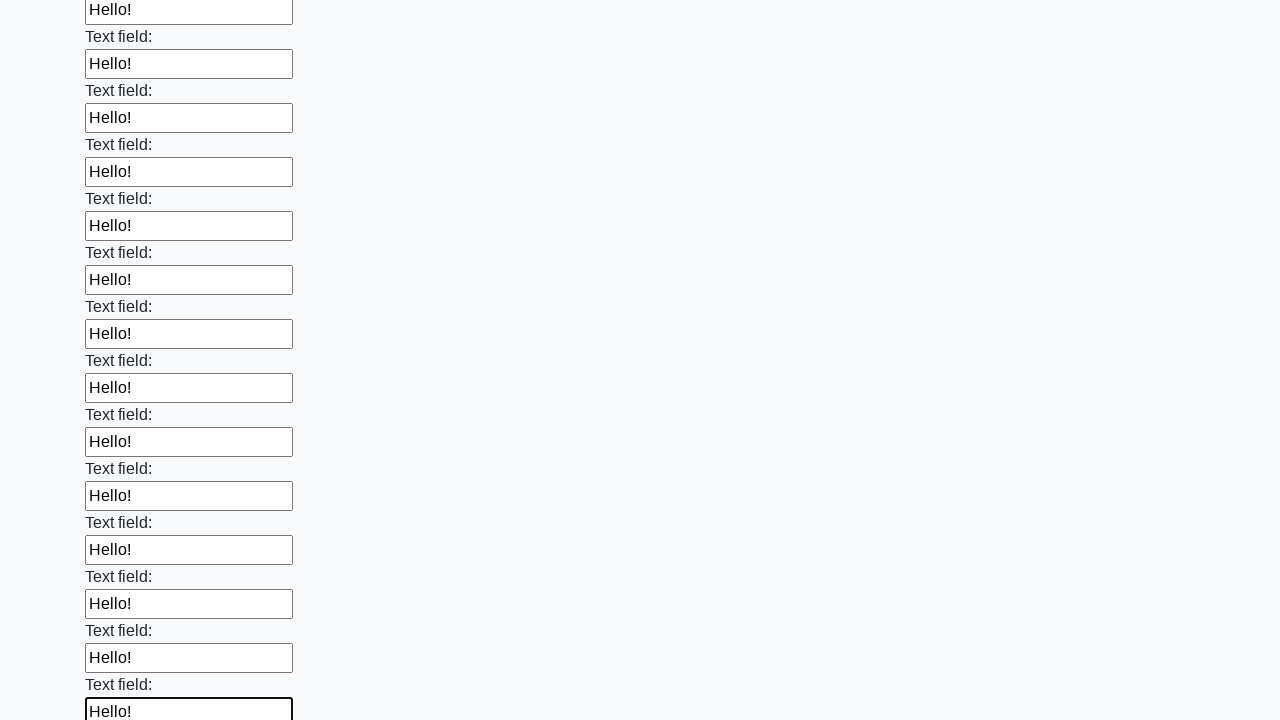

Filled input field with 'Hello!' on input >> nth=62
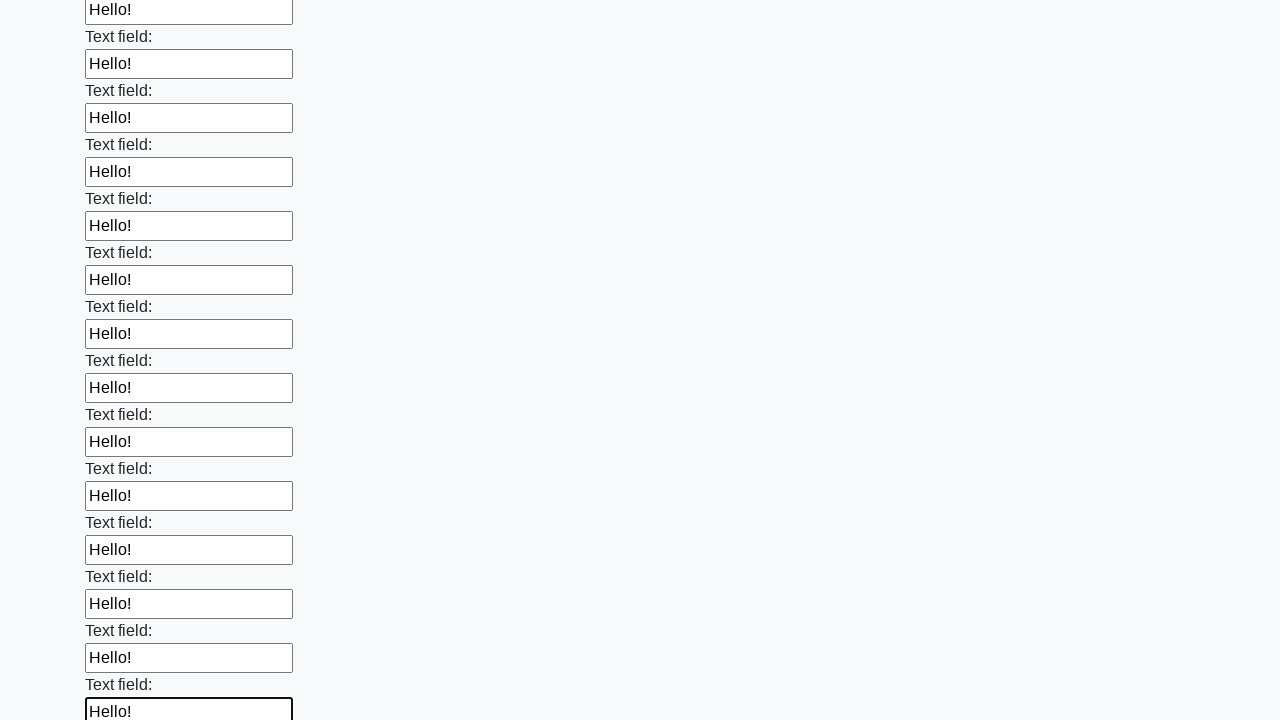

Filled input field with 'Hello!' on input >> nth=63
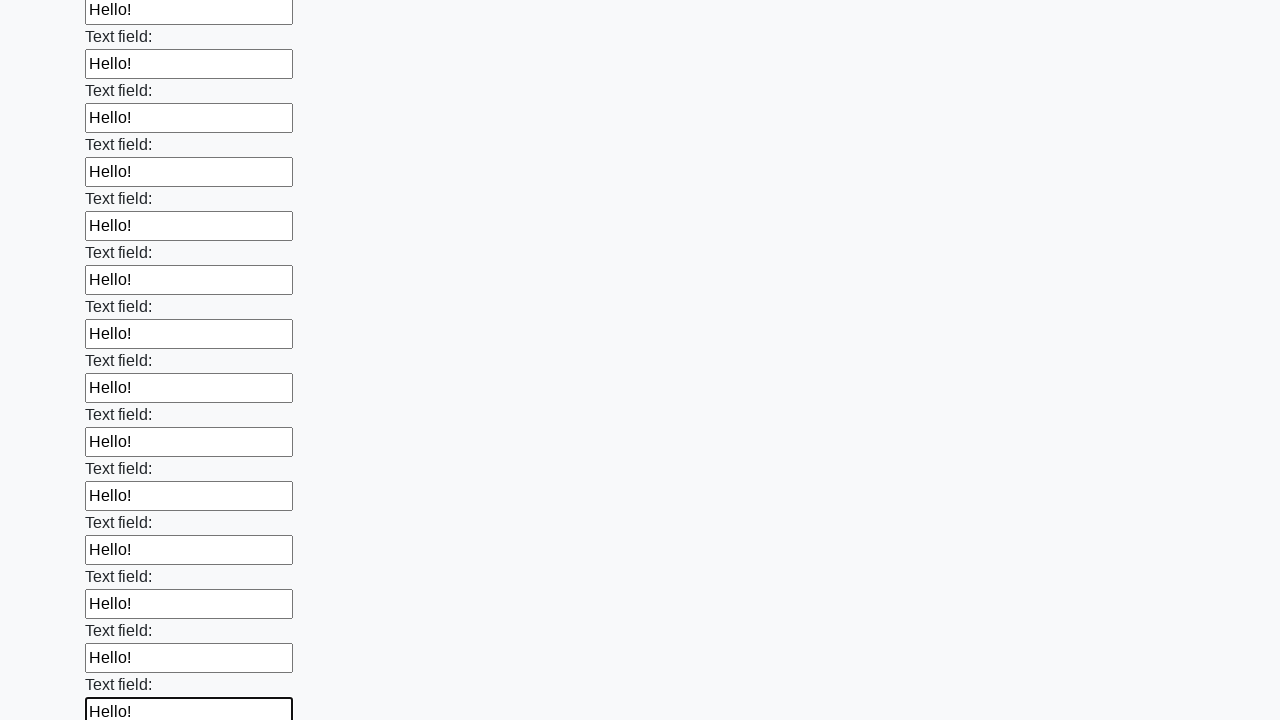

Filled input field with 'Hello!' on input >> nth=64
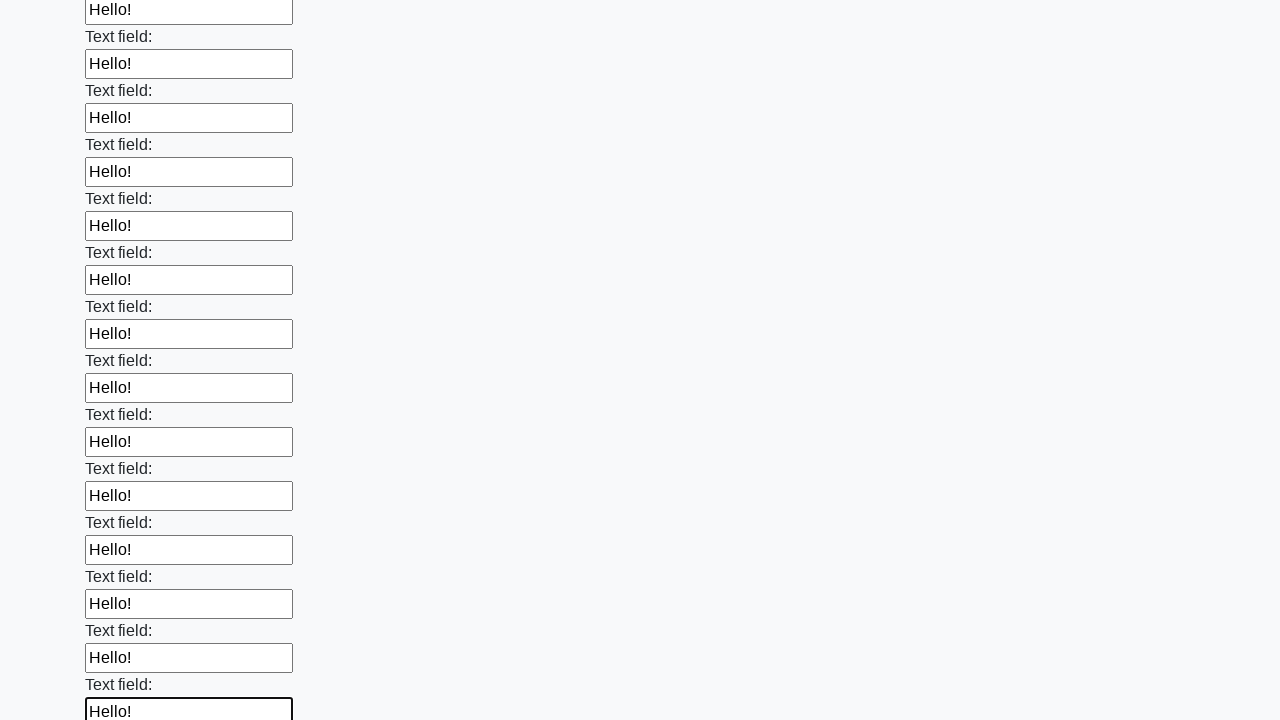

Filled input field with 'Hello!' on input >> nth=65
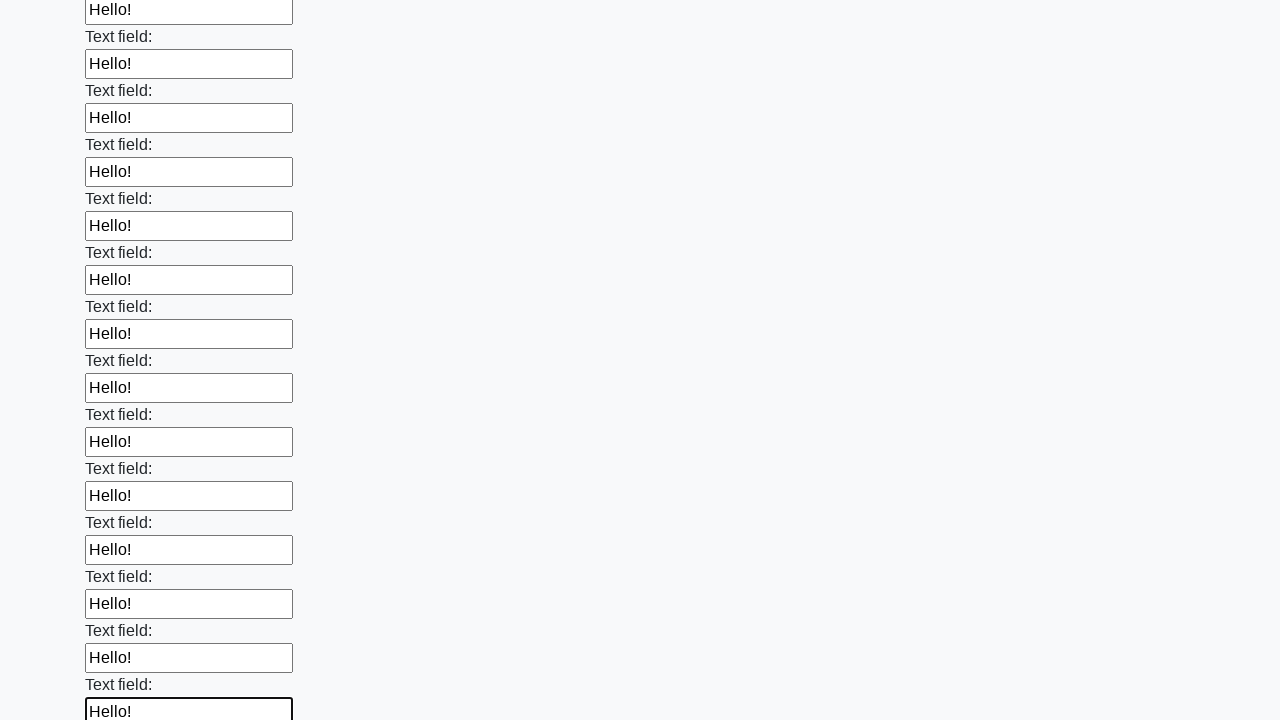

Filled input field with 'Hello!' on input >> nth=66
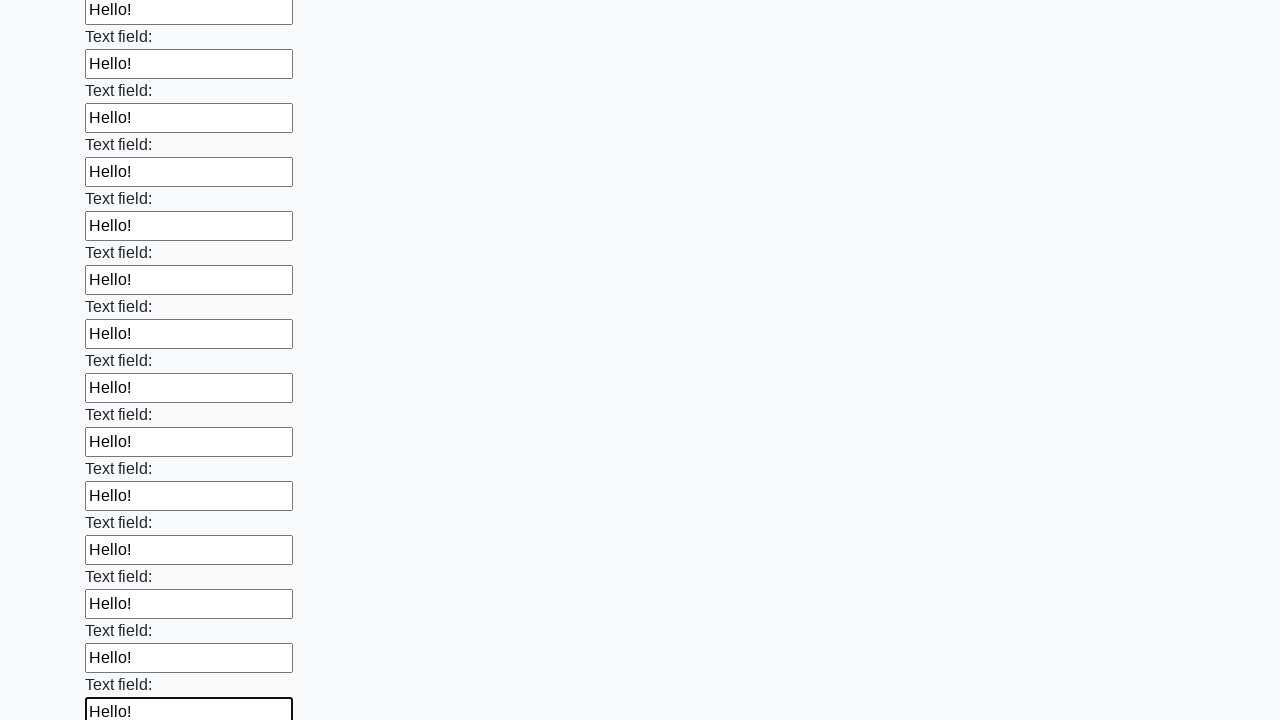

Filled input field with 'Hello!' on input >> nth=67
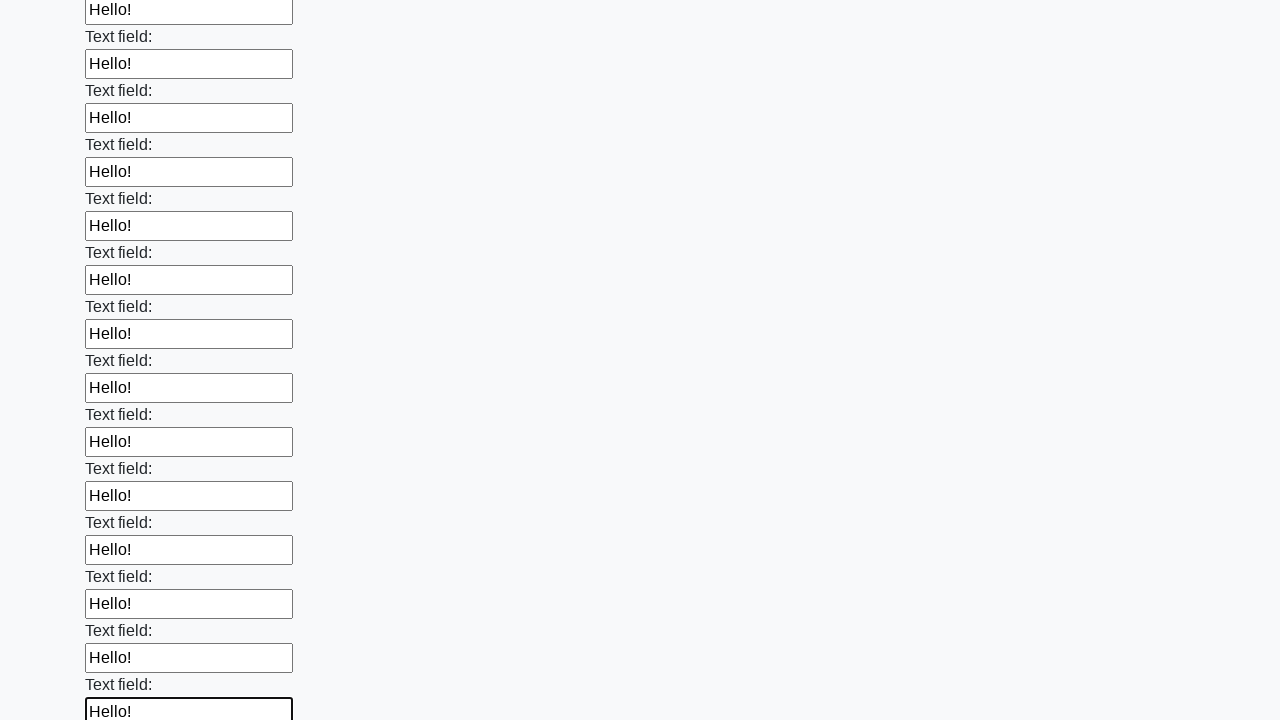

Filled input field with 'Hello!' on input >> nth=68
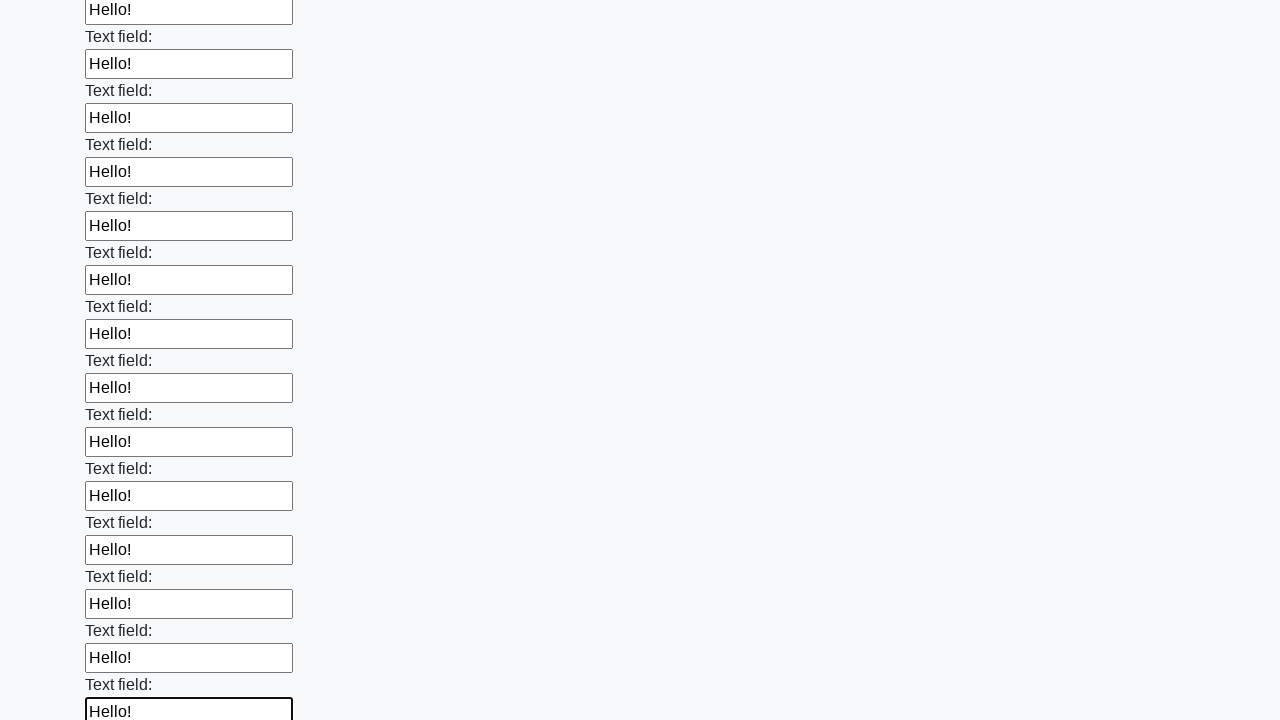

Filled input field with 'Hello!' on input >> nth=69
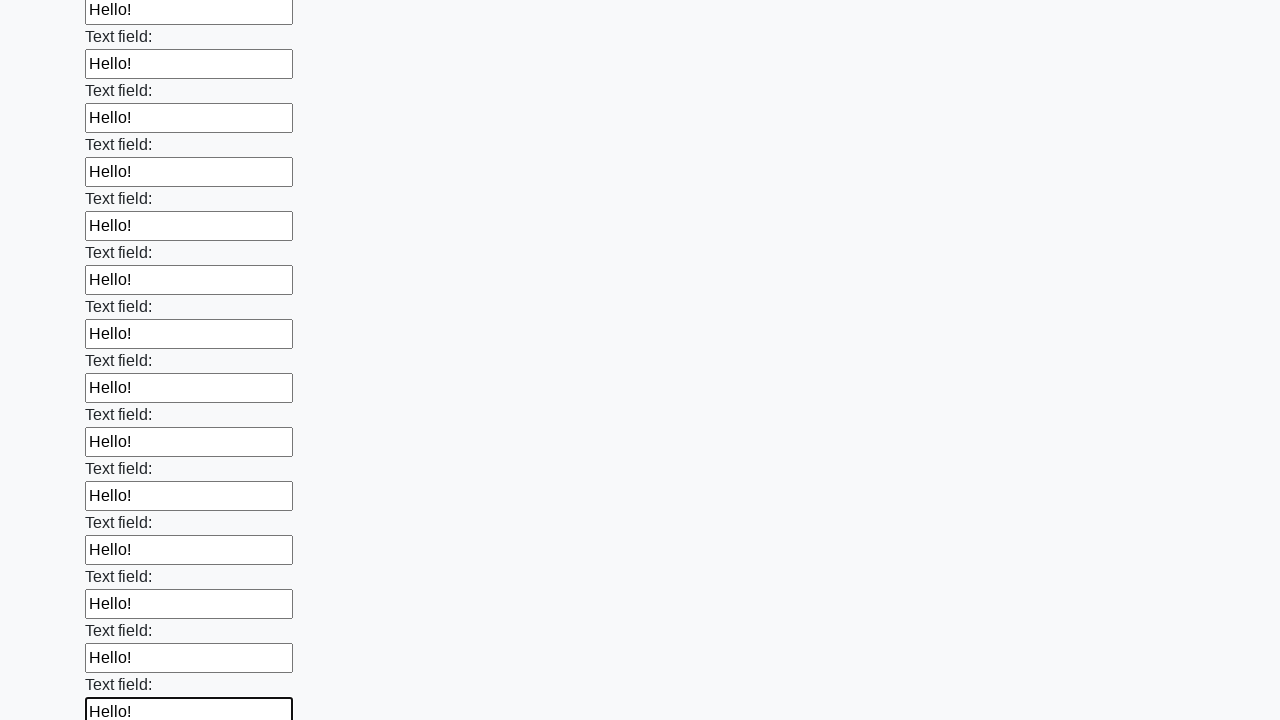

Filled input field with 'Hello!' on input >> nth=70
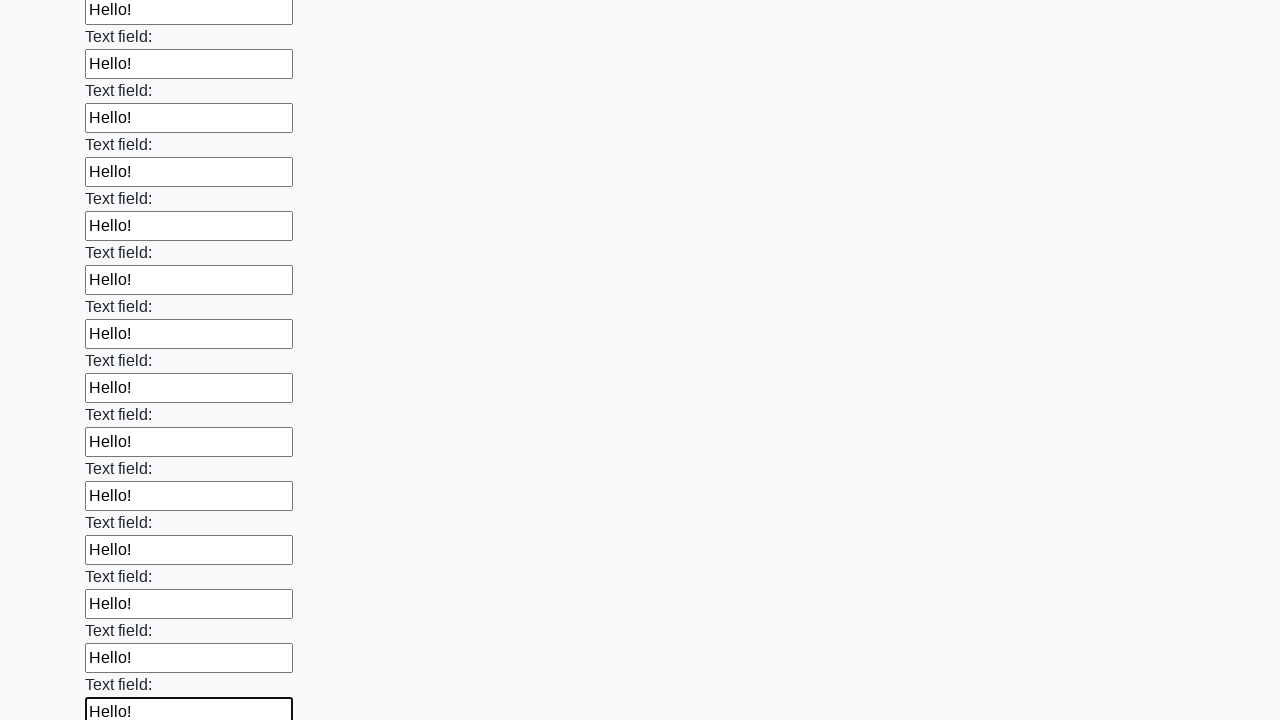

Filled input field with 'Hello!' on input >> nth=71
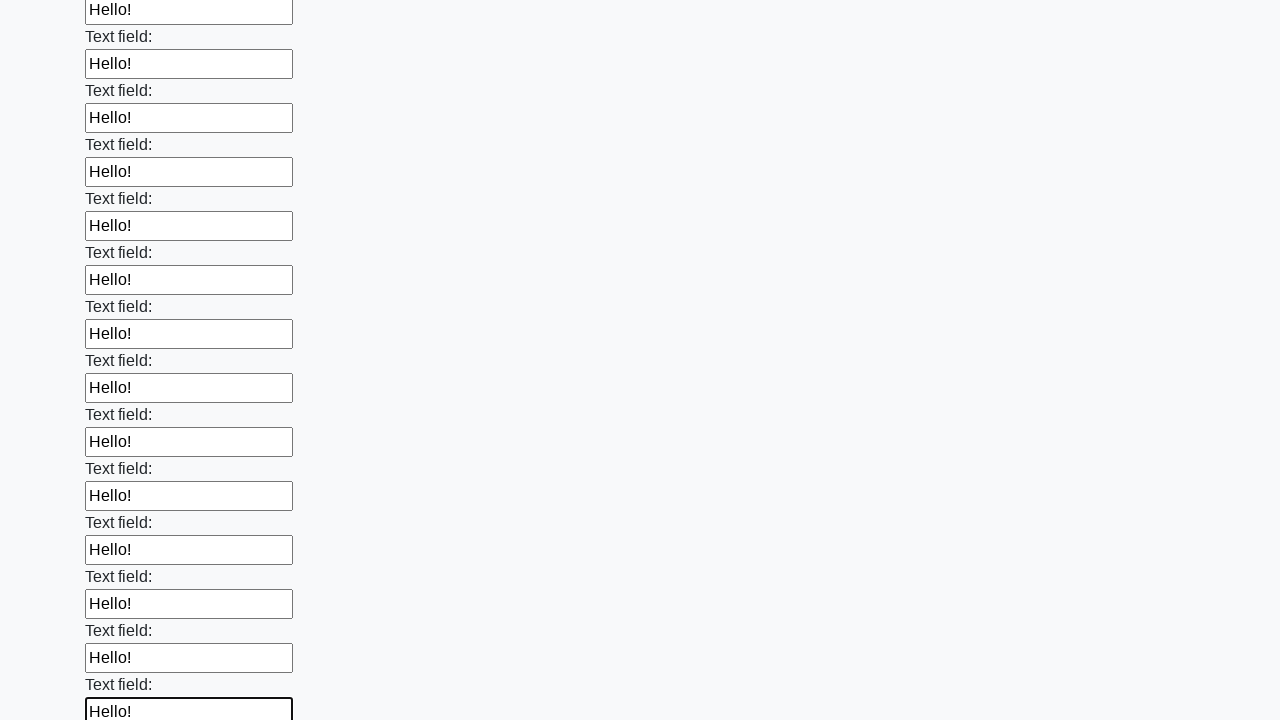

Filled input field with 'Hello!' on input >> nth=72
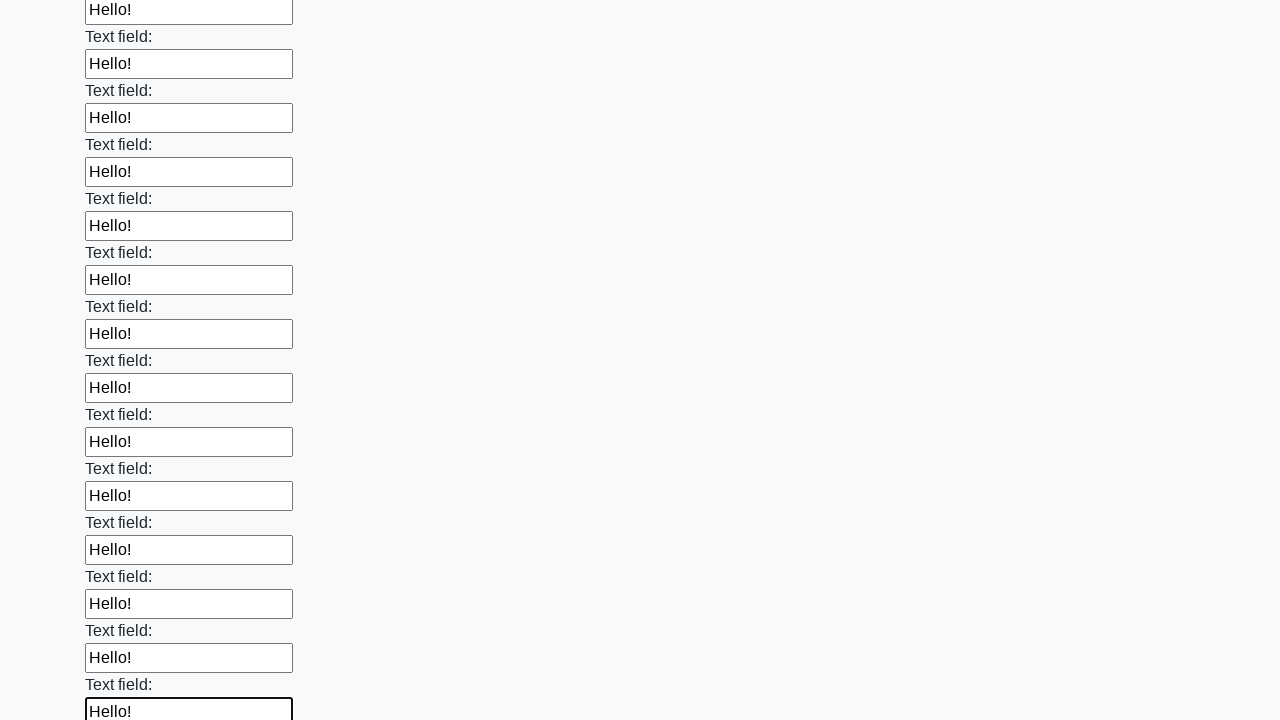

Filled input field with 'Hello!' on input >> nth=73
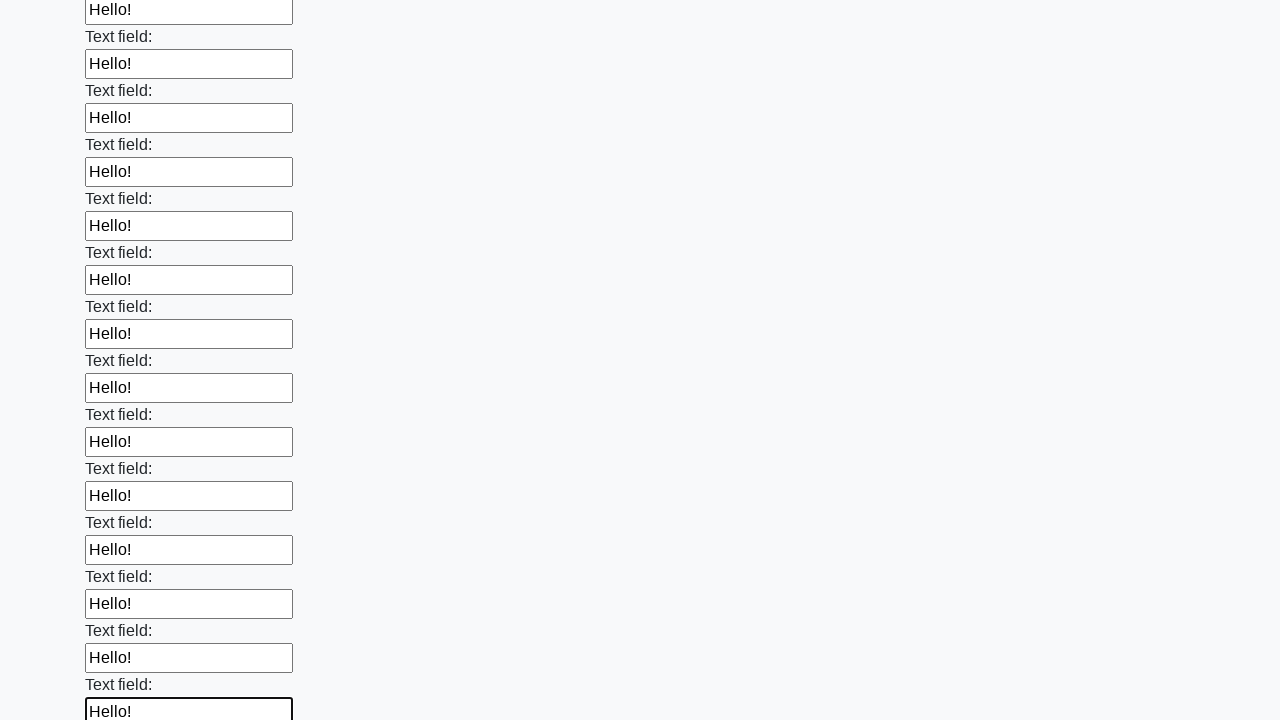

Filled input field with 'Hello!' on input >> nth=74
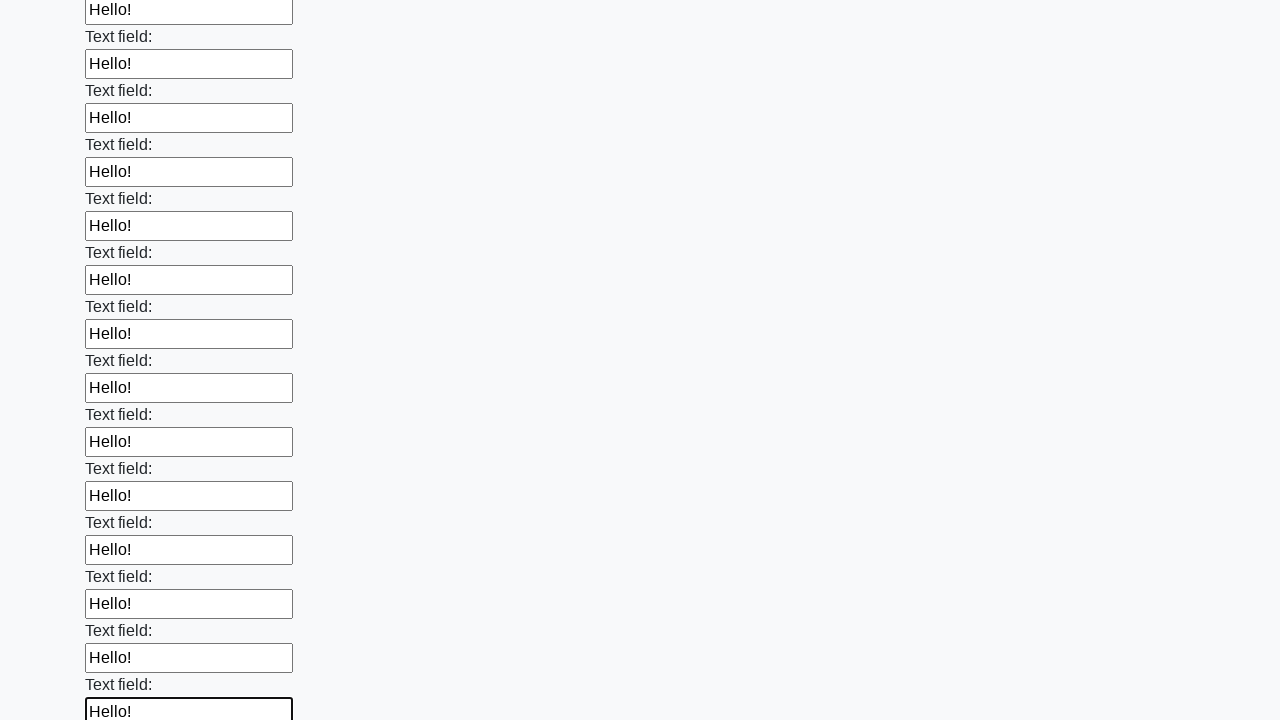

Filled input field with 'Hello!' on input >> nth=75
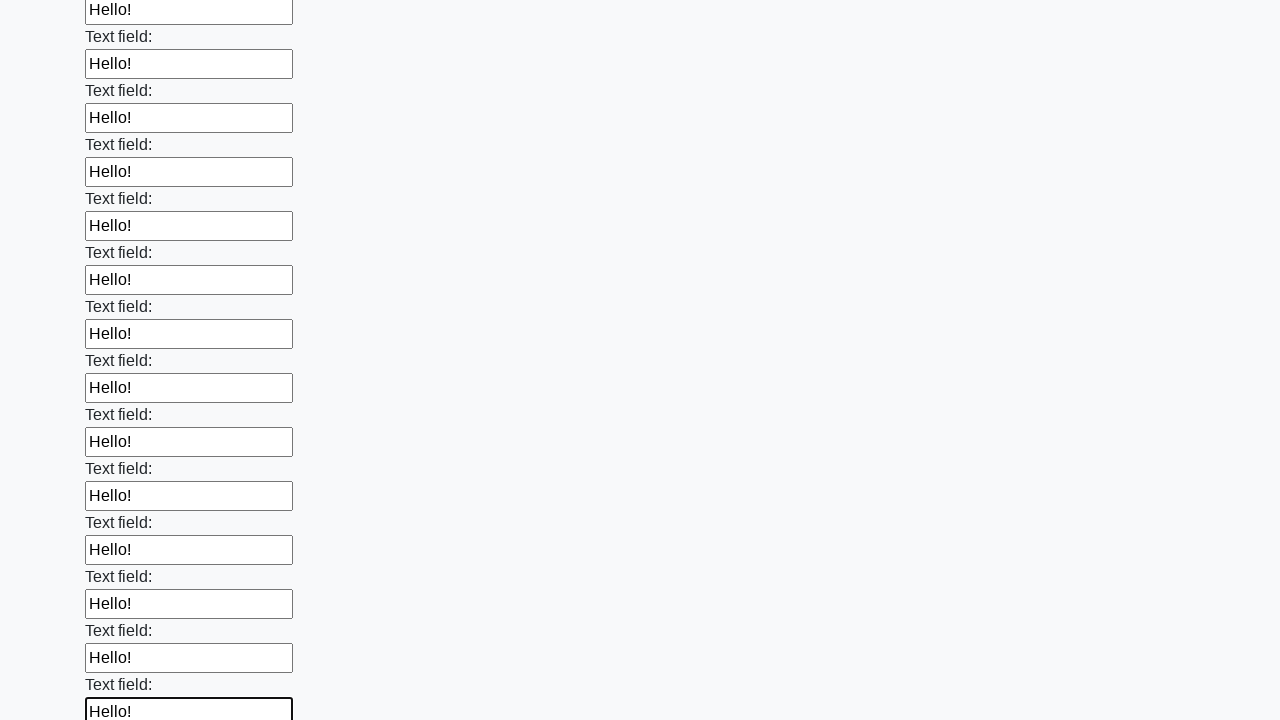

Filled input field with 'Hello!' on input >> nth=76
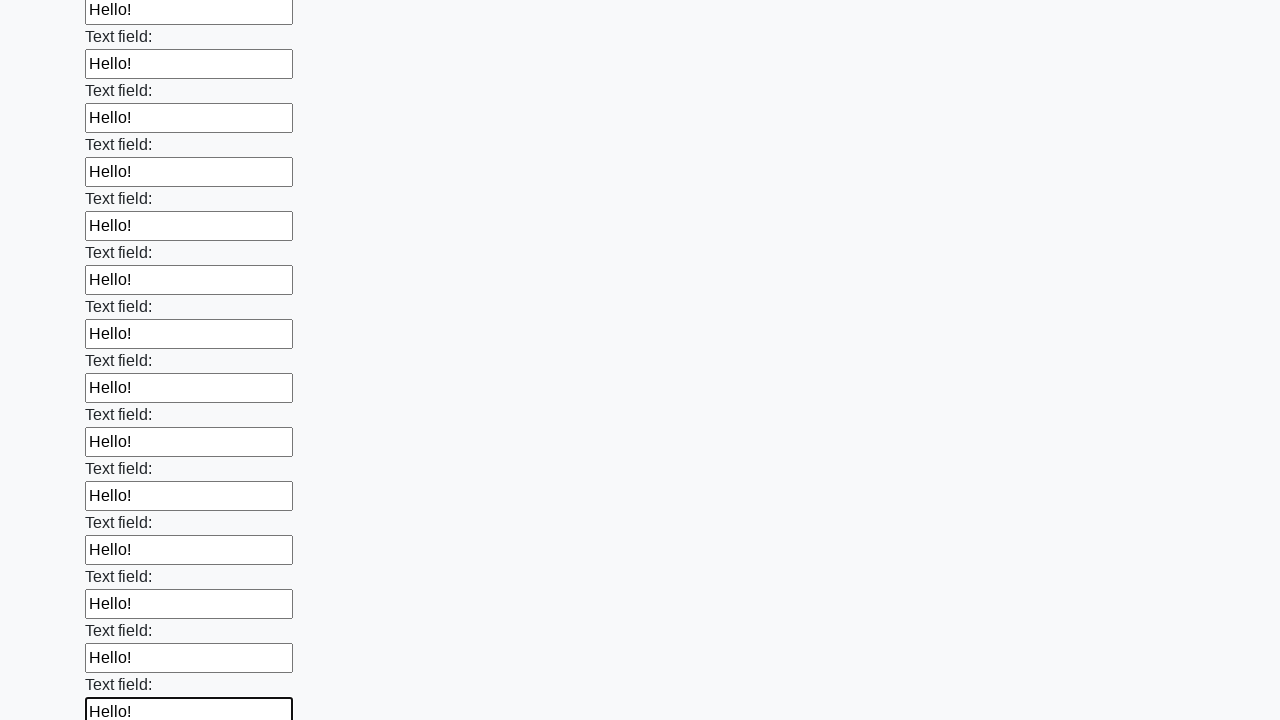

Filled input field with 'Hello!' on input >> nth=77
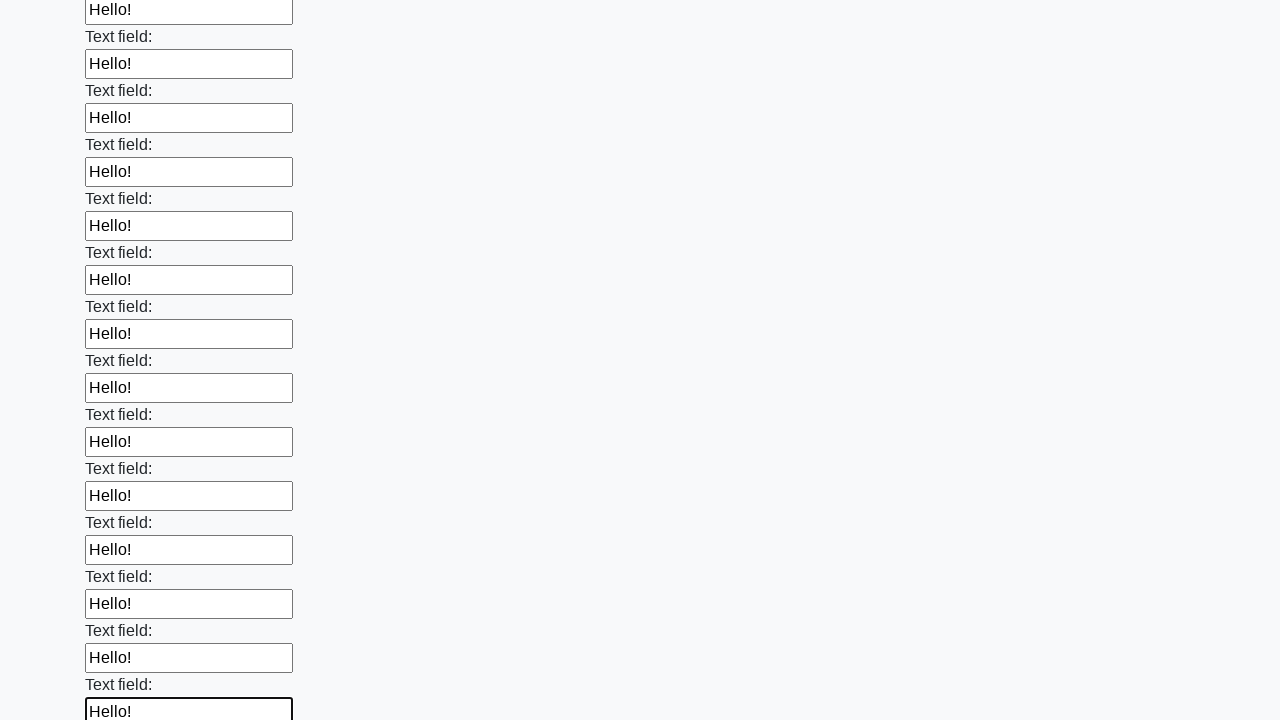

Filled input field with 'Hello!' on input >> nth=78
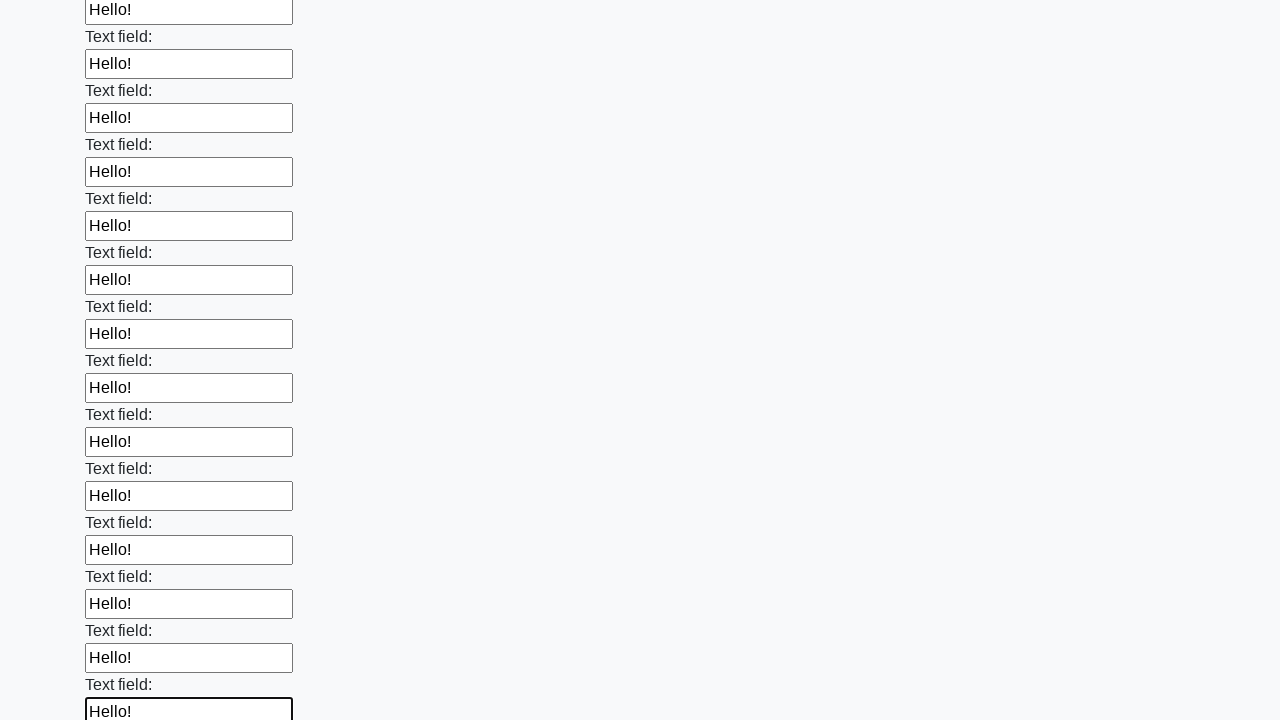

Filled input field with 'Hello!' on input >> nth=79
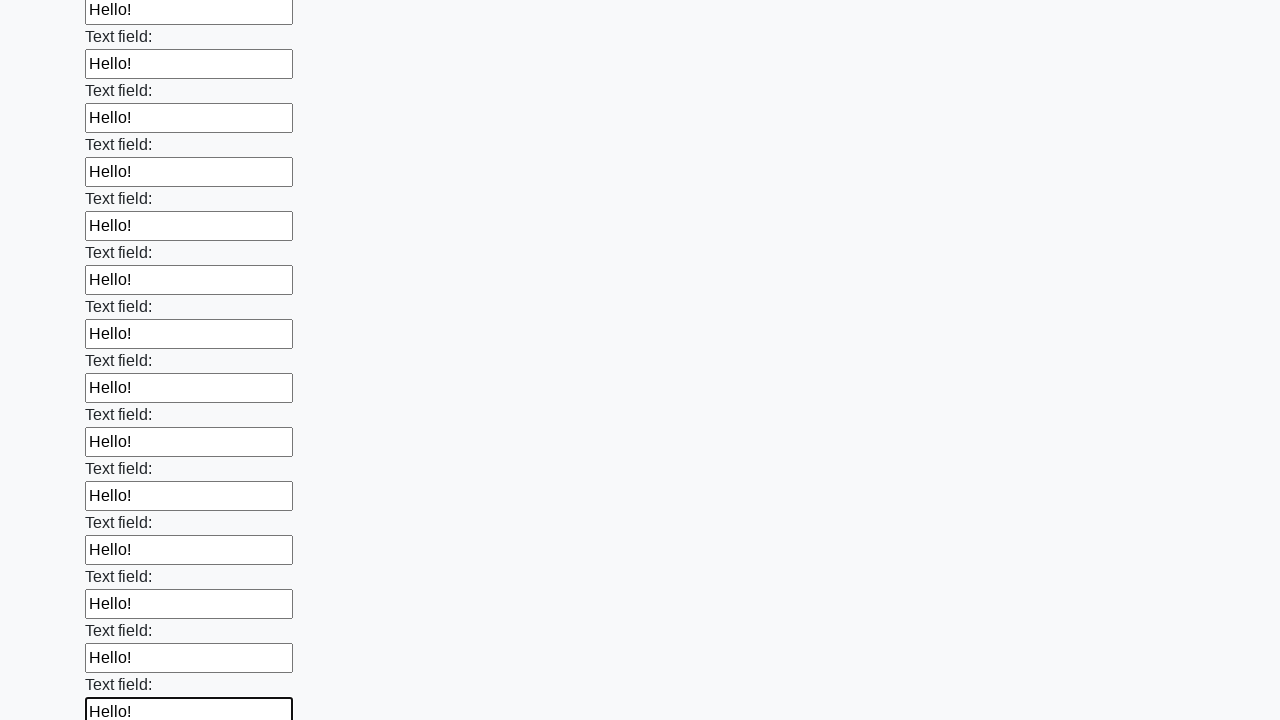

Filled input field with 'Hello!' on input >> nth=80
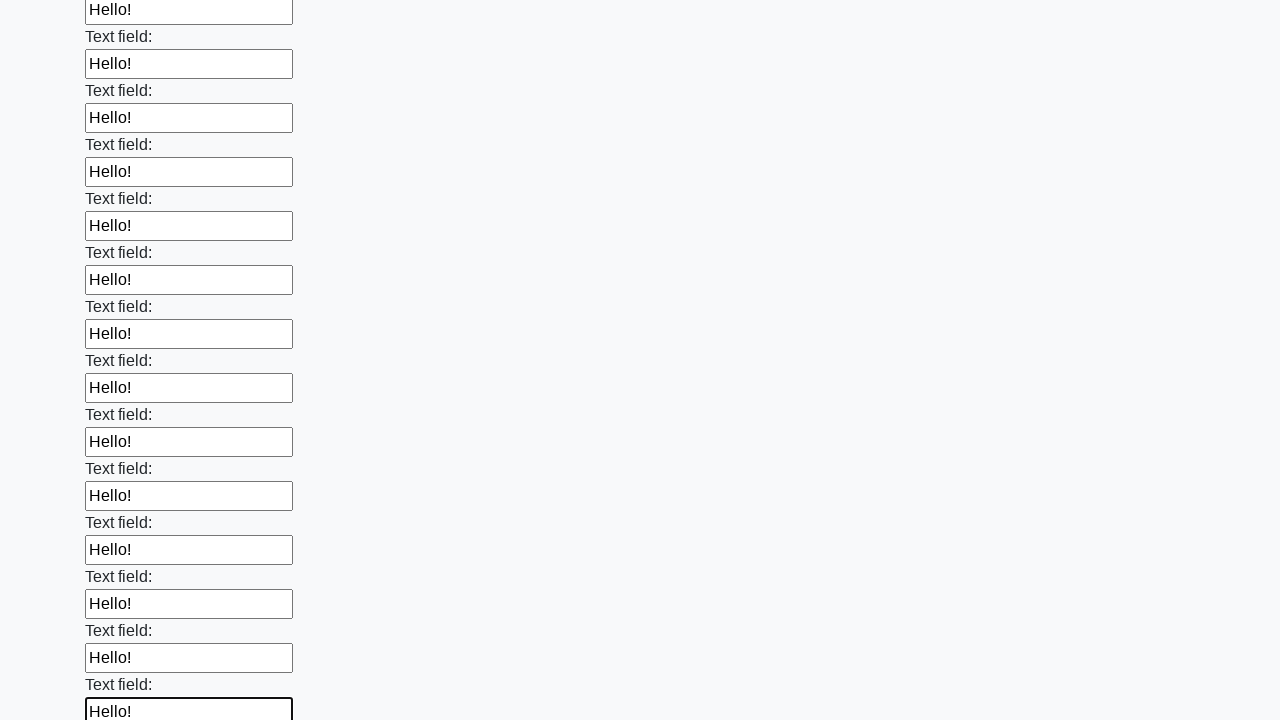

Filled input field with 'Hello!' on input >> nth=81
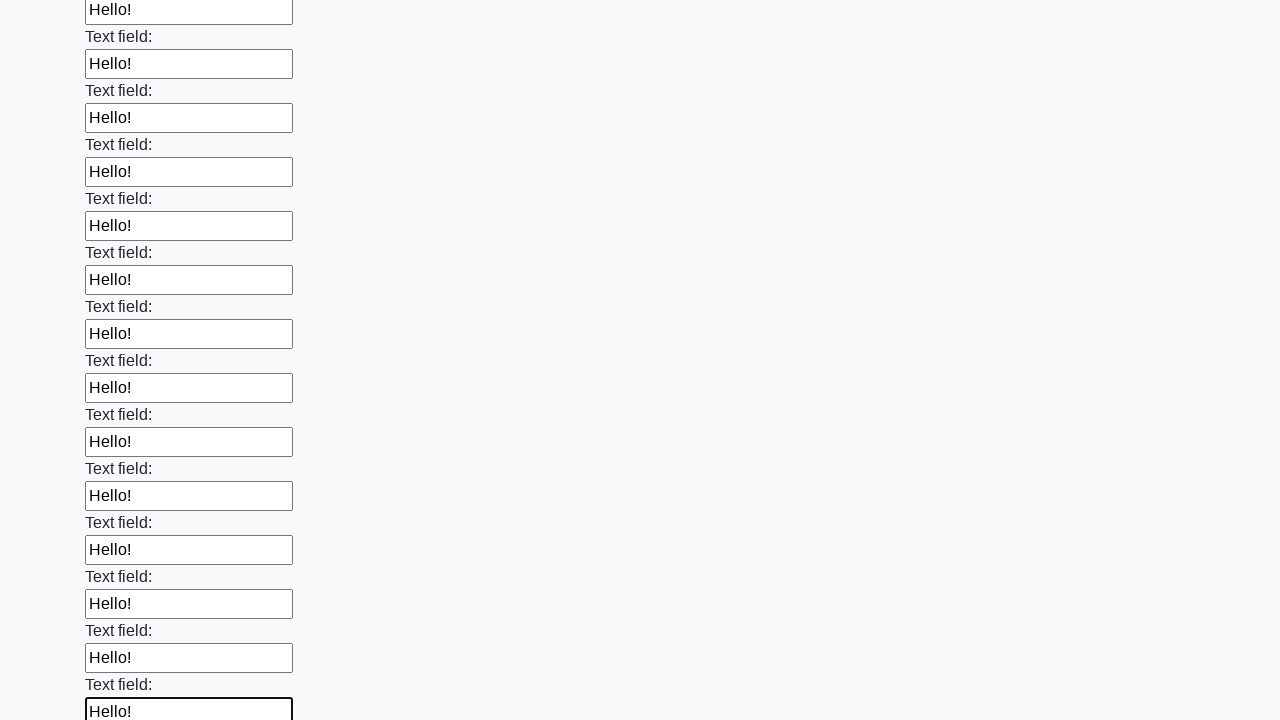

Filled input field with 'Hello!' on input >> nth=82
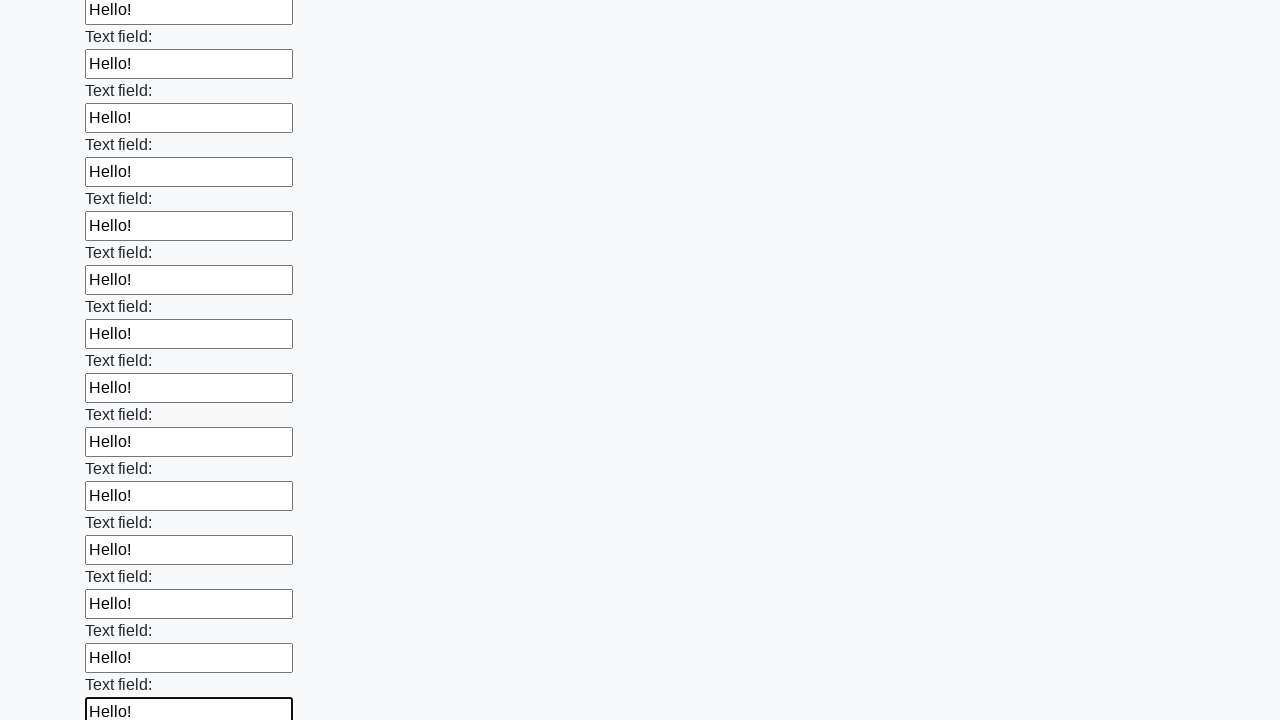

Filled input field with 'Hello!' on input >> nth=83
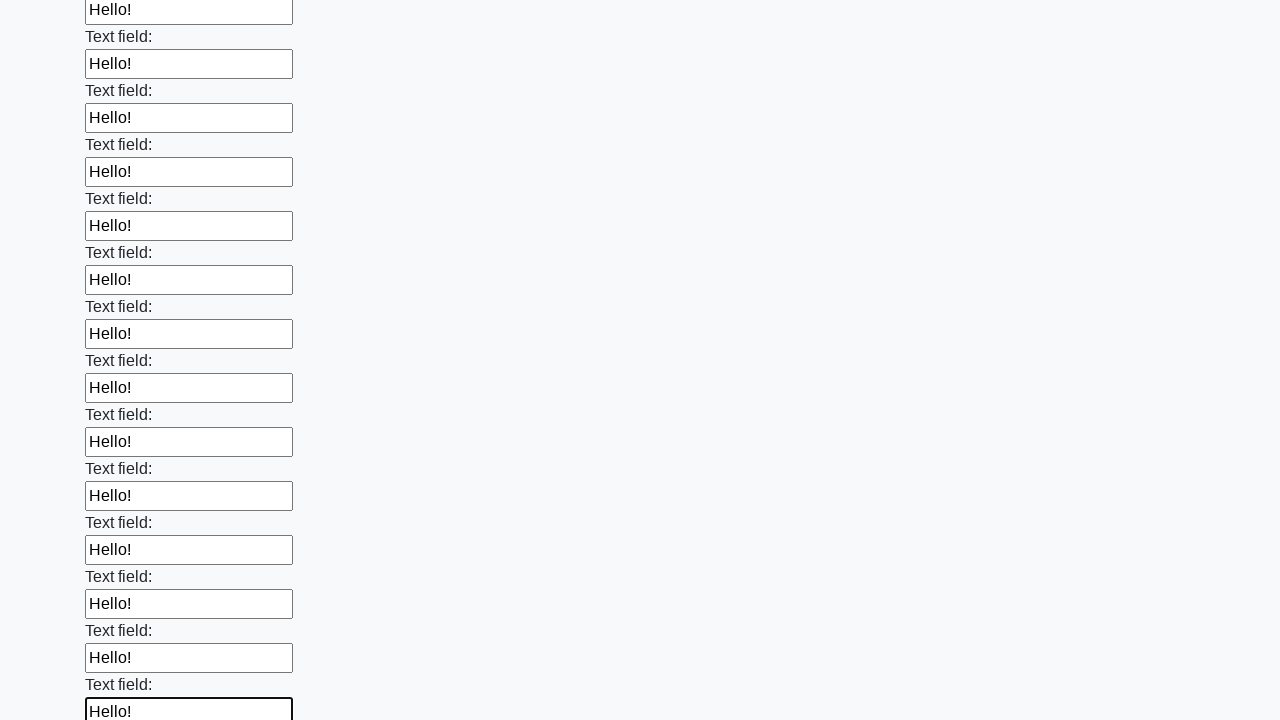

Filled input field with 'Hello!' on input >> nth=84
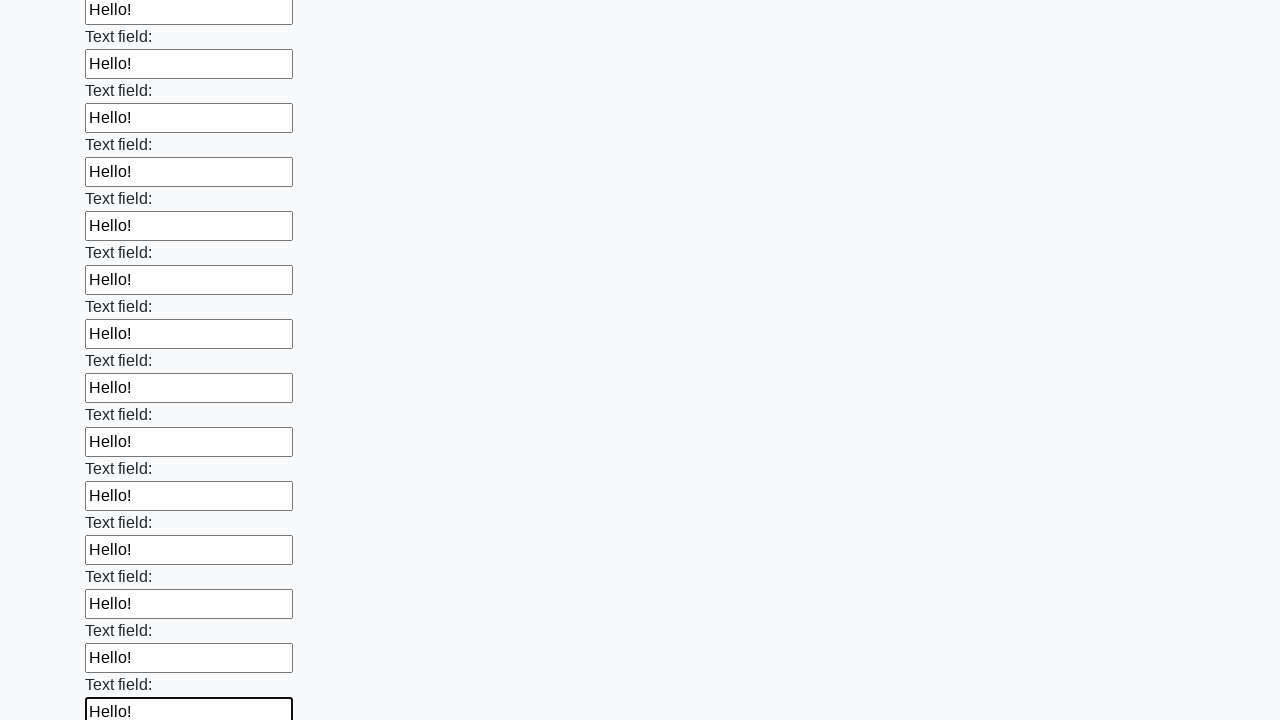

Filled input field with 'Hello!' on input >> nth=85
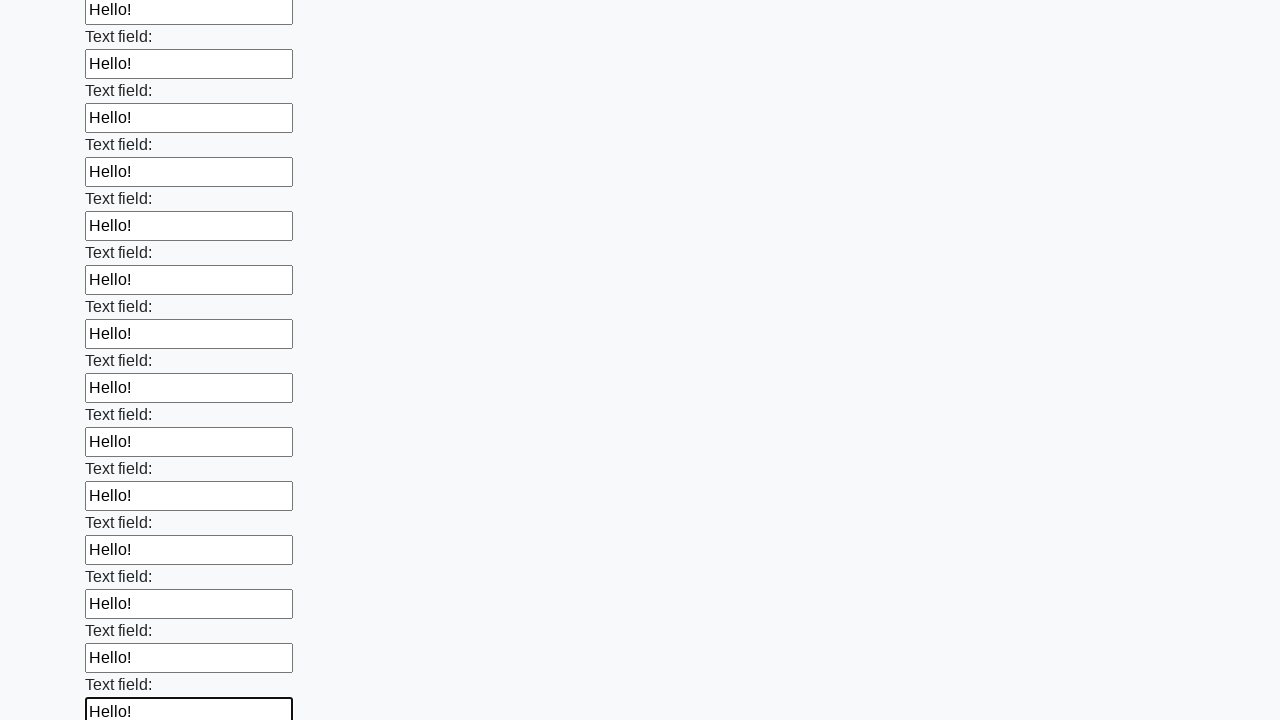

Filled input field with 'Hello!' on input >> nth=86
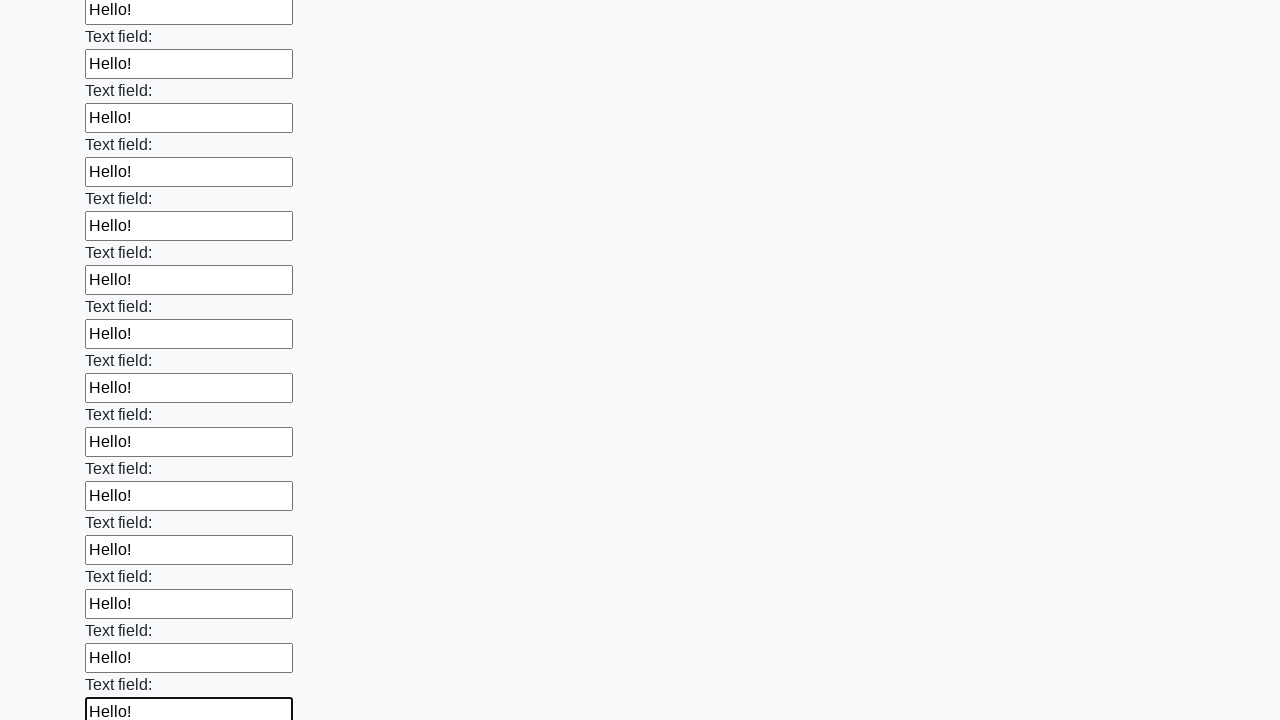

Filled input field with 'Hello!' on input >> nth=87
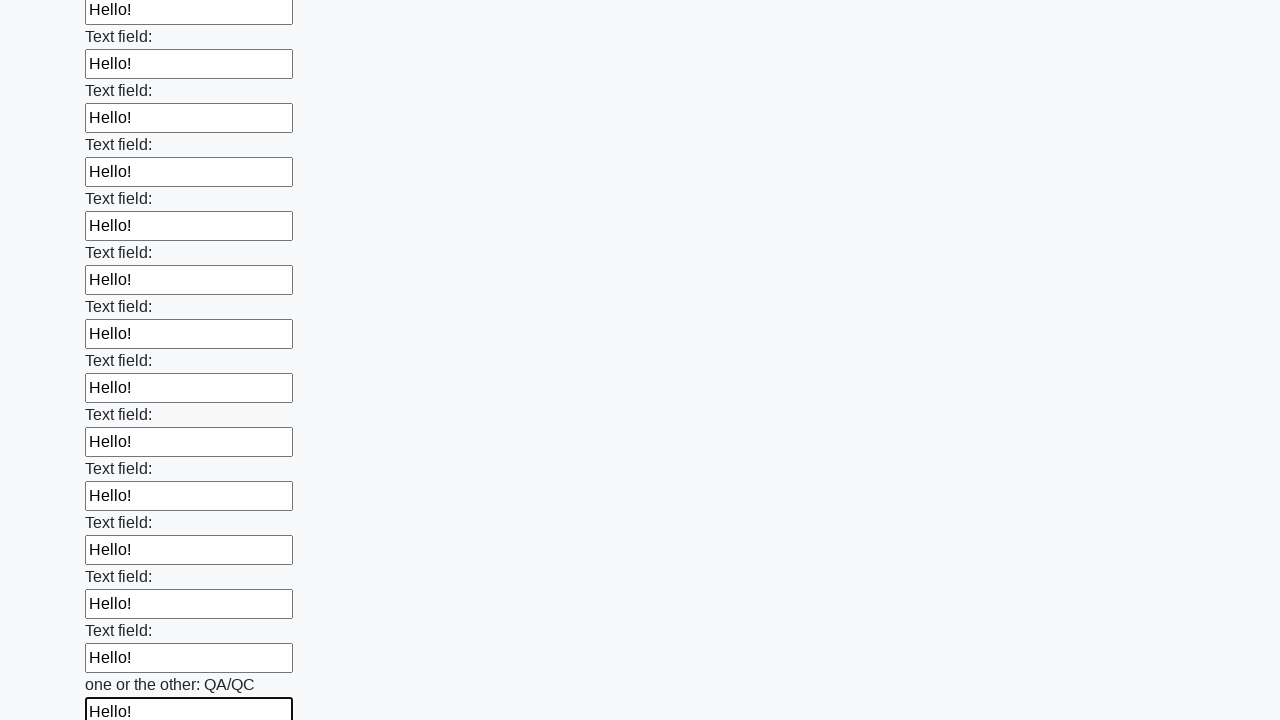

Filled input field with 'Hello!' on input >> nth=88
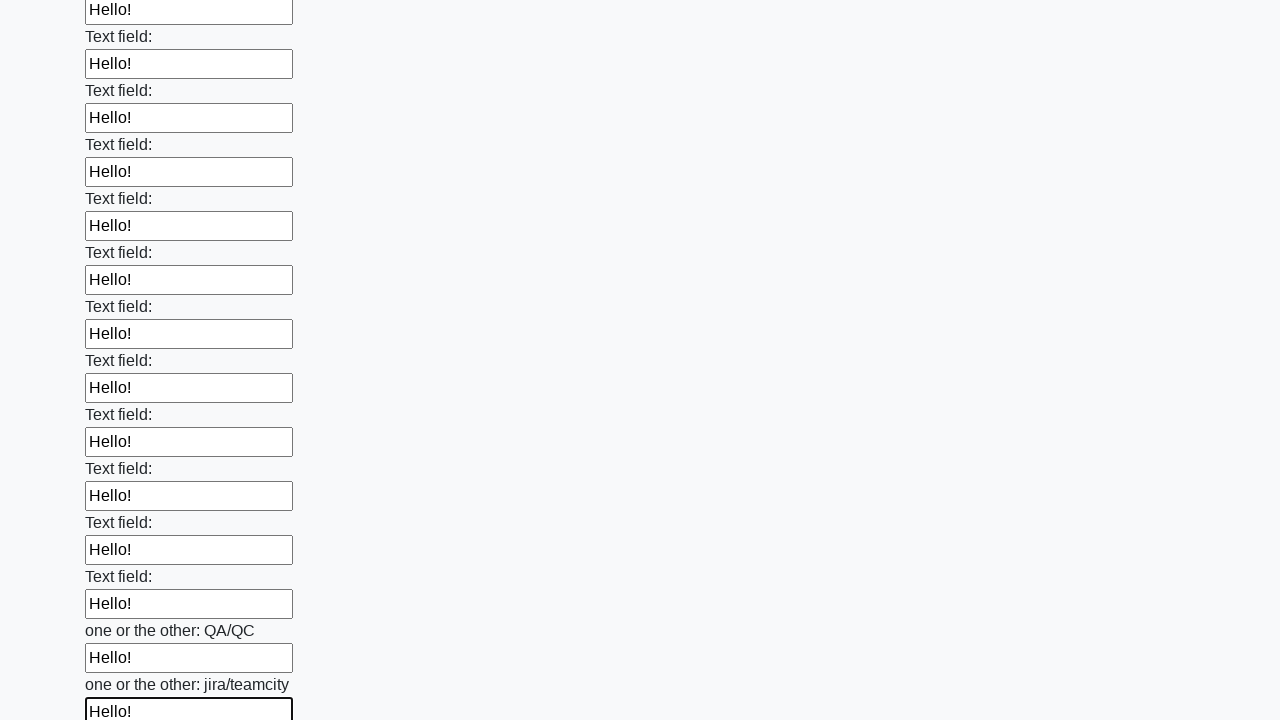

Filled input field with 'Hello!' on input >> nth=89
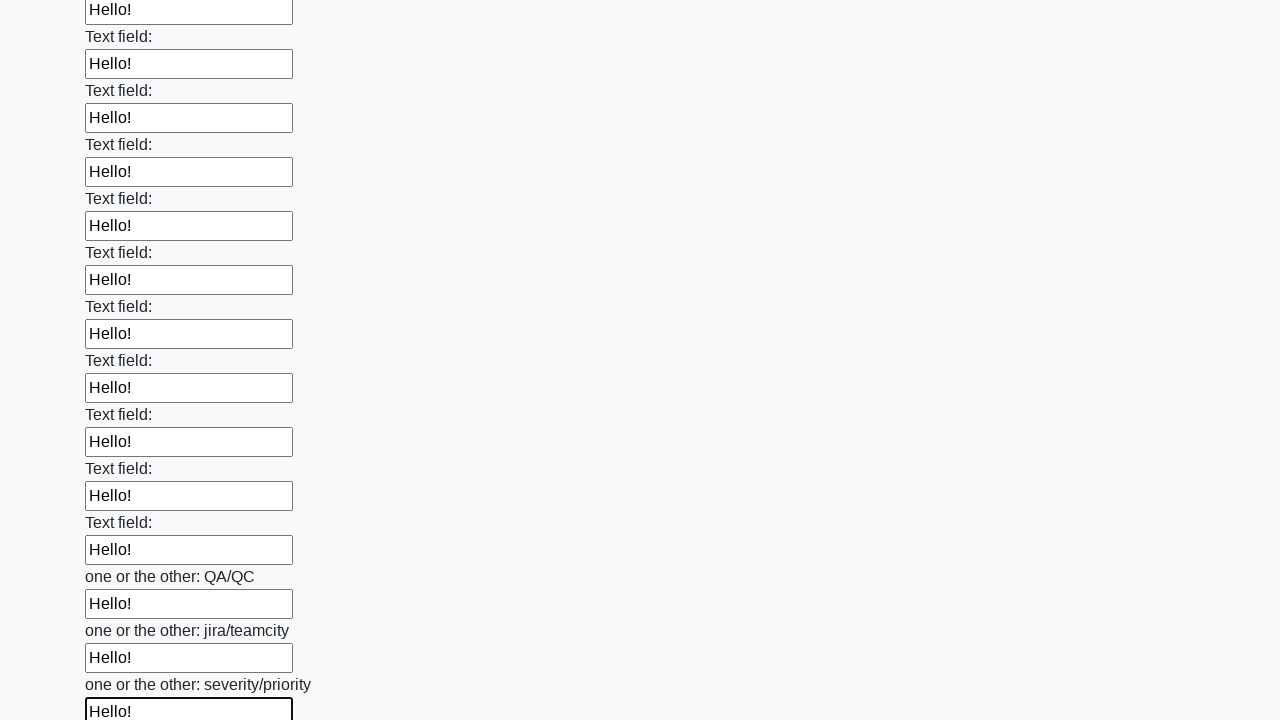

Filled input field with 'Hello!' on input >> nth=90
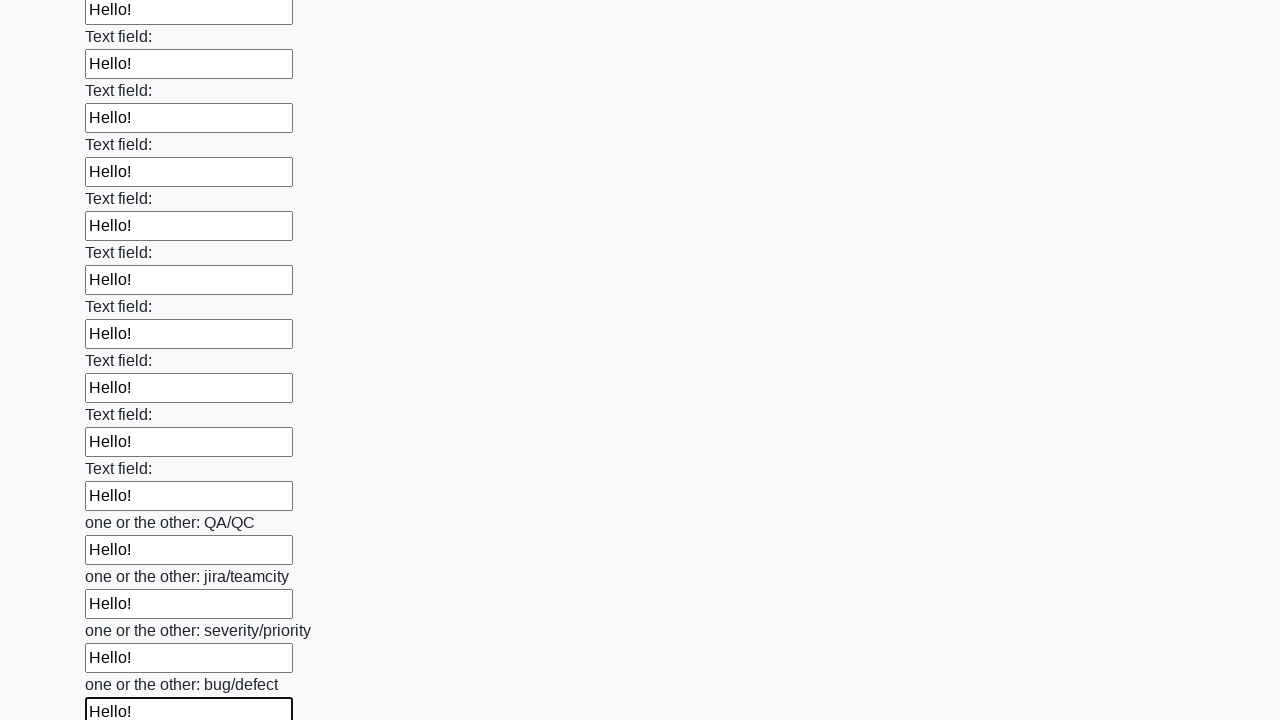

Filled input field with 'Hello!' on input >> nth=91
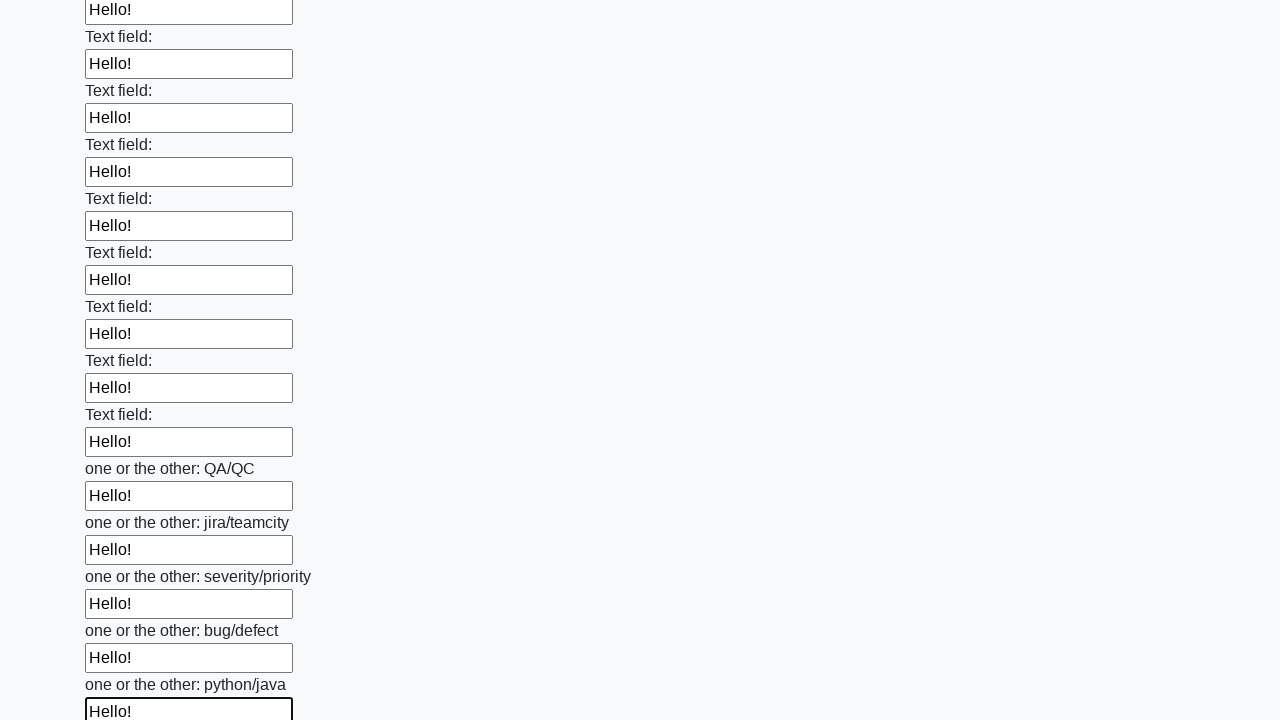

Filled input field with 'Hello!' on input >> nth=92
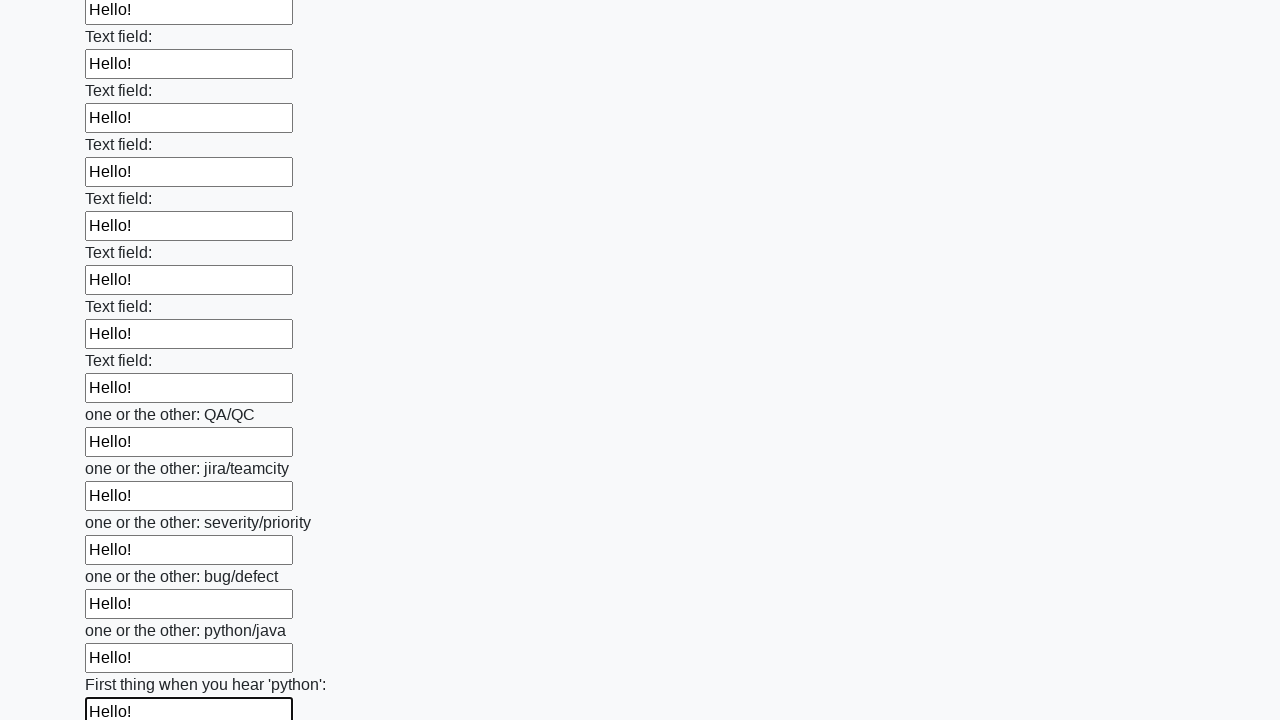

Filled input field with 'Hello!' on input >> nth=93
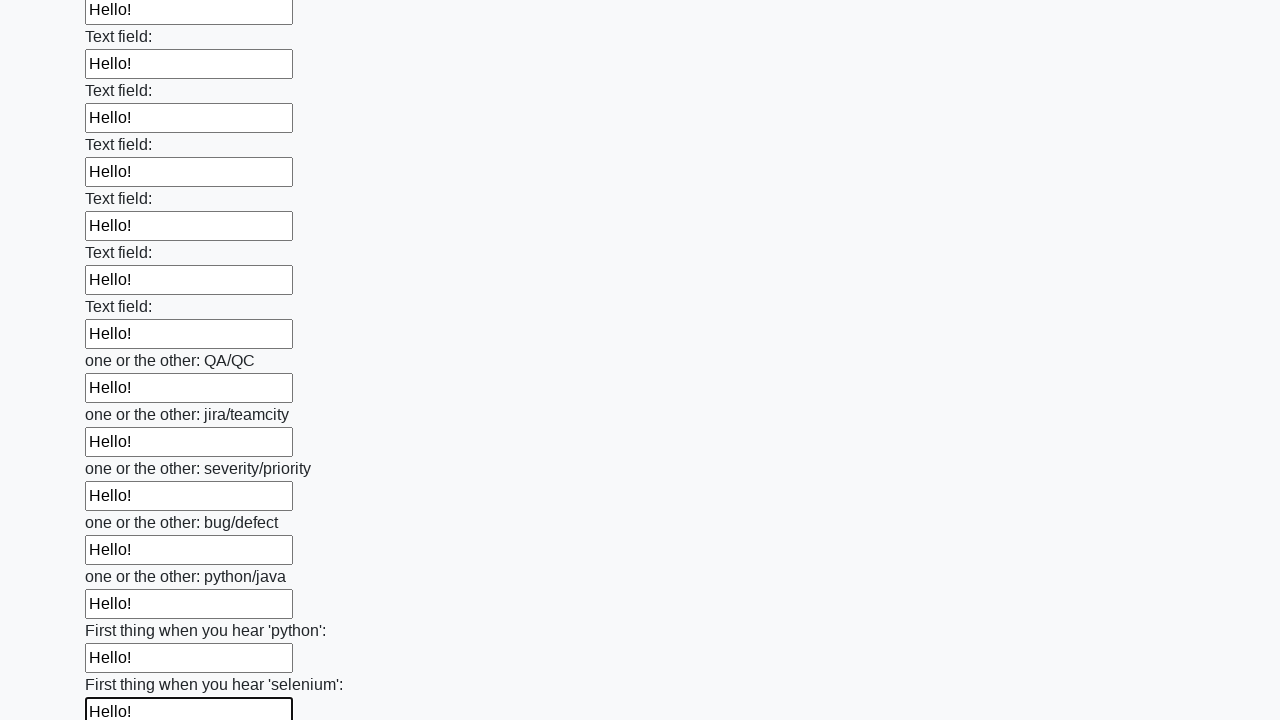

Filled input field with 'Hello!' on input >> nth=94
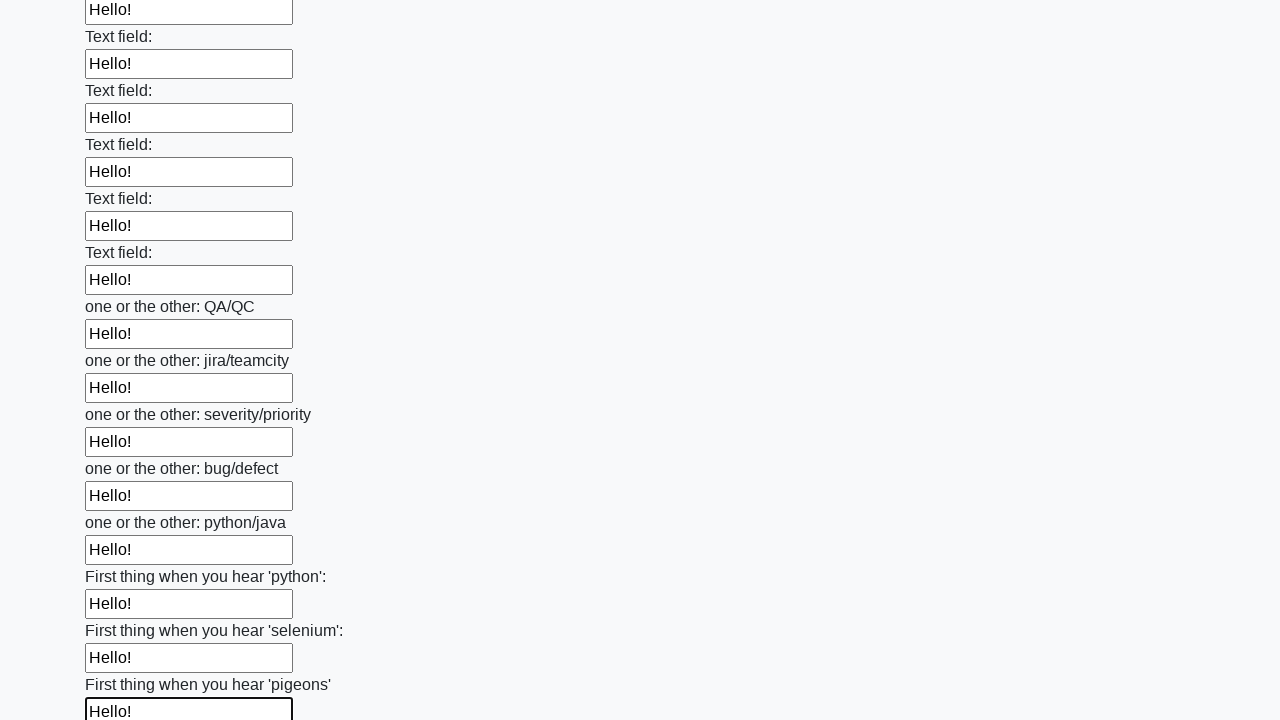

Filled input field with 'Hello!' on input >> nth=95
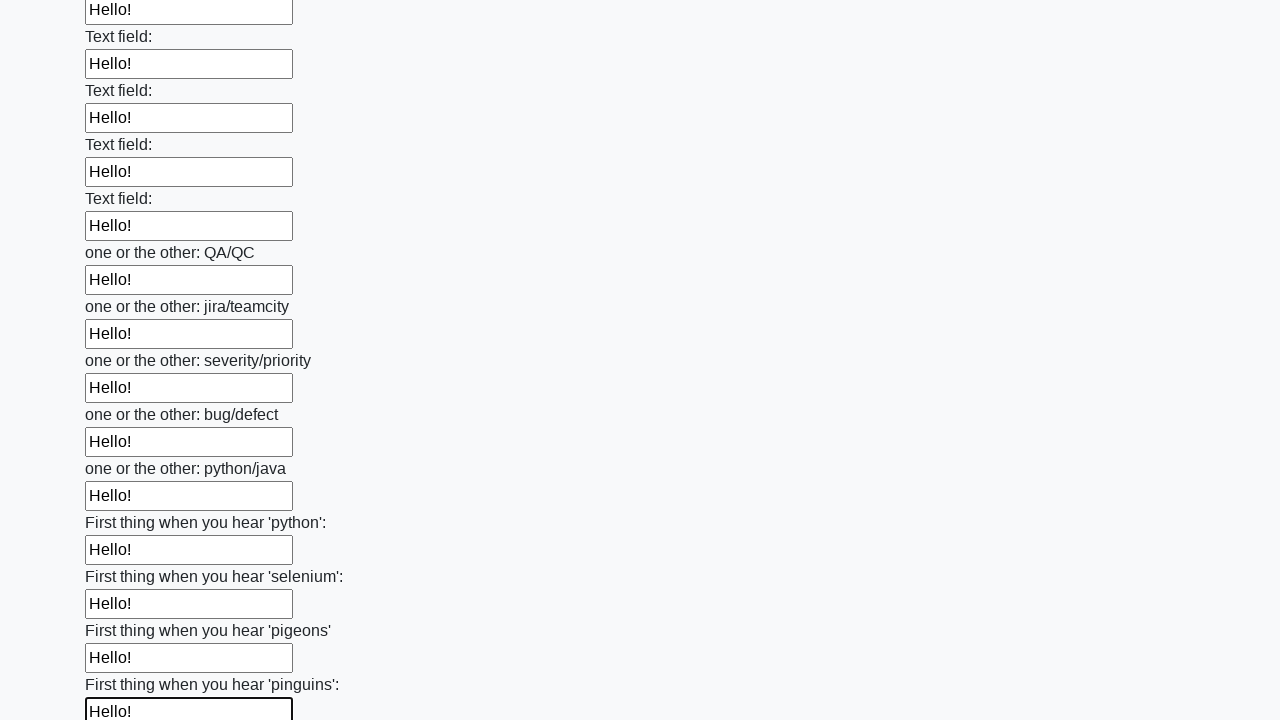

Filled input field with 'Hello!' on input >> nth=96
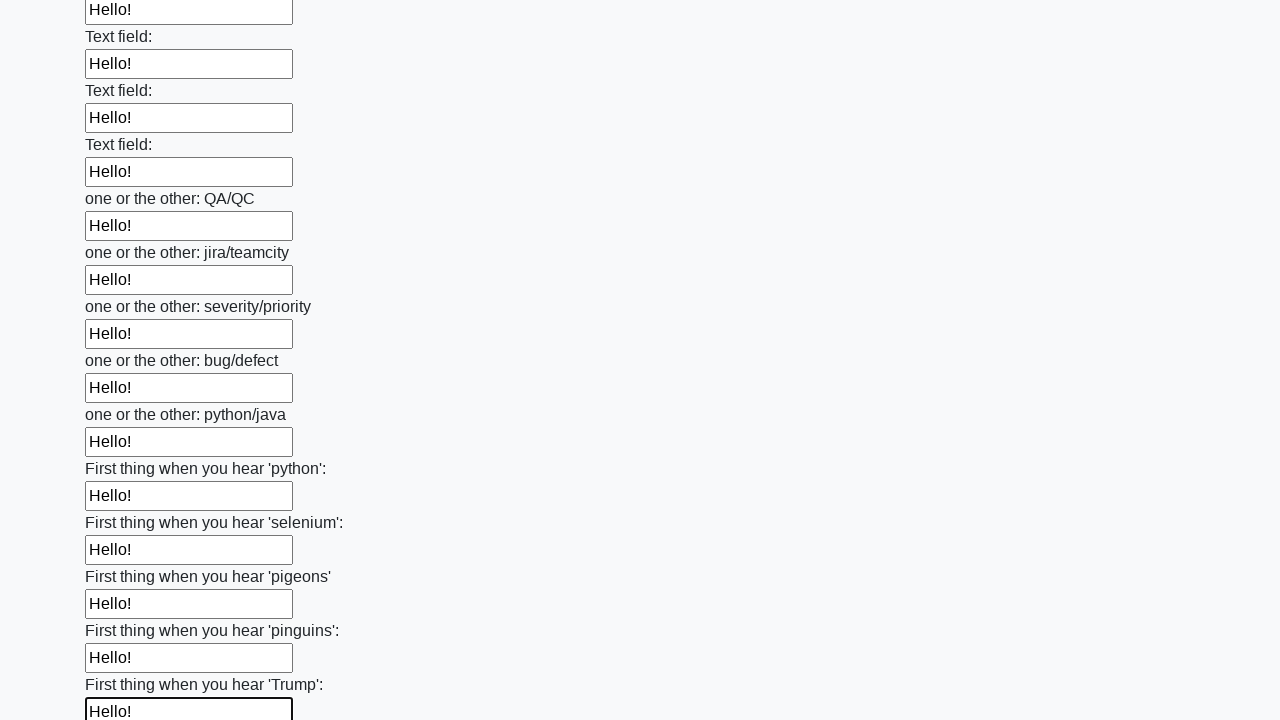

Filled input field with 'Hello!' on input >> nth=97
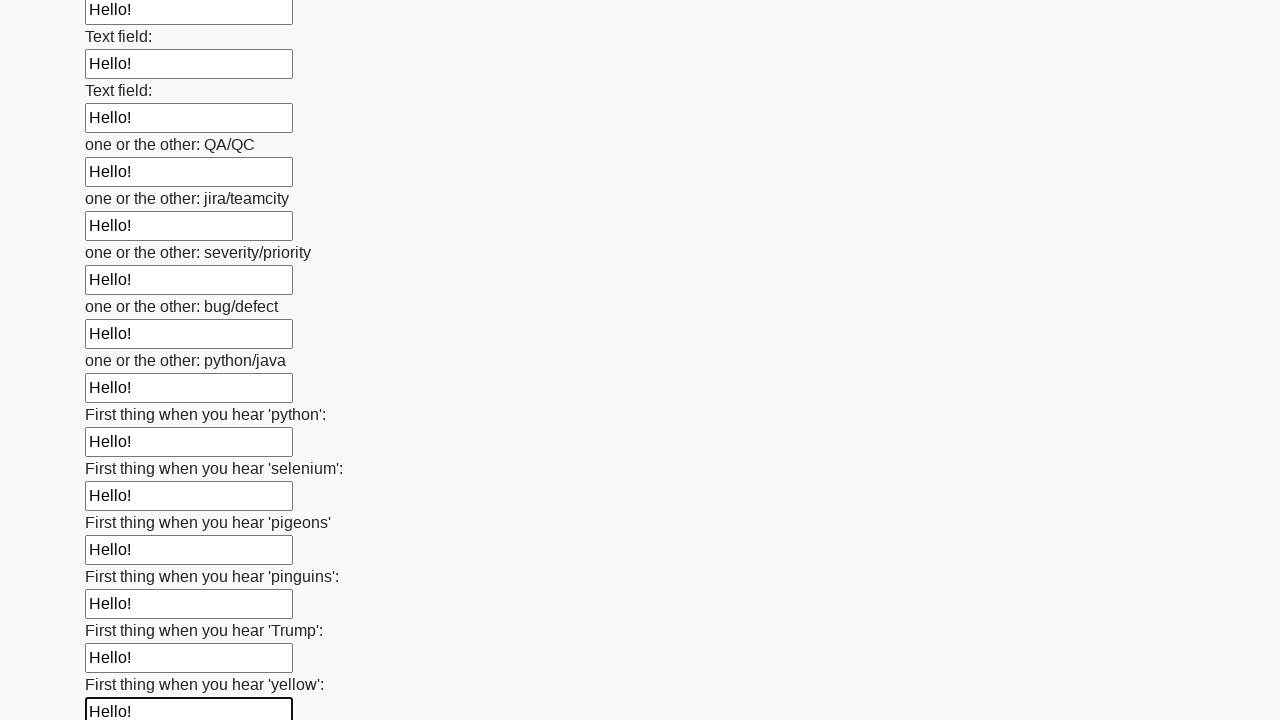

Filled input field with 'Hello!' on input >> nth=98
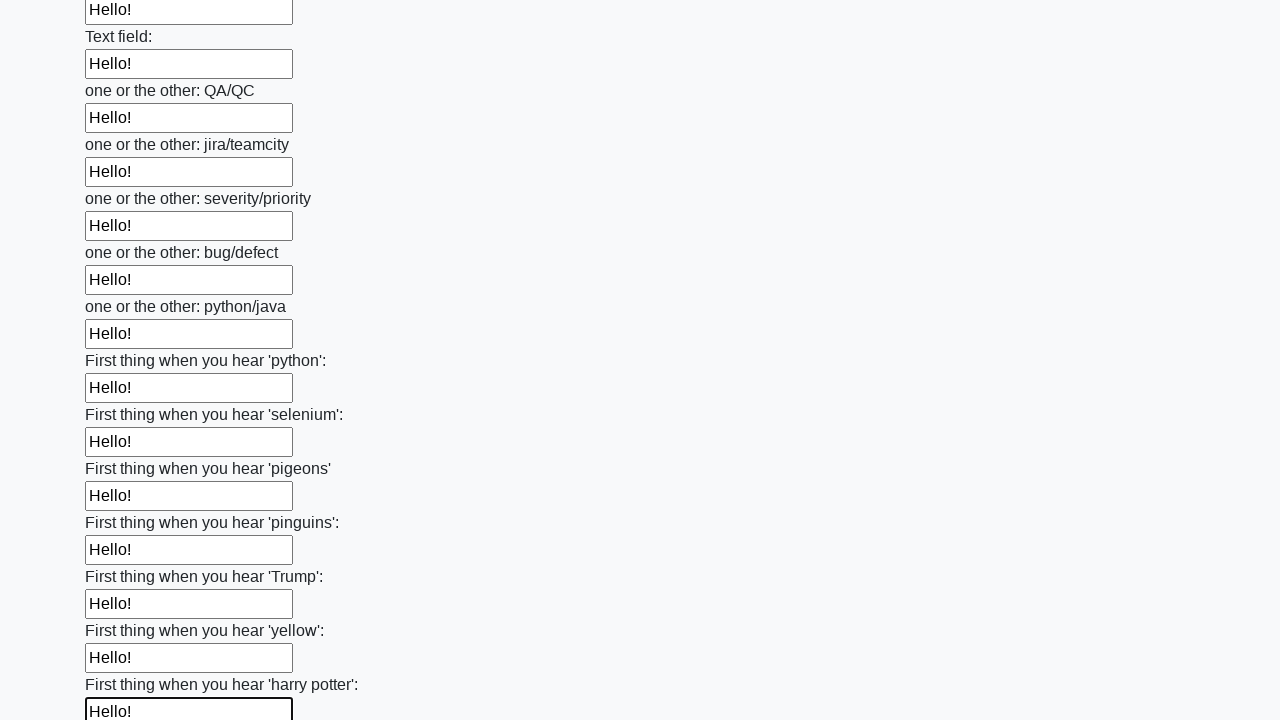

Filled input field with 'Hello!' on input >> nth=99
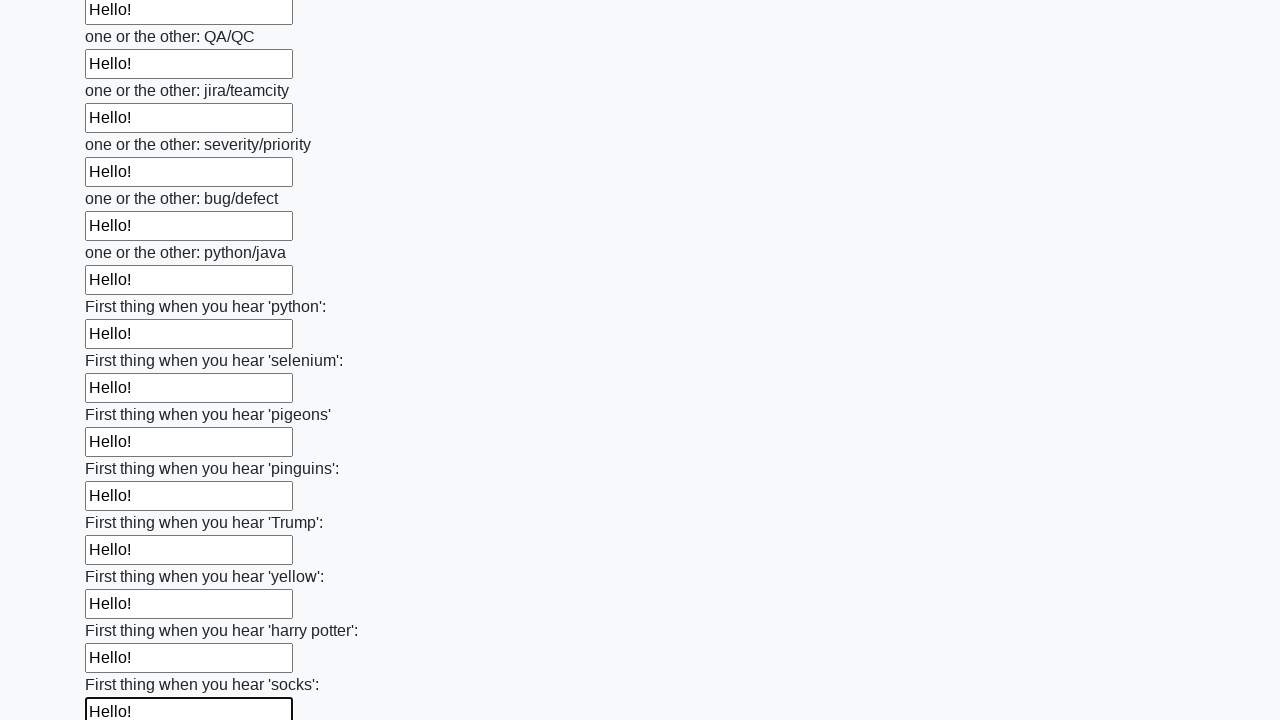

Clicked the submit button at (123, 611) on button.btn
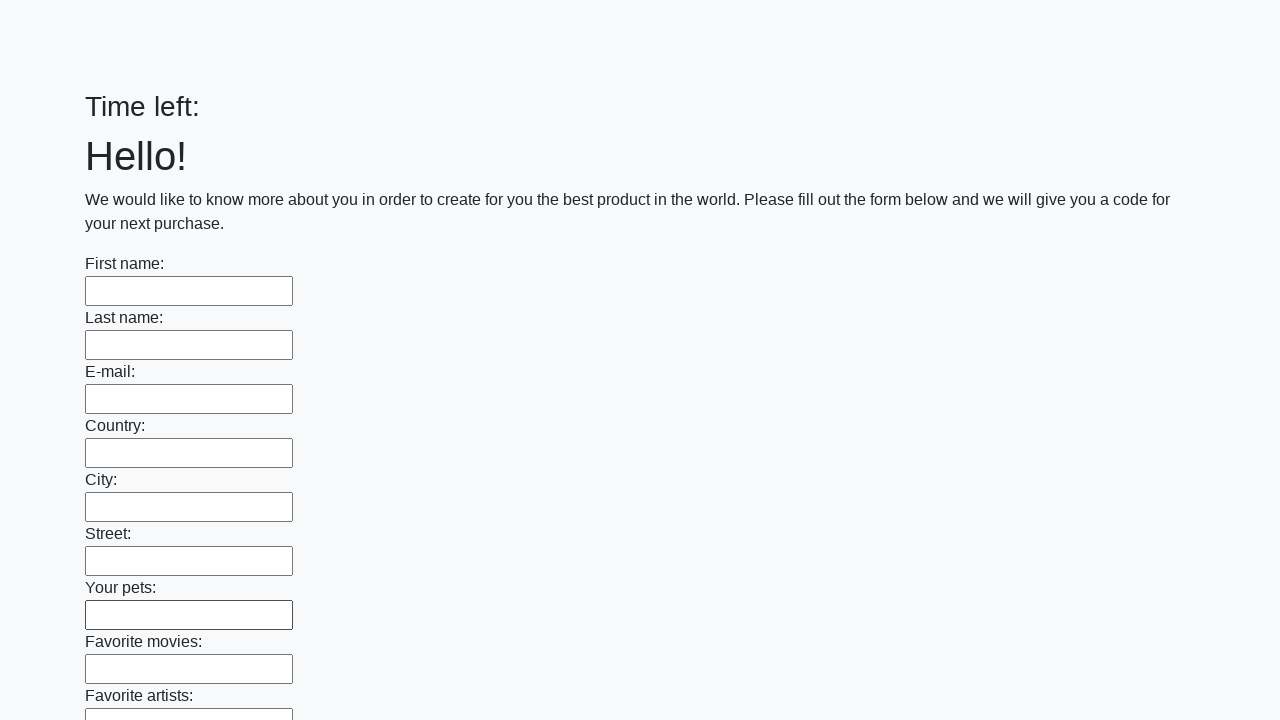

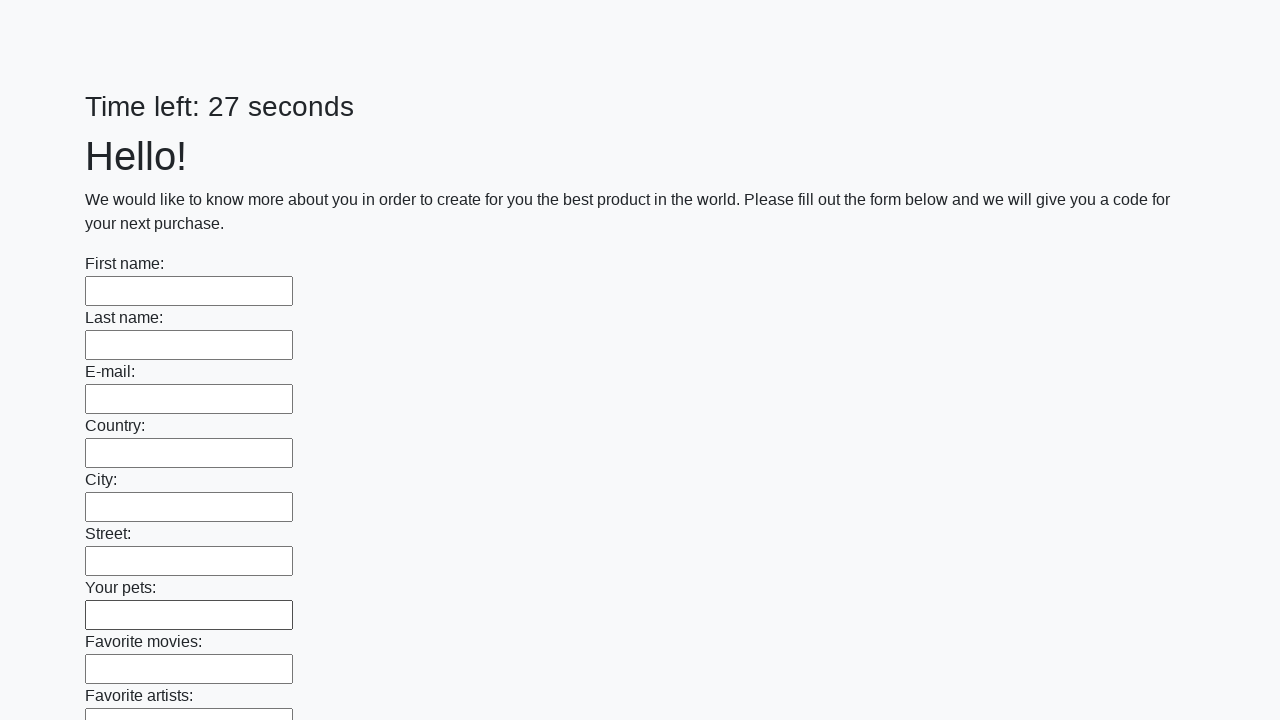